Plays the 2048 game by continuously pressing arrow keys (up, right, down, left) in a loop to move tiles

Starting URL: https://gabrielecirulli.github.io/2048/

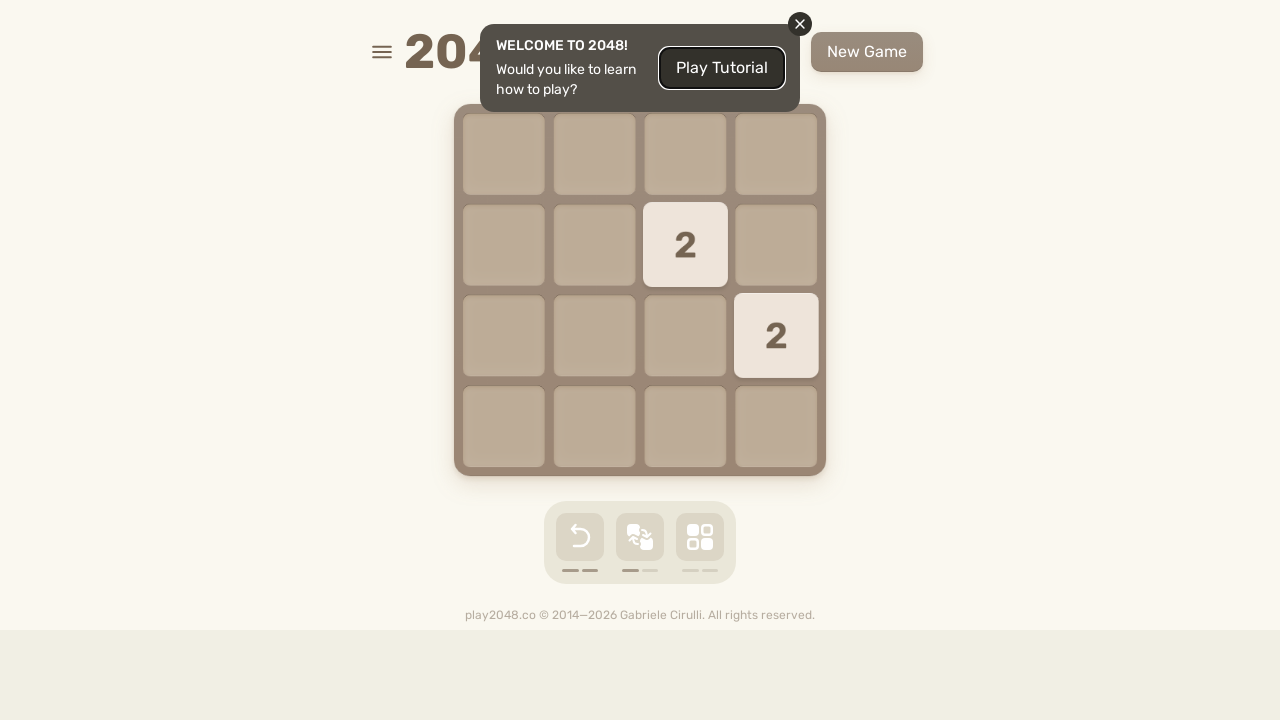

Located game container body element
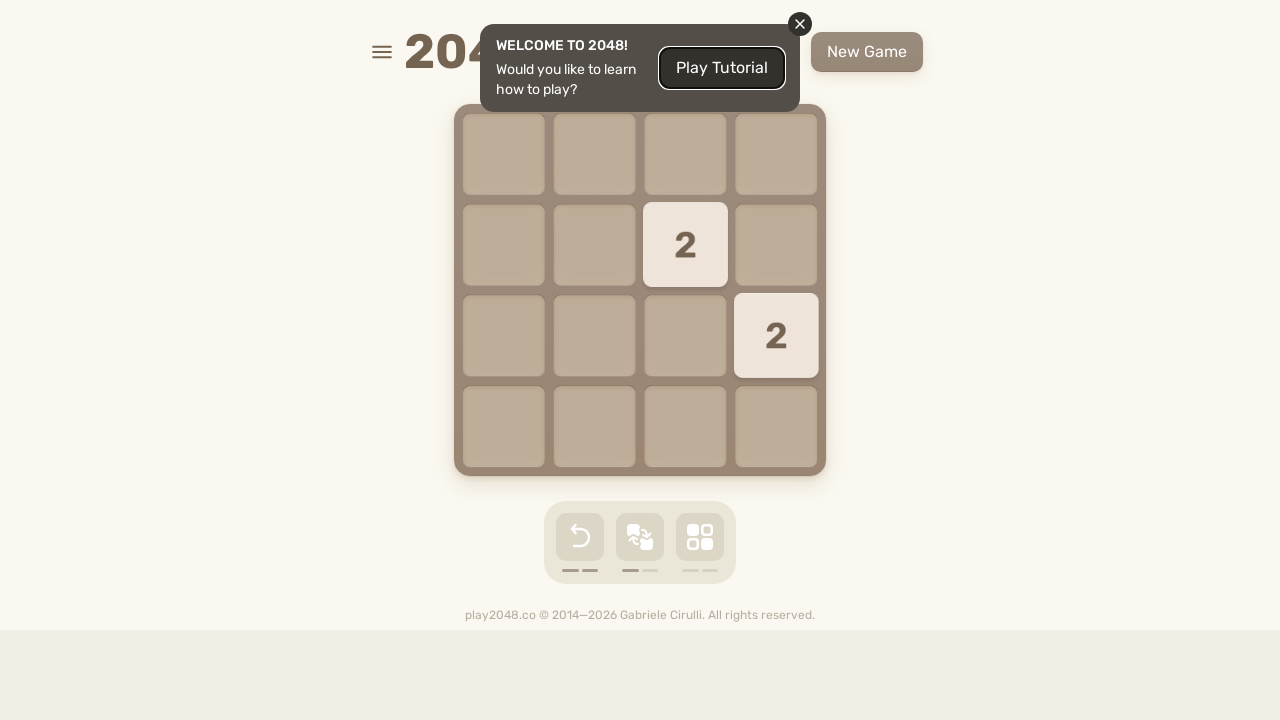

Pressed ArrowUp (cycle 1/10)
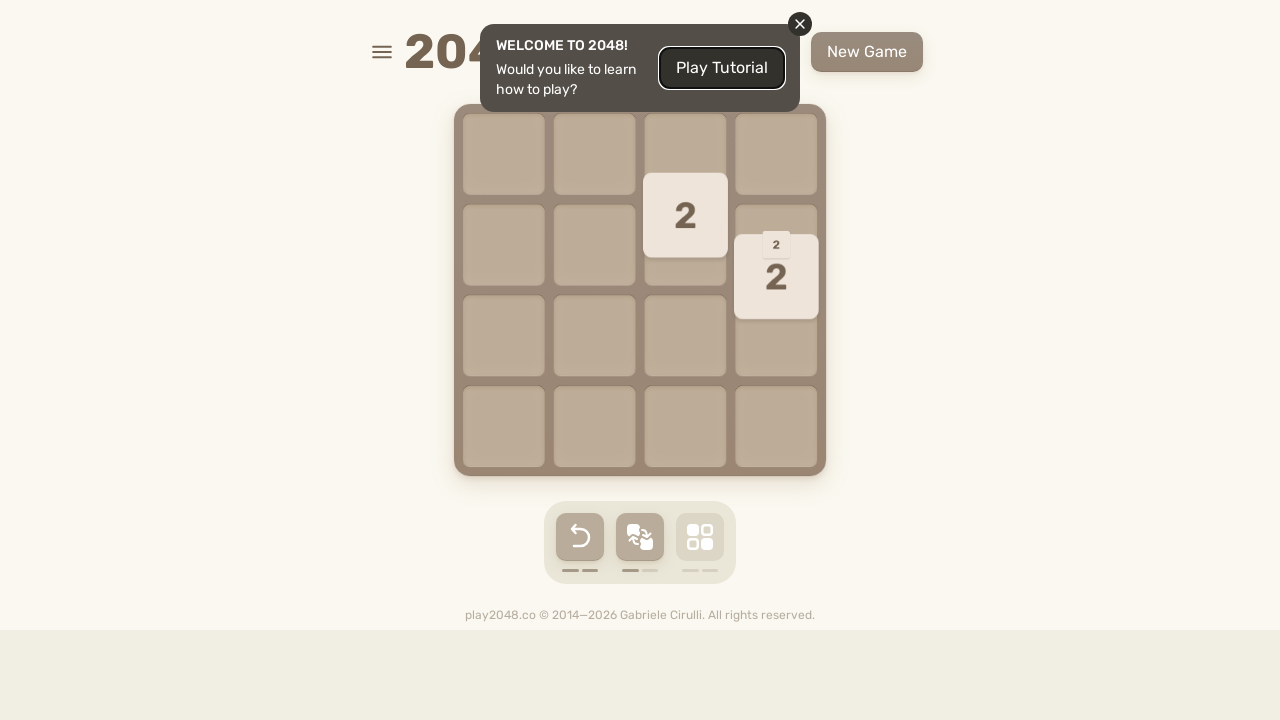

Waited 100ms after ArrowUp
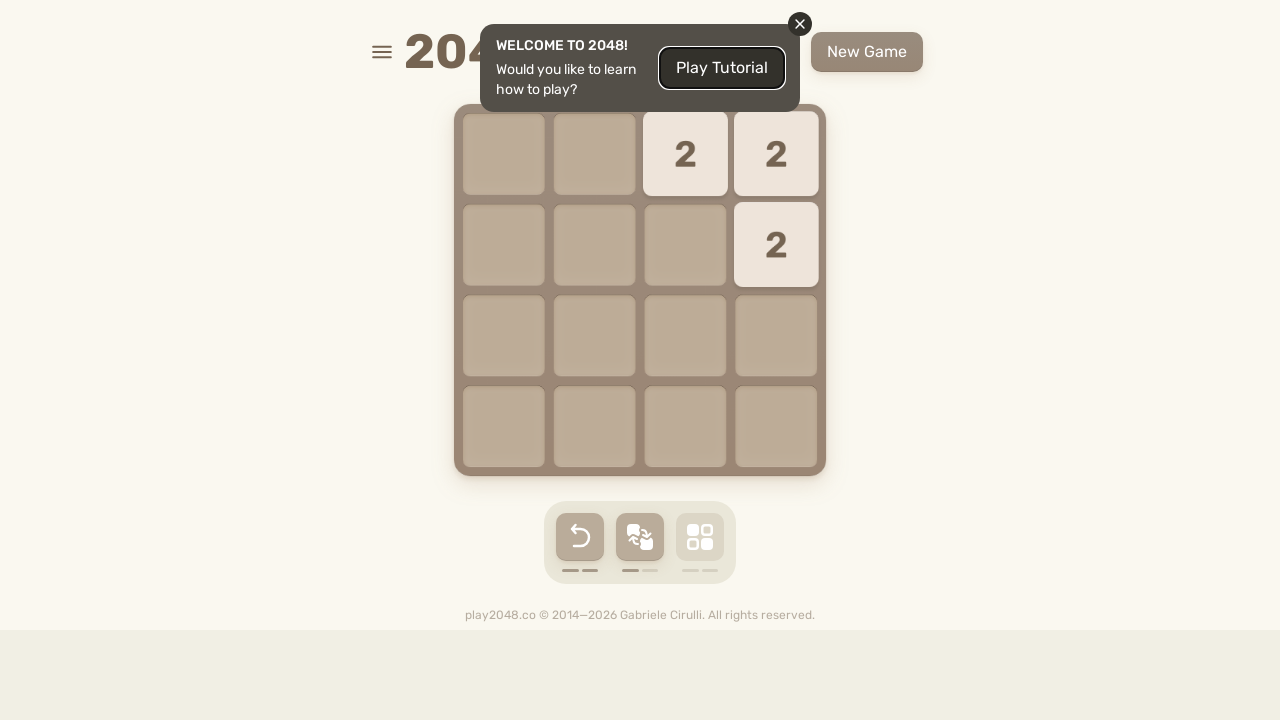

Pressed ArrowRight (cycle 1/10)
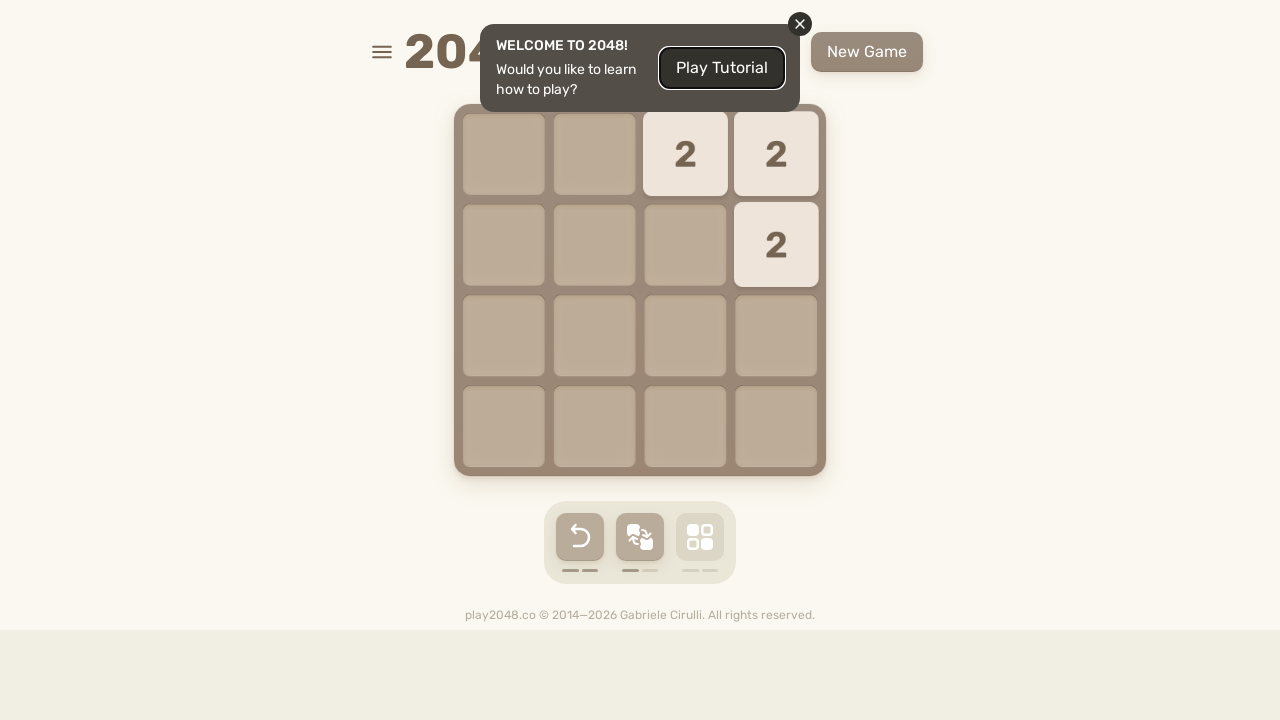

Waited 100ms after ArrowRight
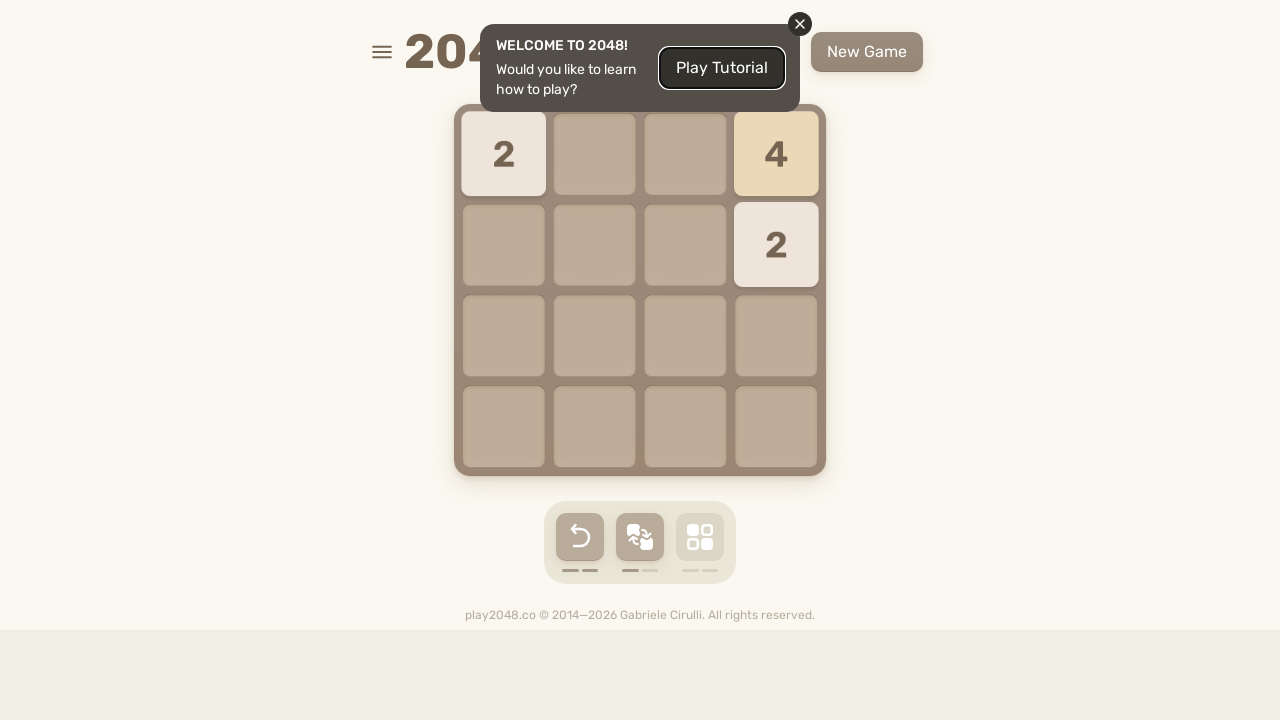

Pressed ArrowDown (cycle 1/10)
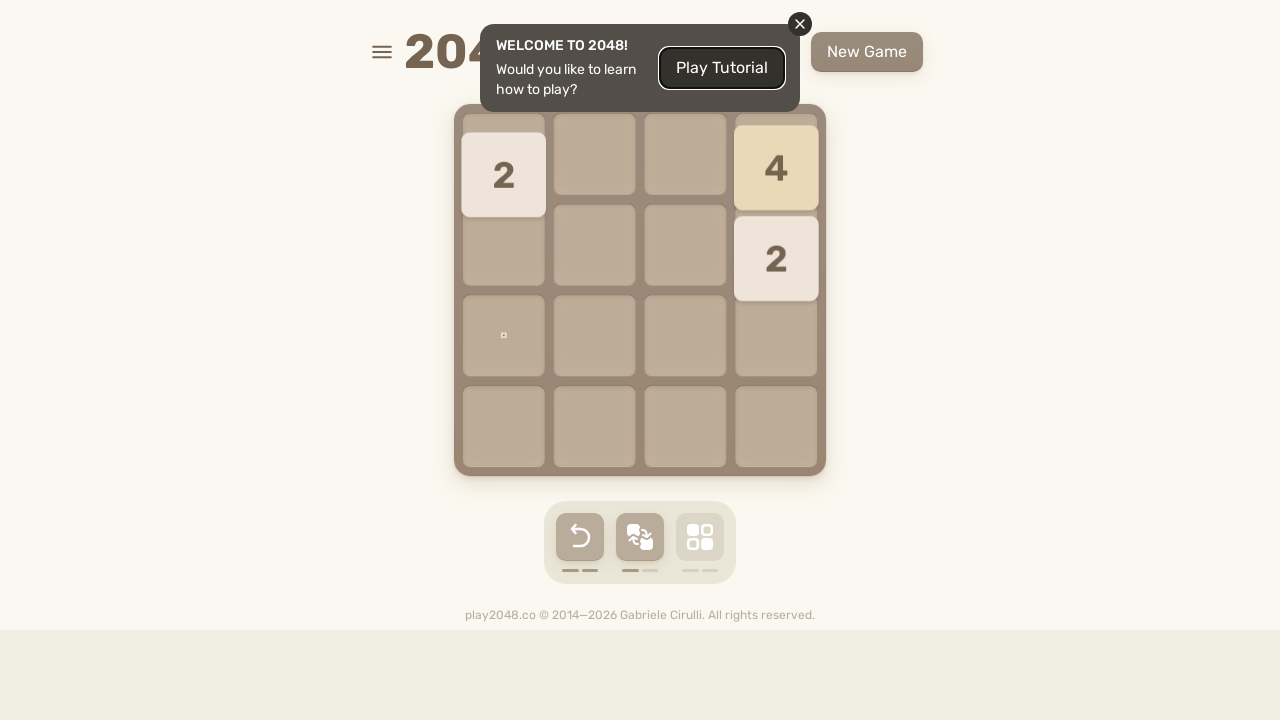

Waited 100ms after ArrowDown
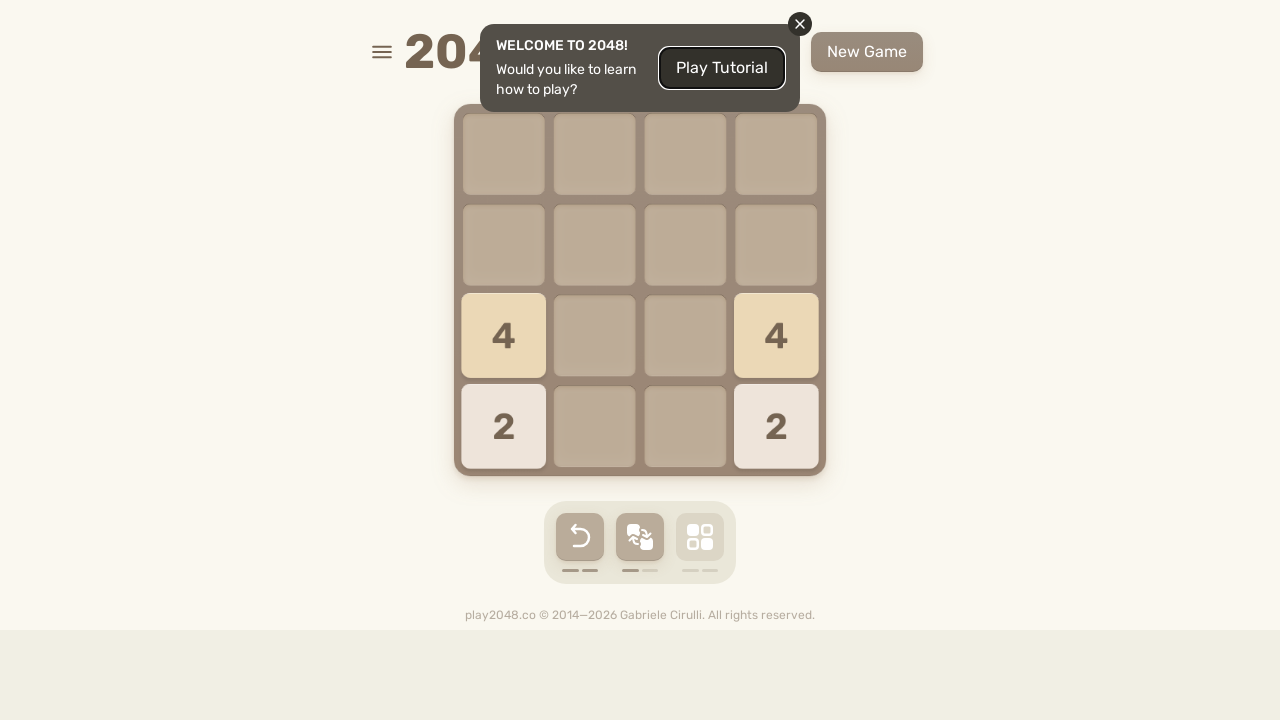

Pressed ArrowLeft (cycle 1/10)
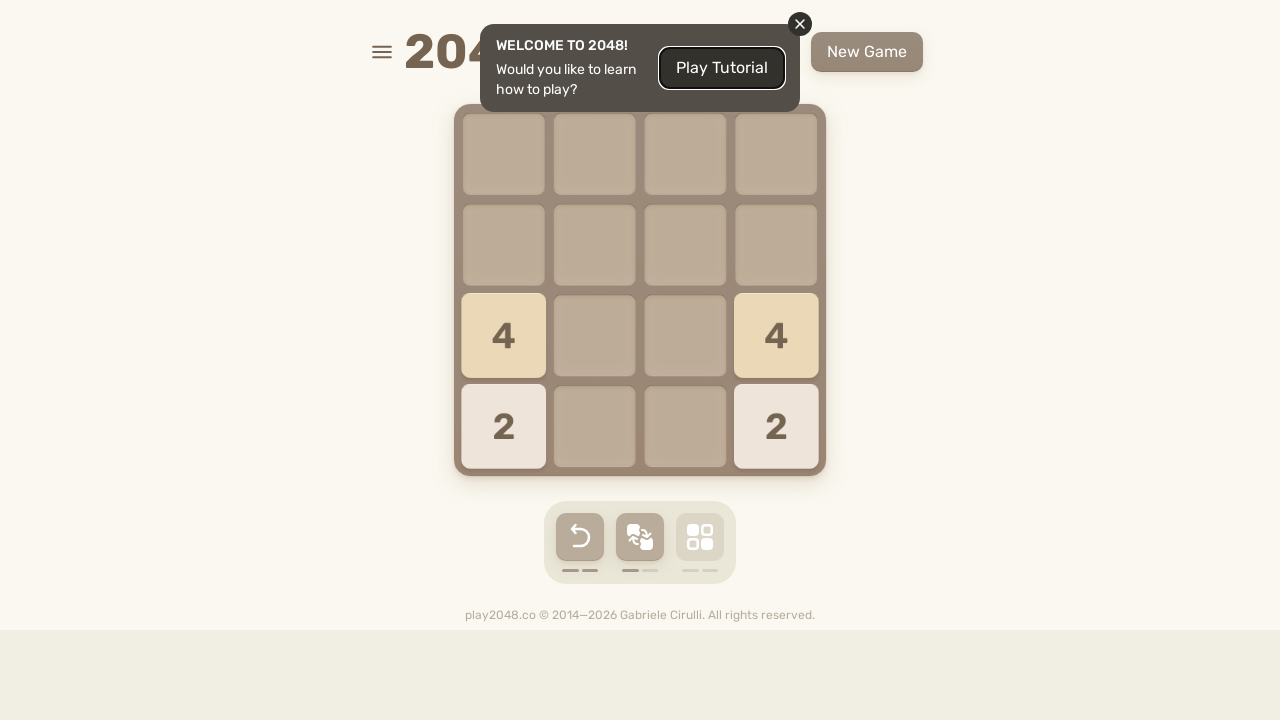

Waited 100ms after ArrowLeft
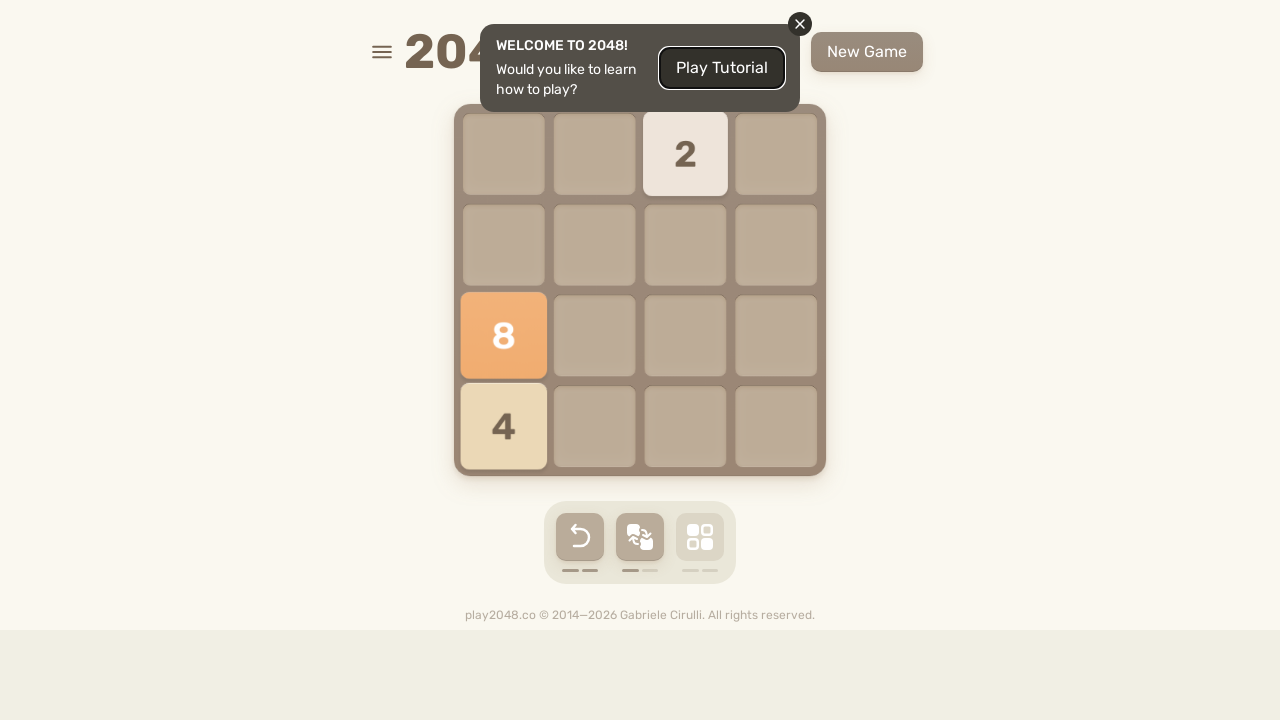

Pressed ArrowUp (cycle 2/10)
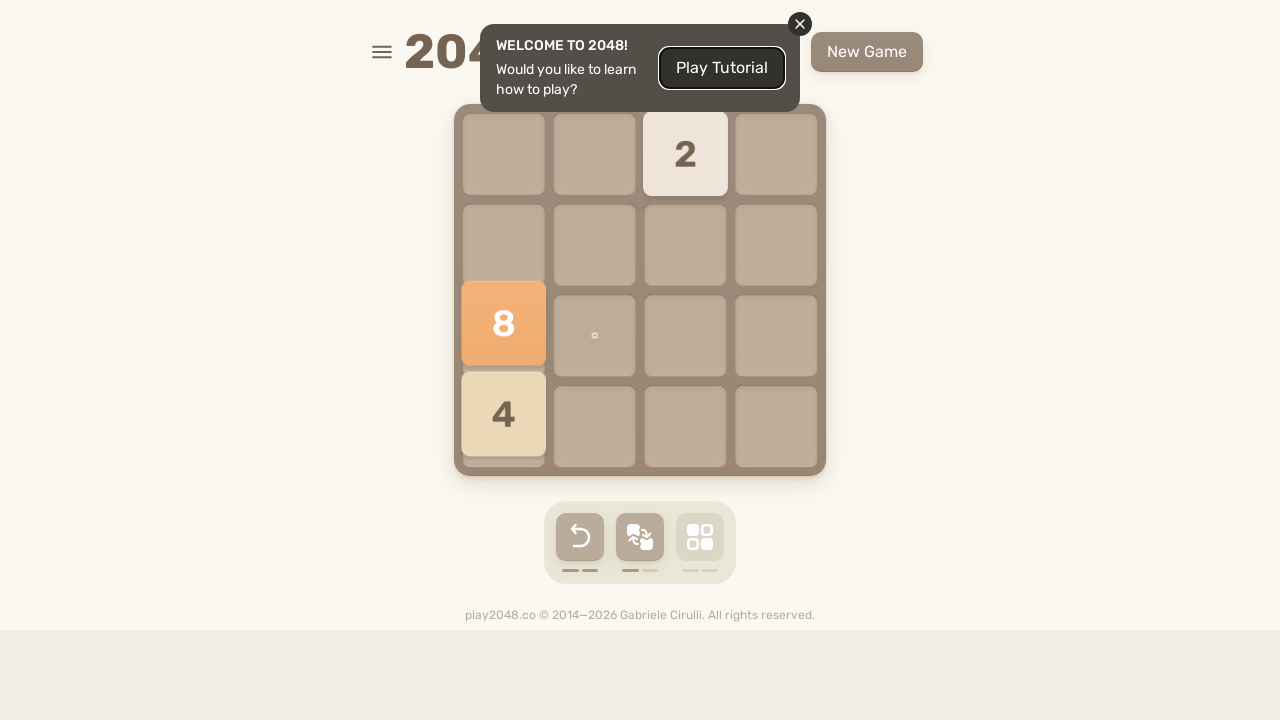

Waited 100ms after ArrowUp
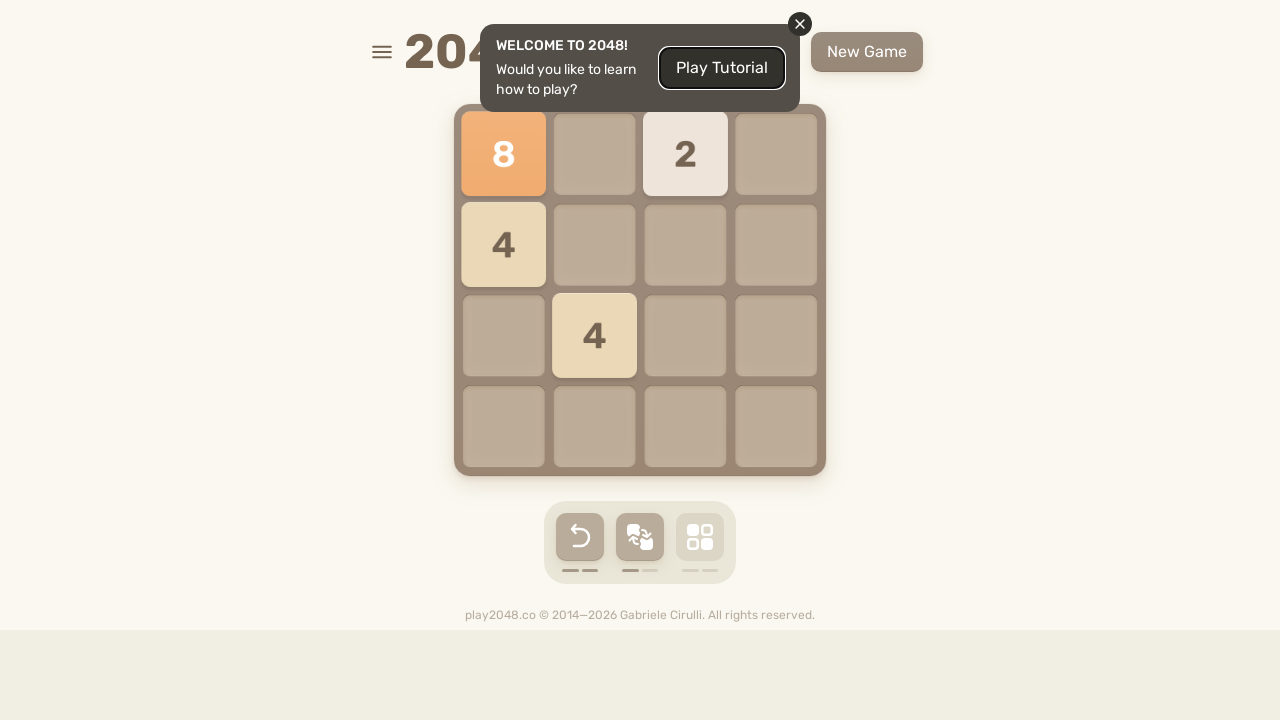

Pressed ArrowRight (cycle 2/10)
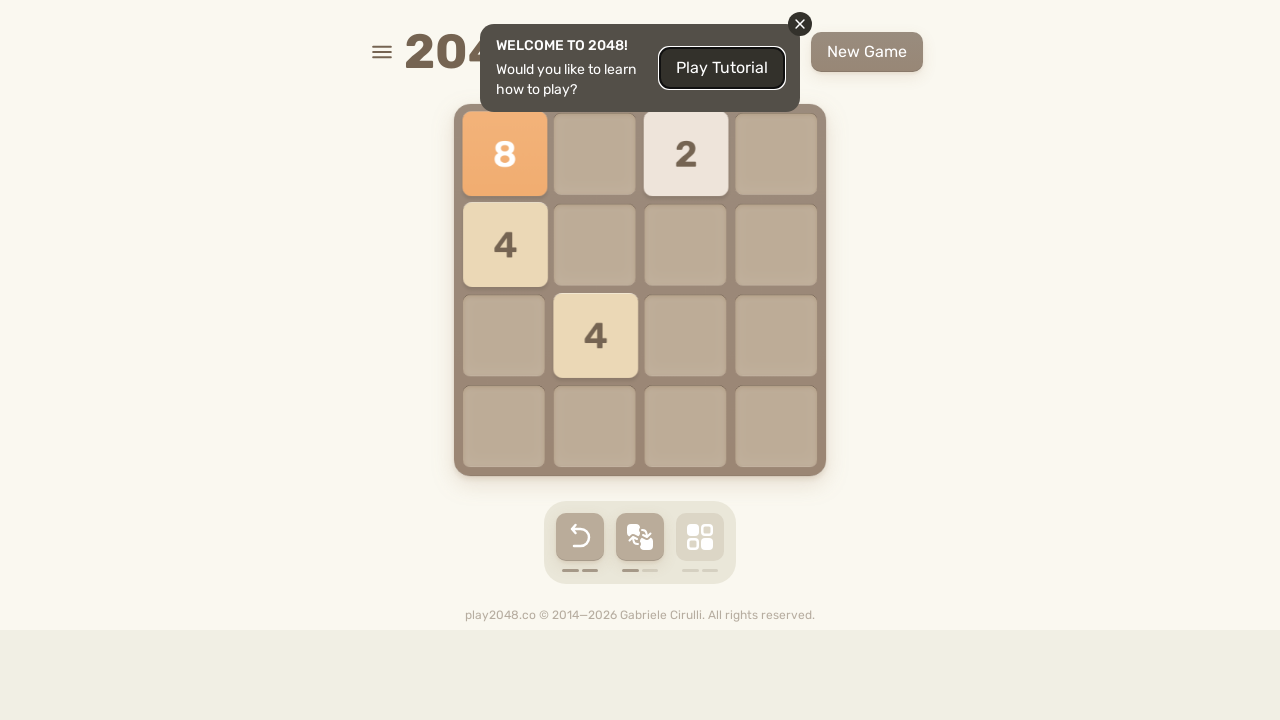

Waited 100ms after ArrowRight
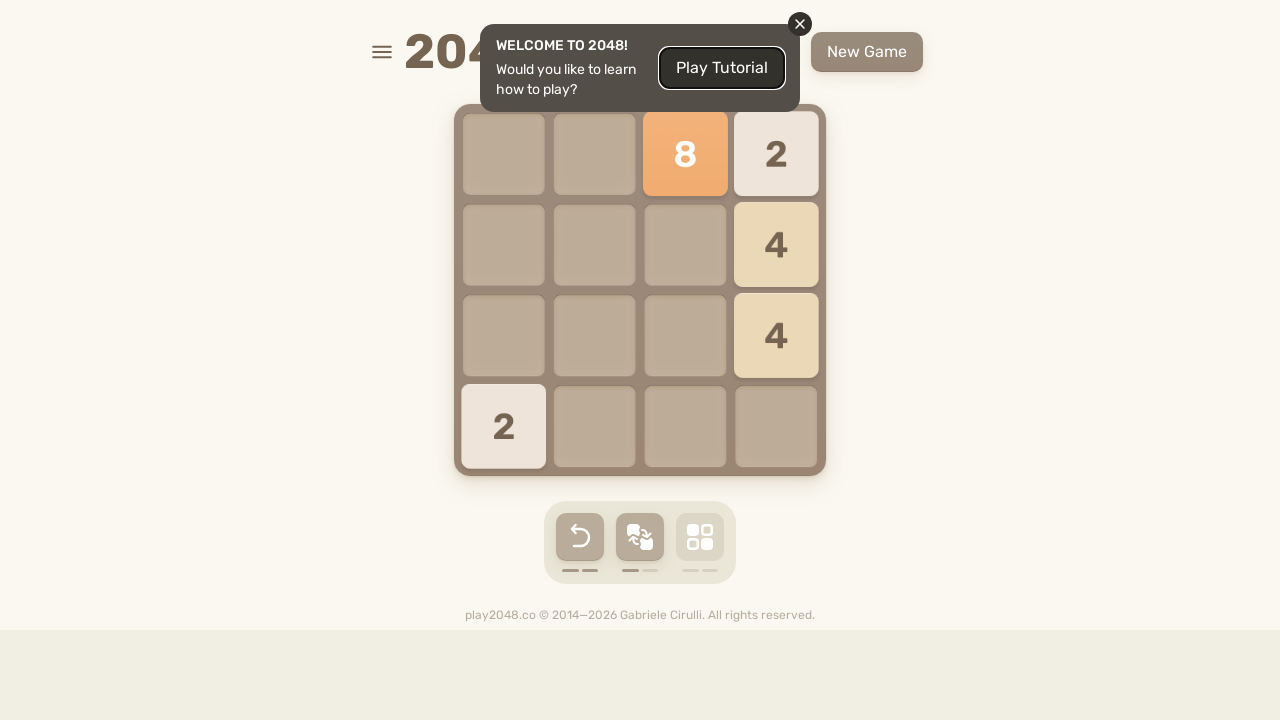

Pressed ArrowDown (cycle 2/10)
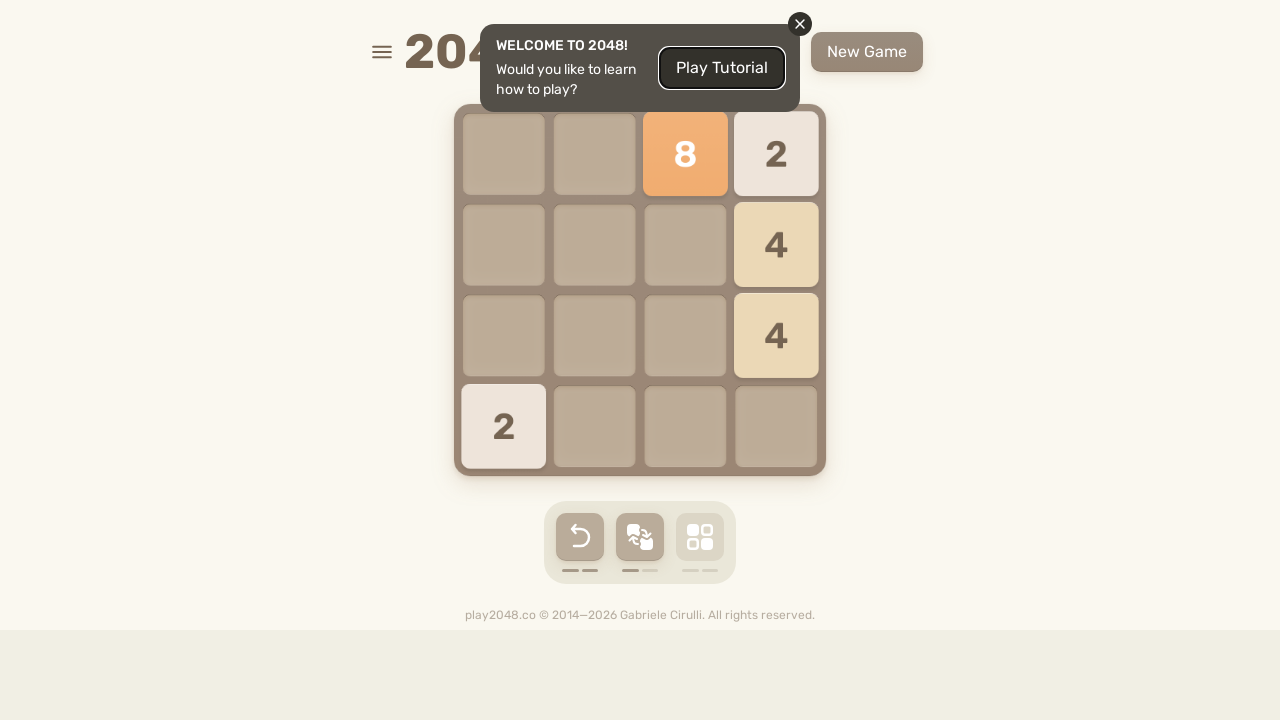

Waited 100ms after ArrowDown
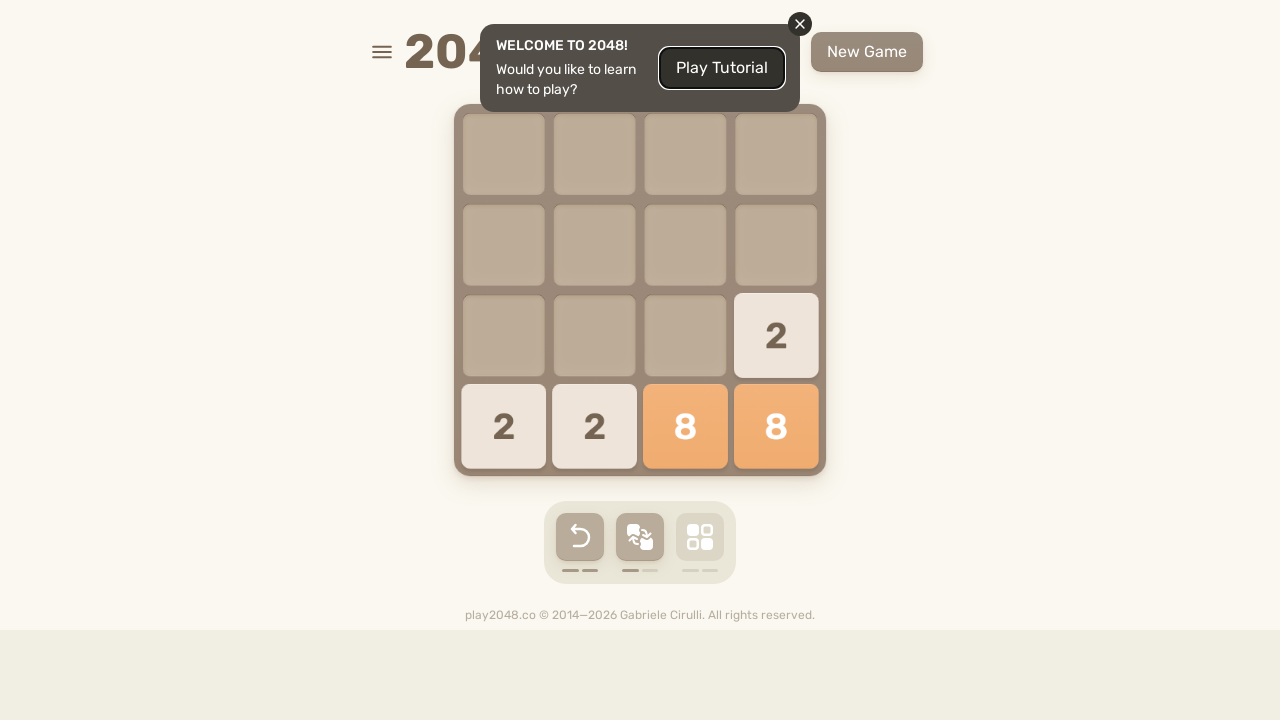

Pressed ArrowLeft (cycle 2/10)
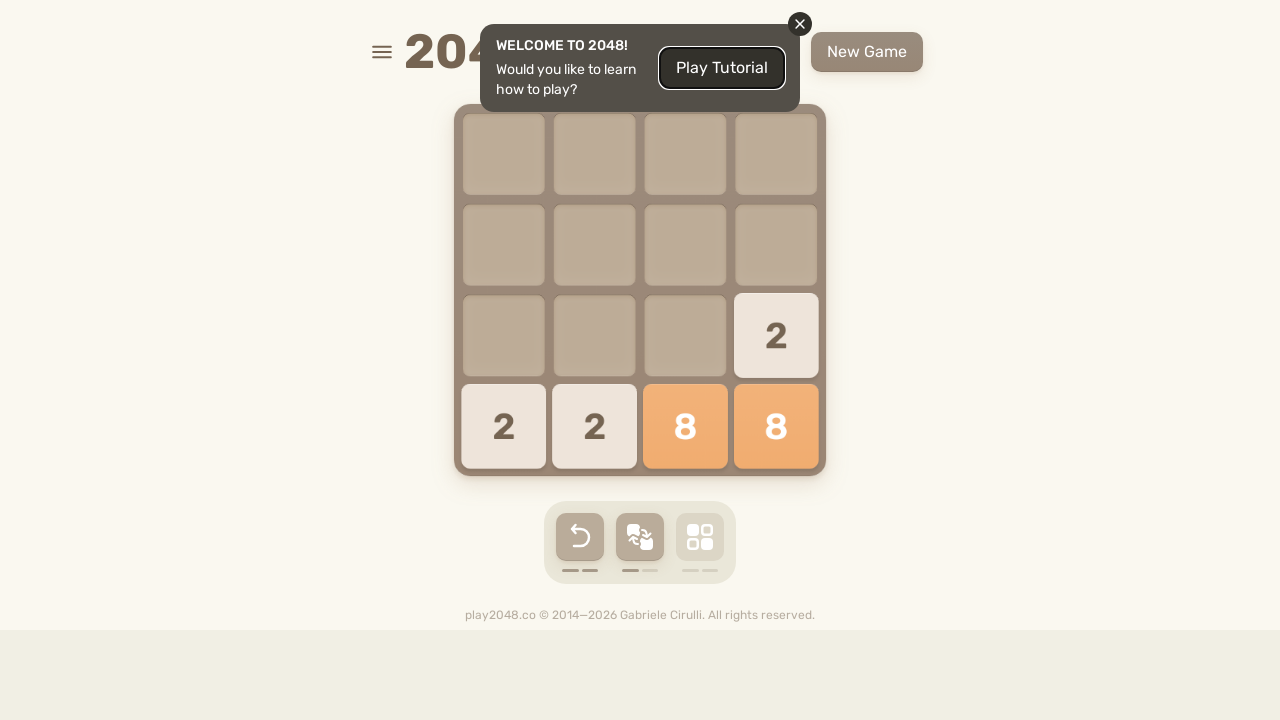

Waited 100ms after ArrowLeft
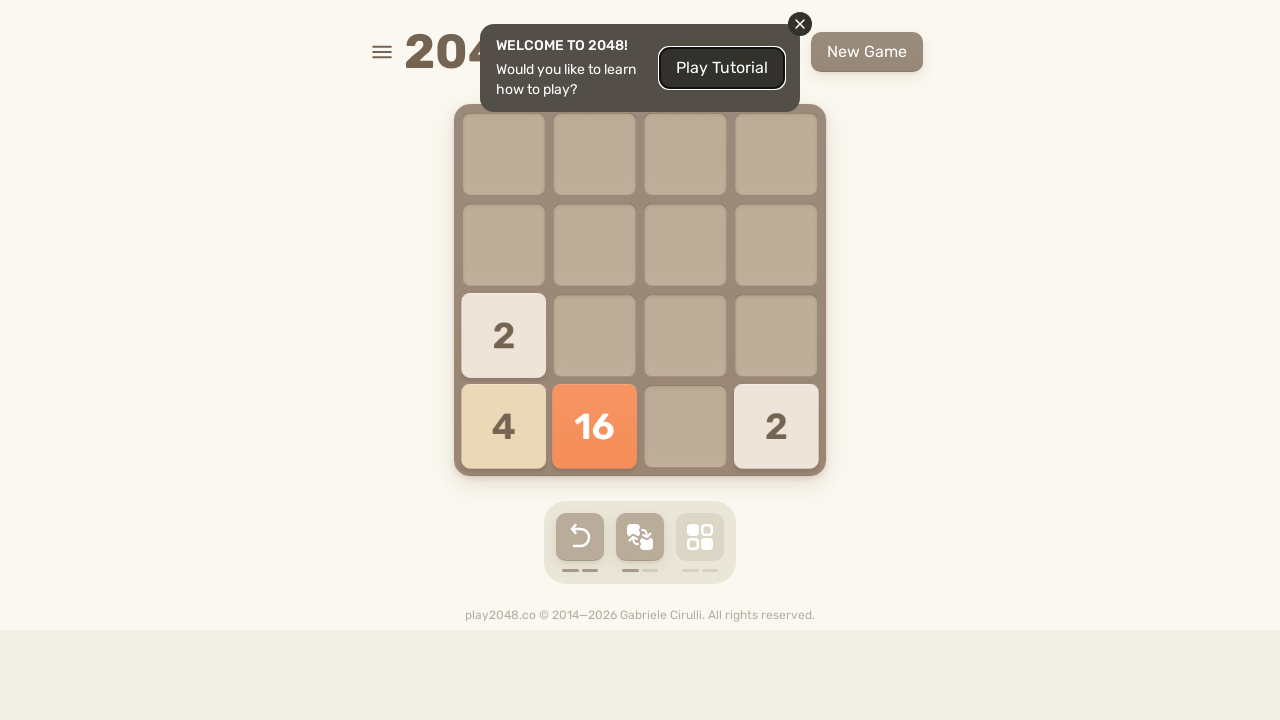

Pressed ArrowUp (cycle 3/10)
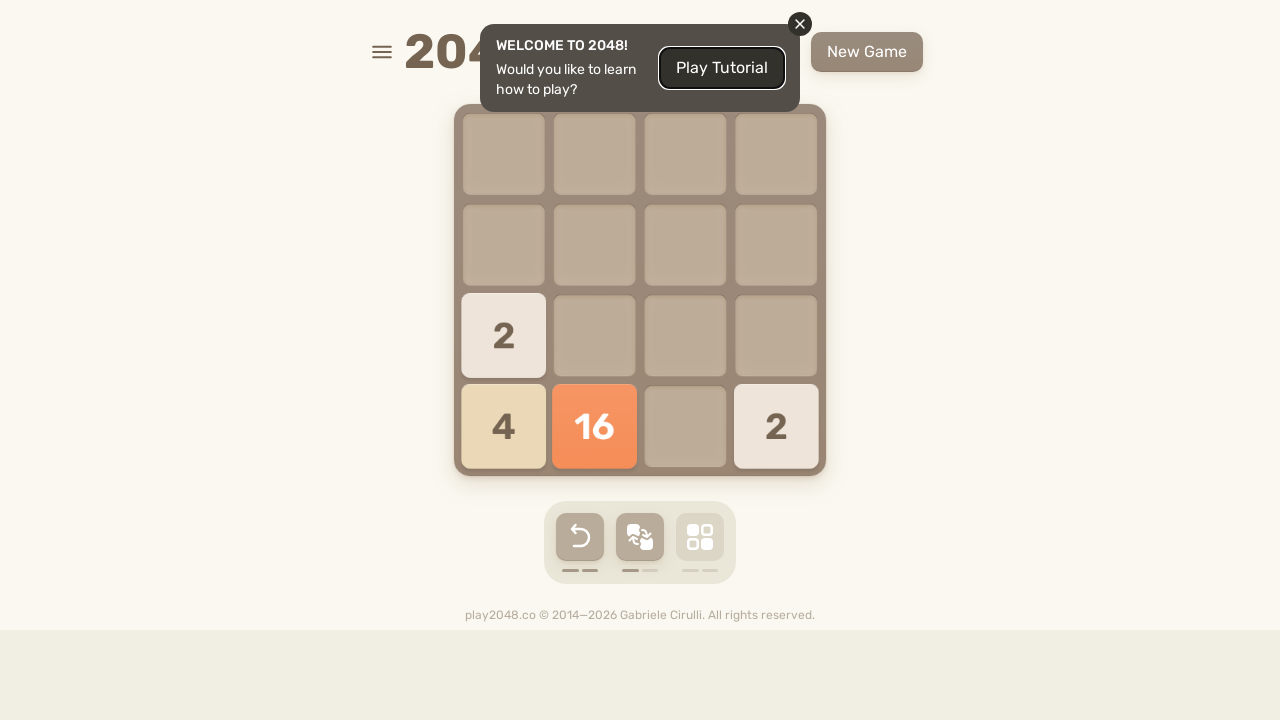

Waited 100ms after ArrowUp
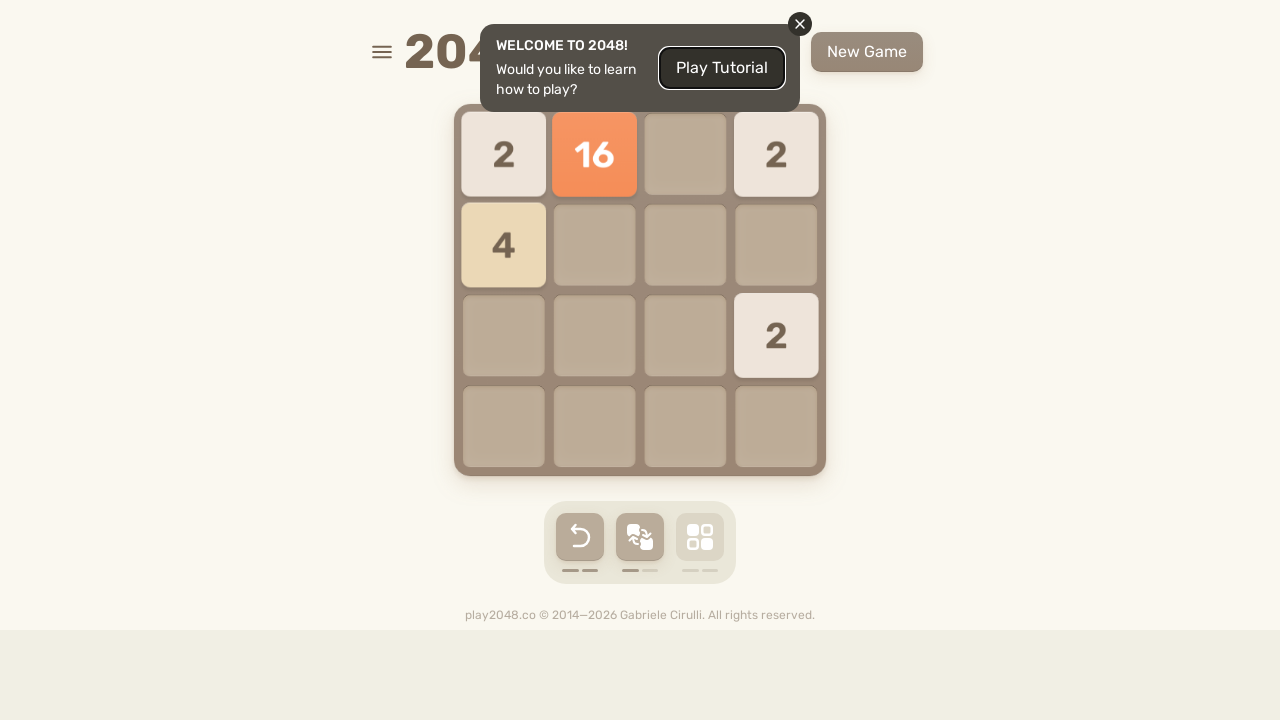

Pressed ArrowRight (cycle 3/10)
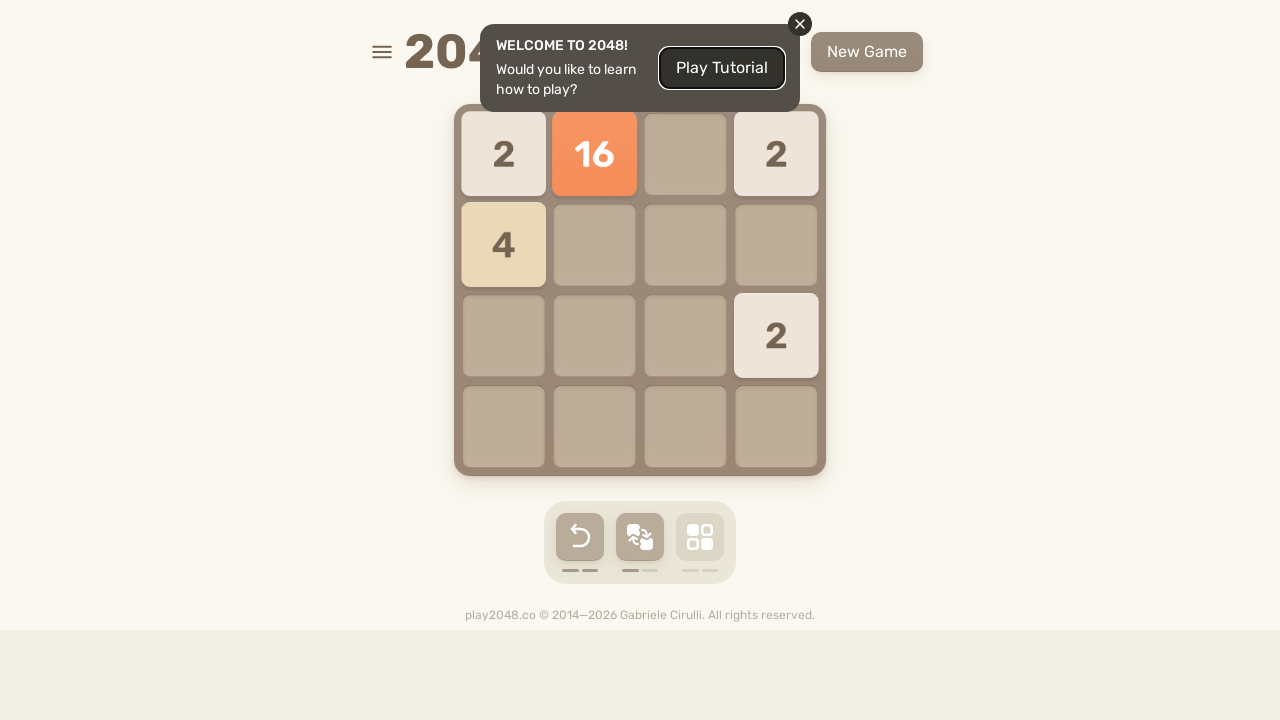

Waited 100ms after ArrowRight
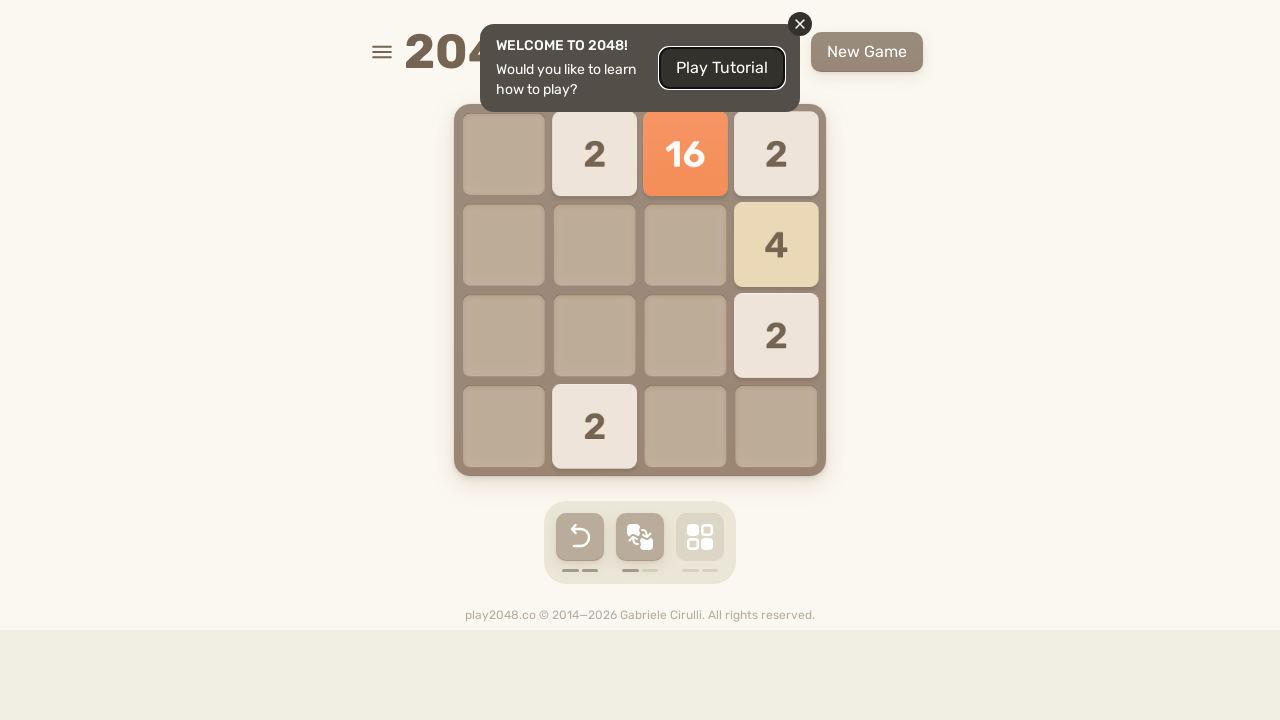

Pressed ArrowDown (cycle 3/10)
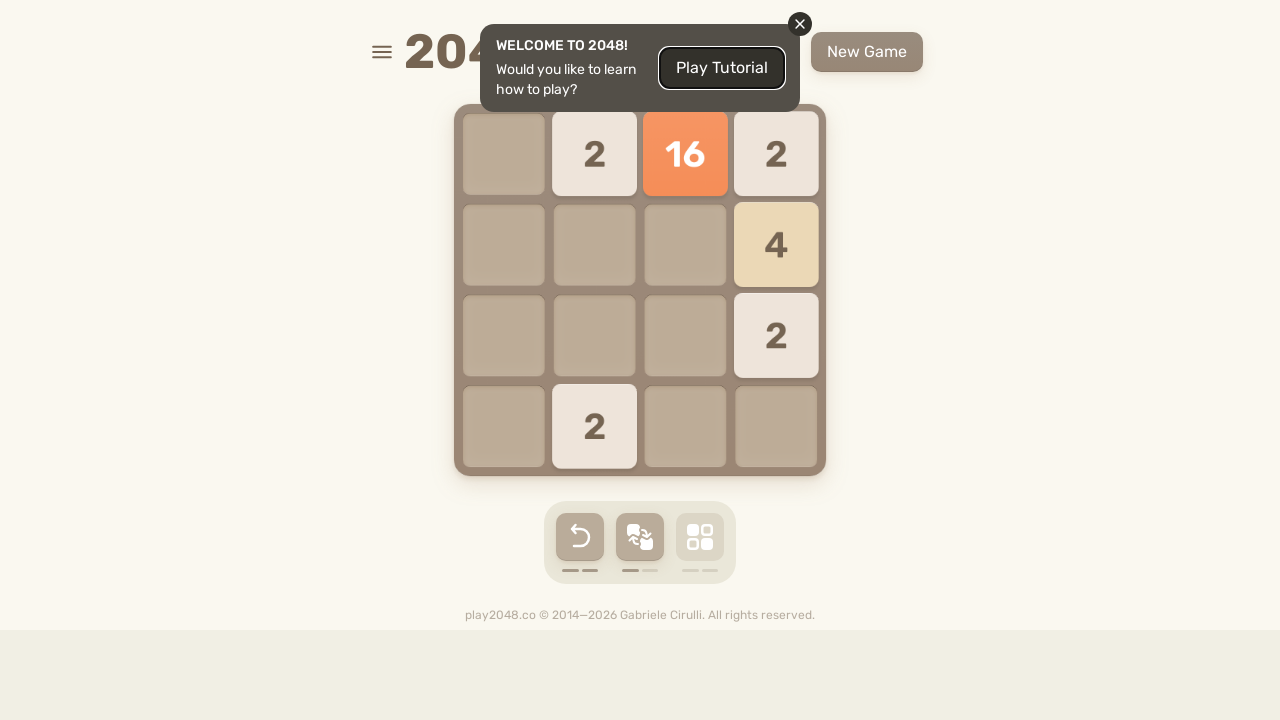

Waited 100ms after ArrowDown
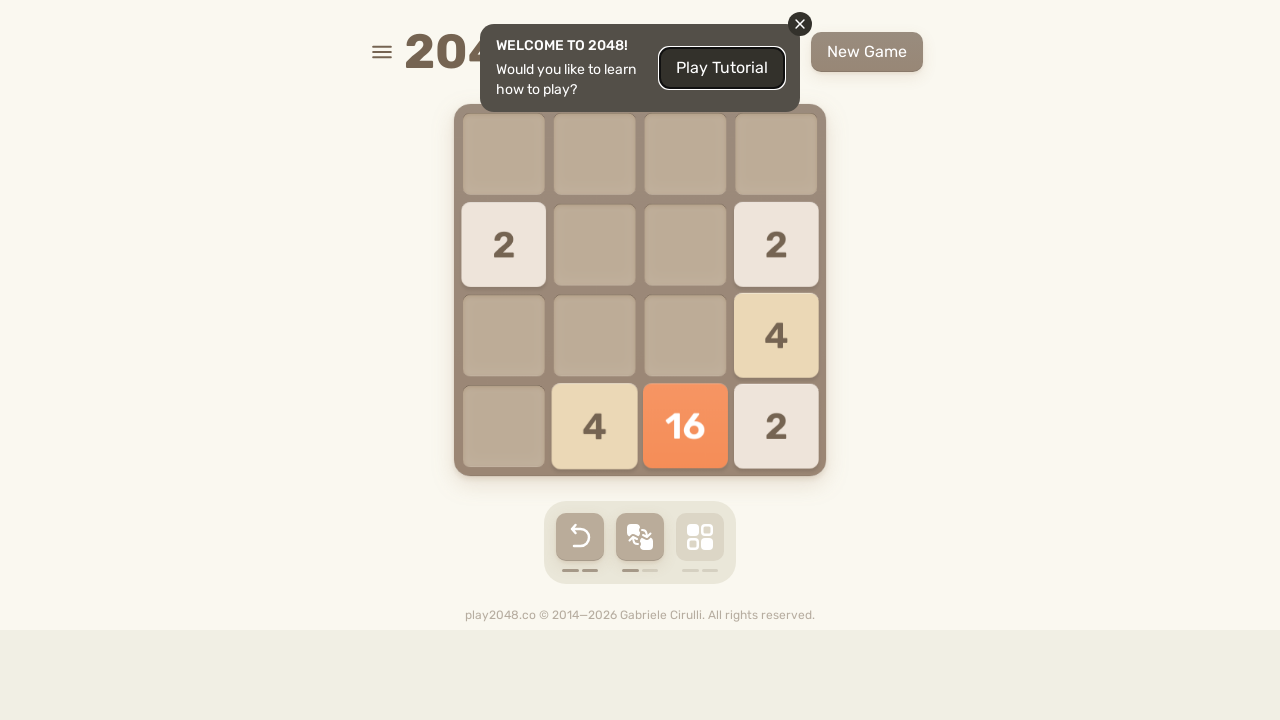

Pressed ArrowLeft (cycle 3/10)
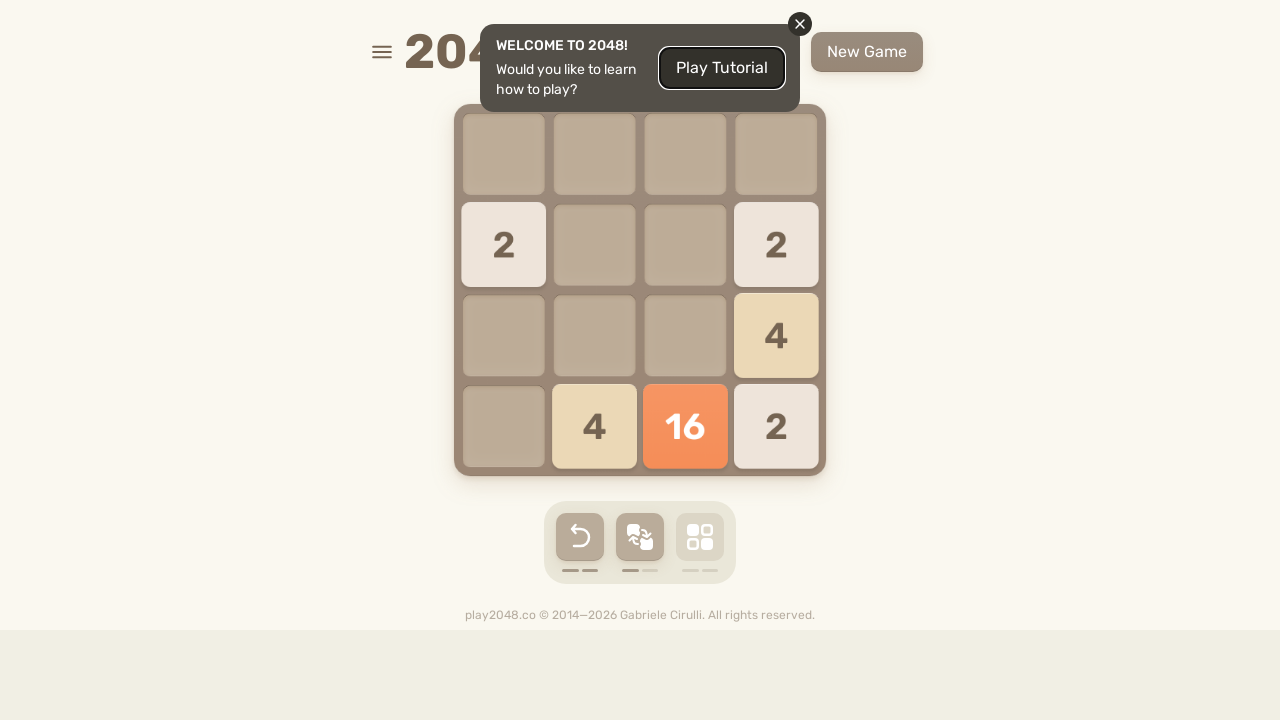

Waited 100ms after ArrowLeft
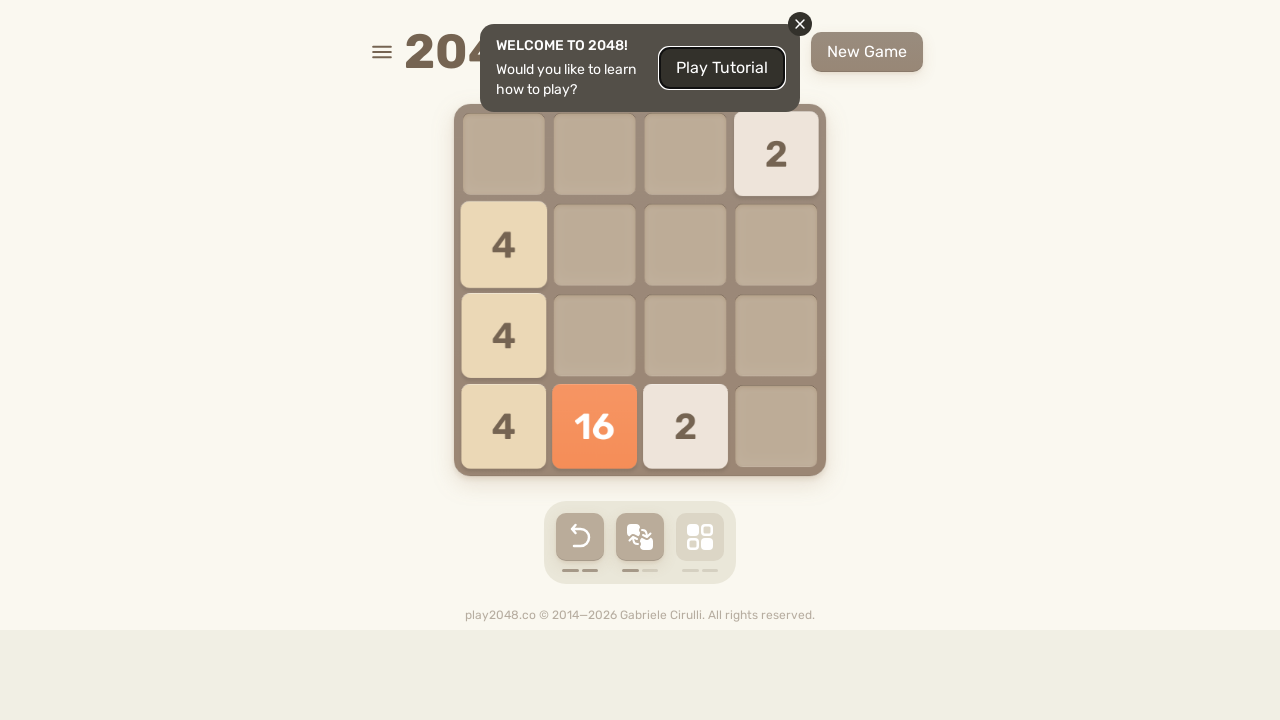

Pressed ArrowUp (cycle 4/10)
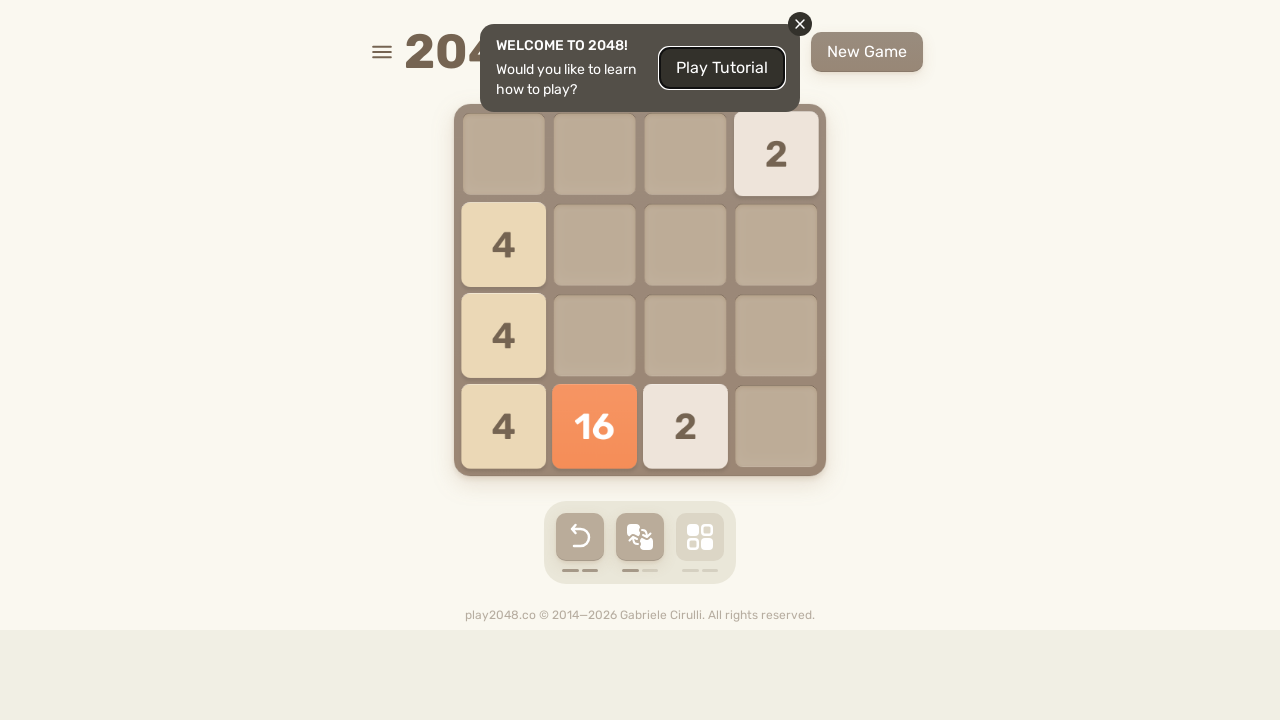

Waited 100ms after ArrowUp
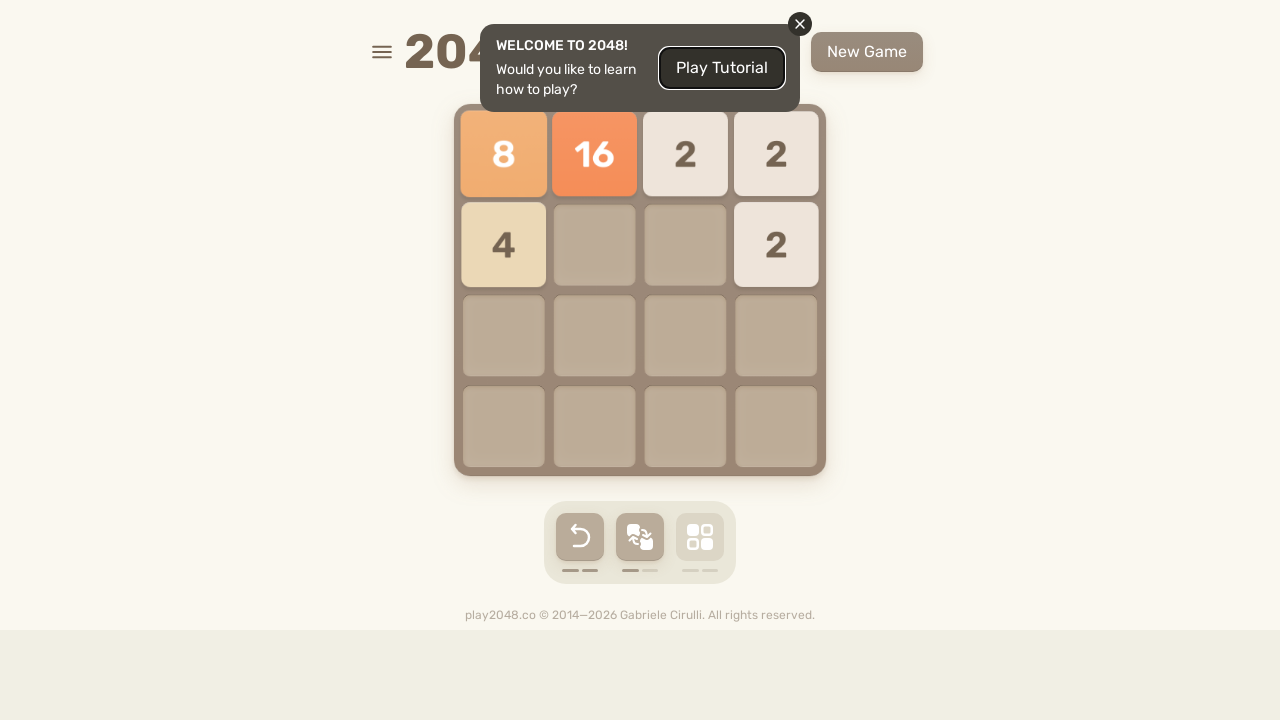

Pressed ArrowRight (cycle 4/10)
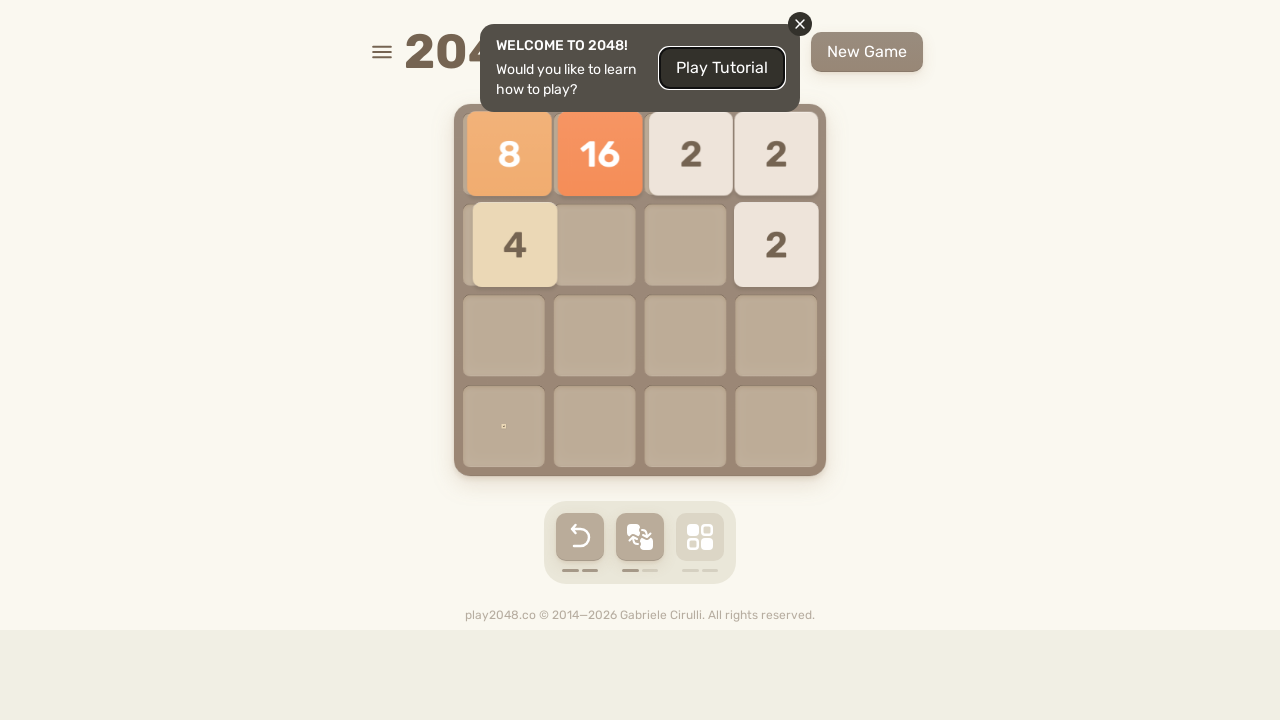

Waited 100ms after ArrowRight
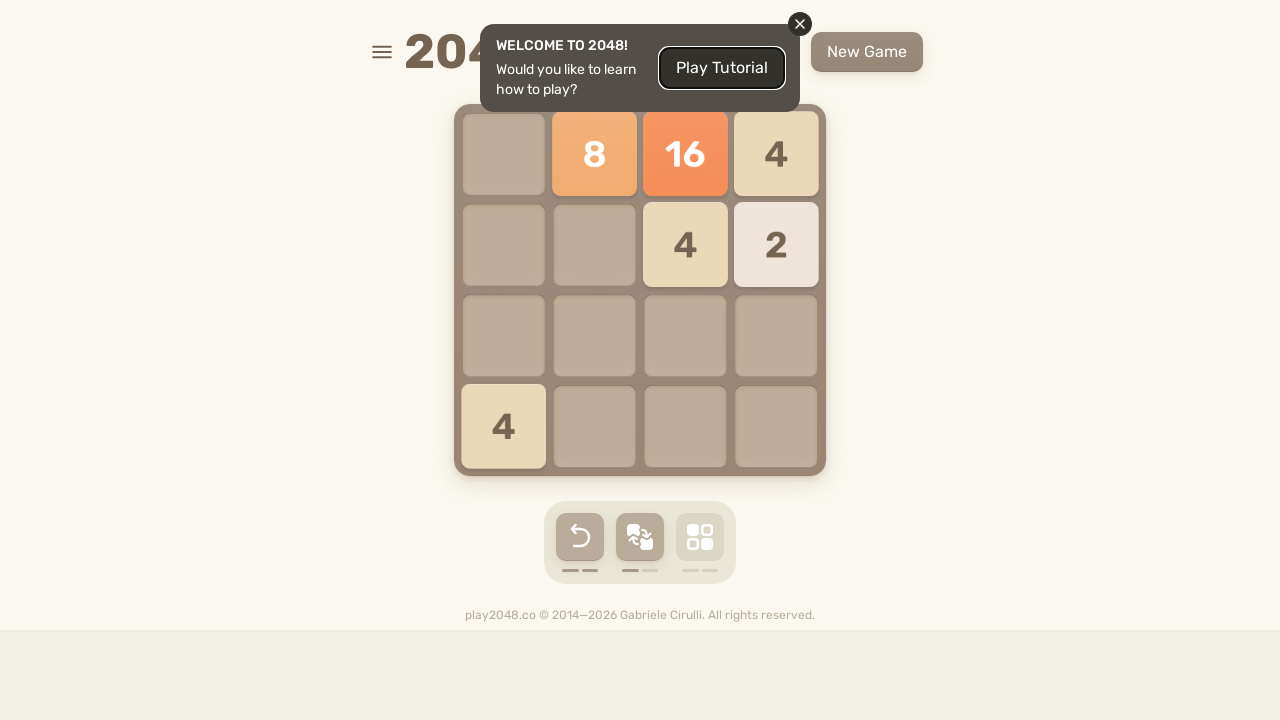

Pressed ArrowDown (cycle 4/10)
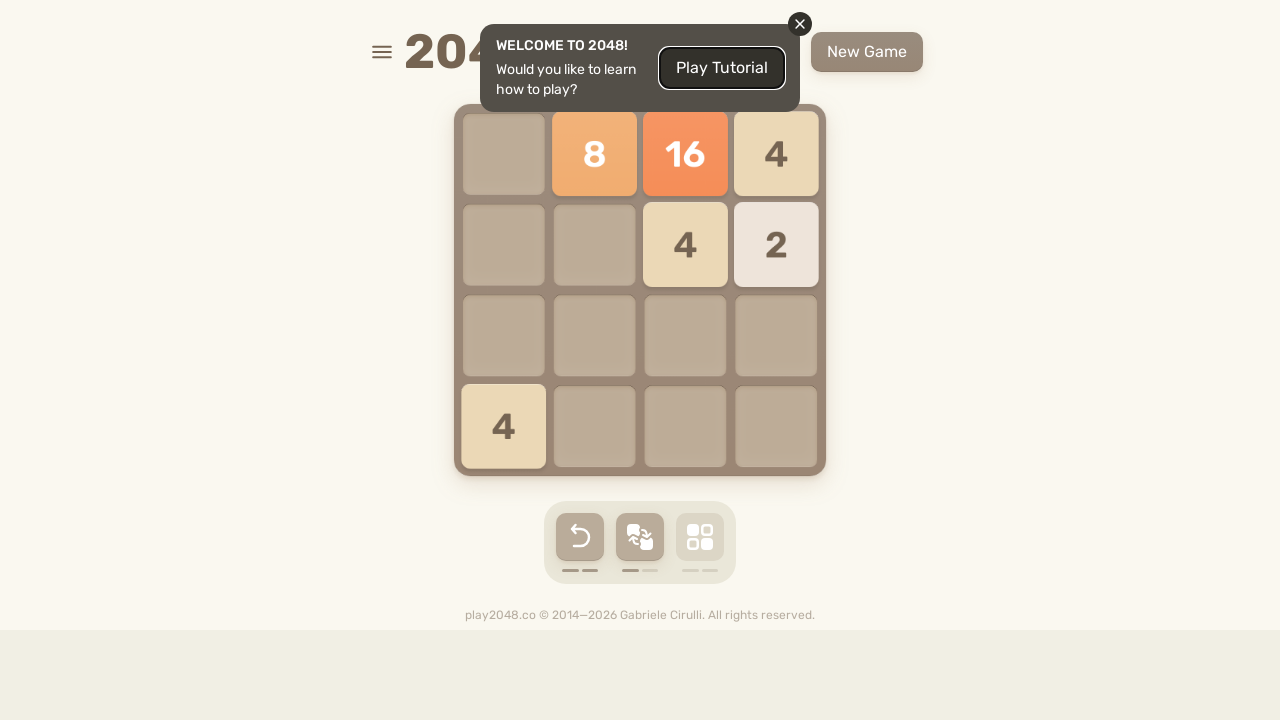

Waited 100ms after ArrowDown
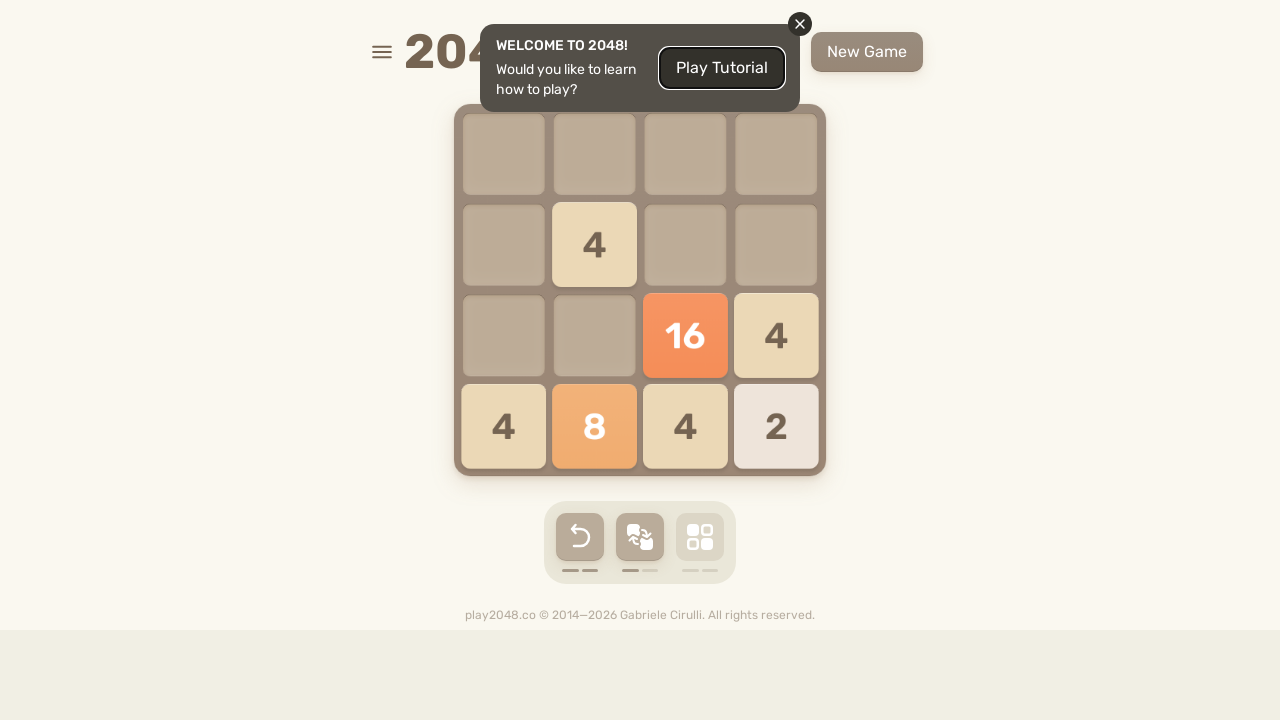

Pressed ArrowLeft (cycle 4/10)
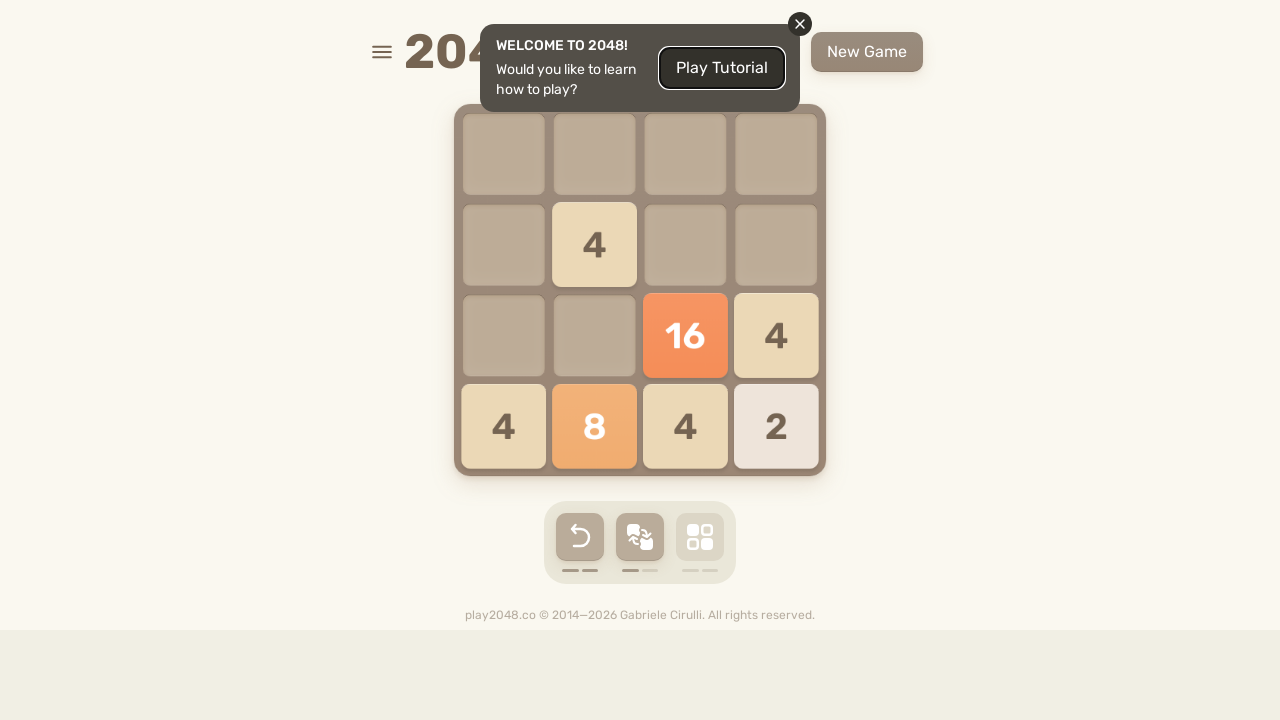

Waited 100ms after ArrowLeft
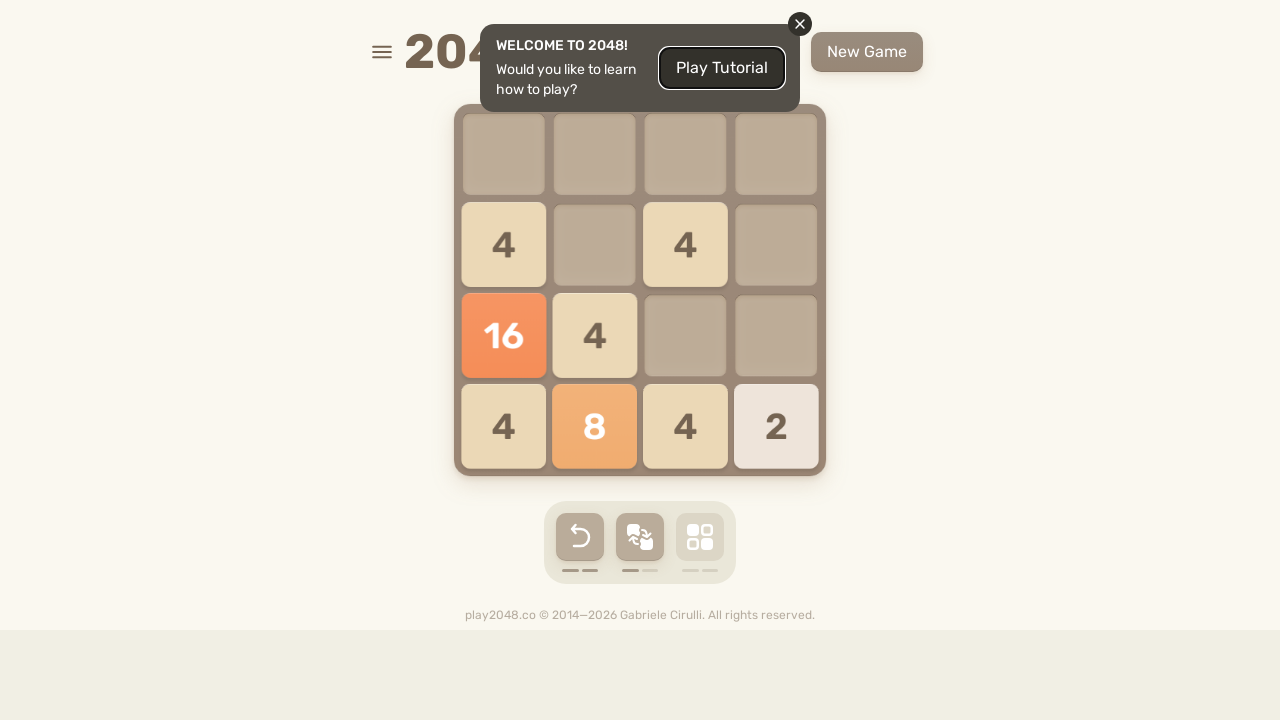

Pressed ArrowUp (cycle 5/10)
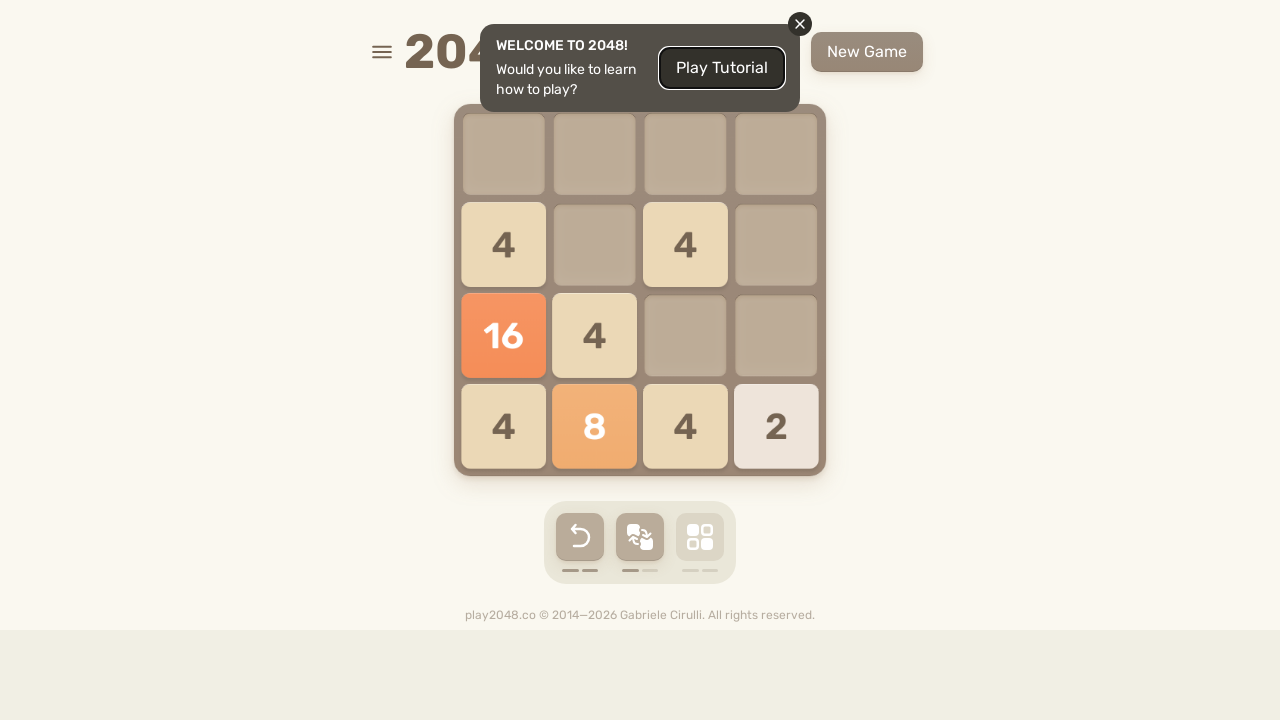

Waited 100ms after ArrowUp
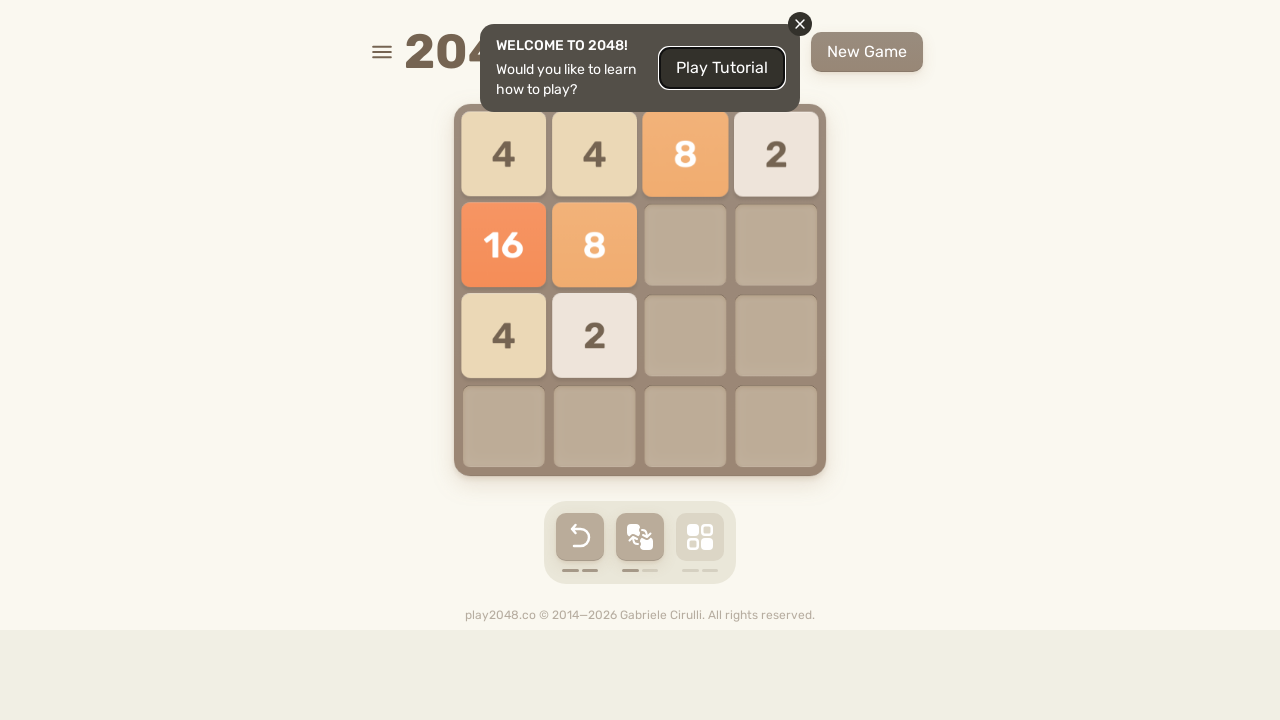

Pressed ArrowRight (cycle 5/10)
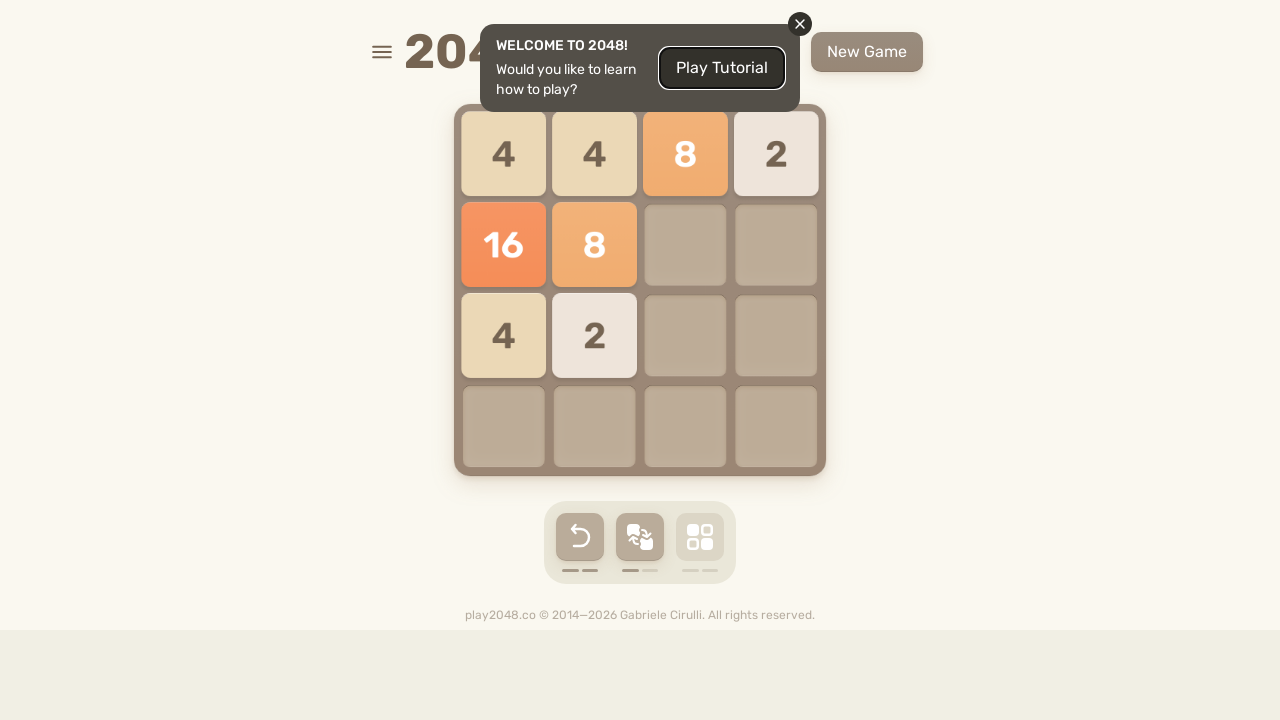

Waited 100ms after ArrowRight
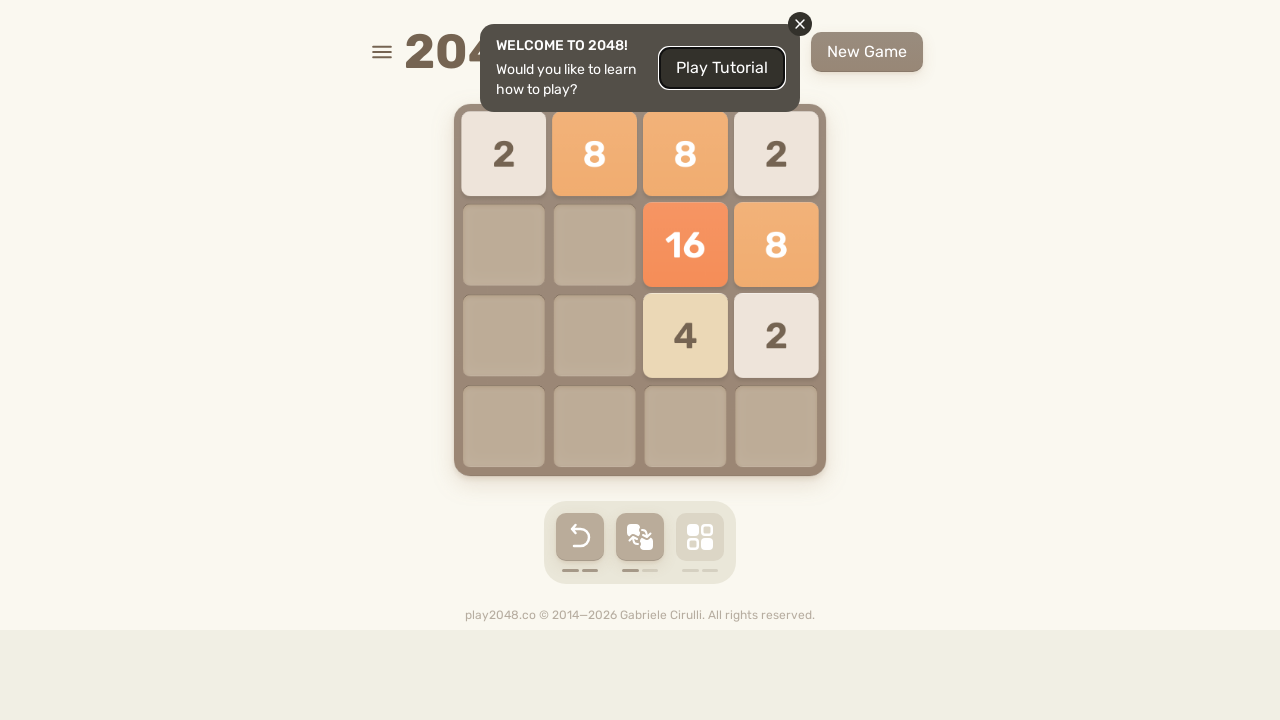

Pressed ArrowDown (cycle 5/10)
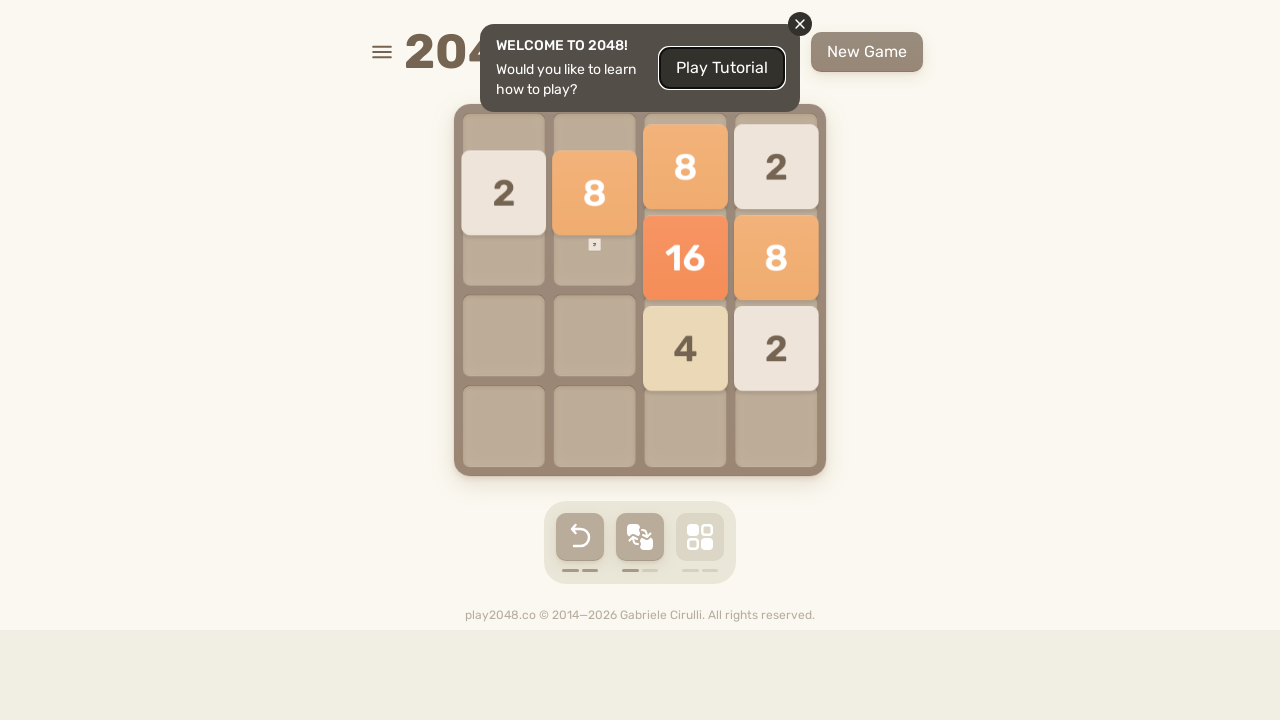

Waited 100ms after ArrowDown
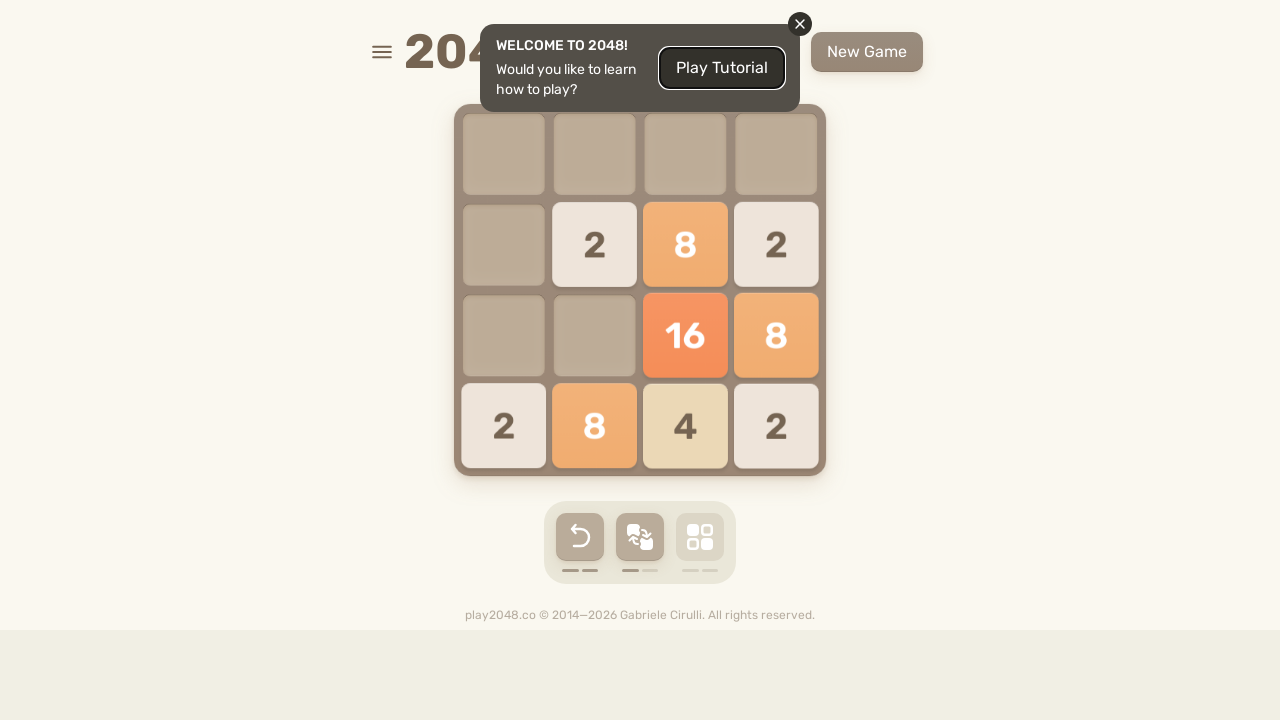

Pressed ArrowLeft (cycle 5/10)
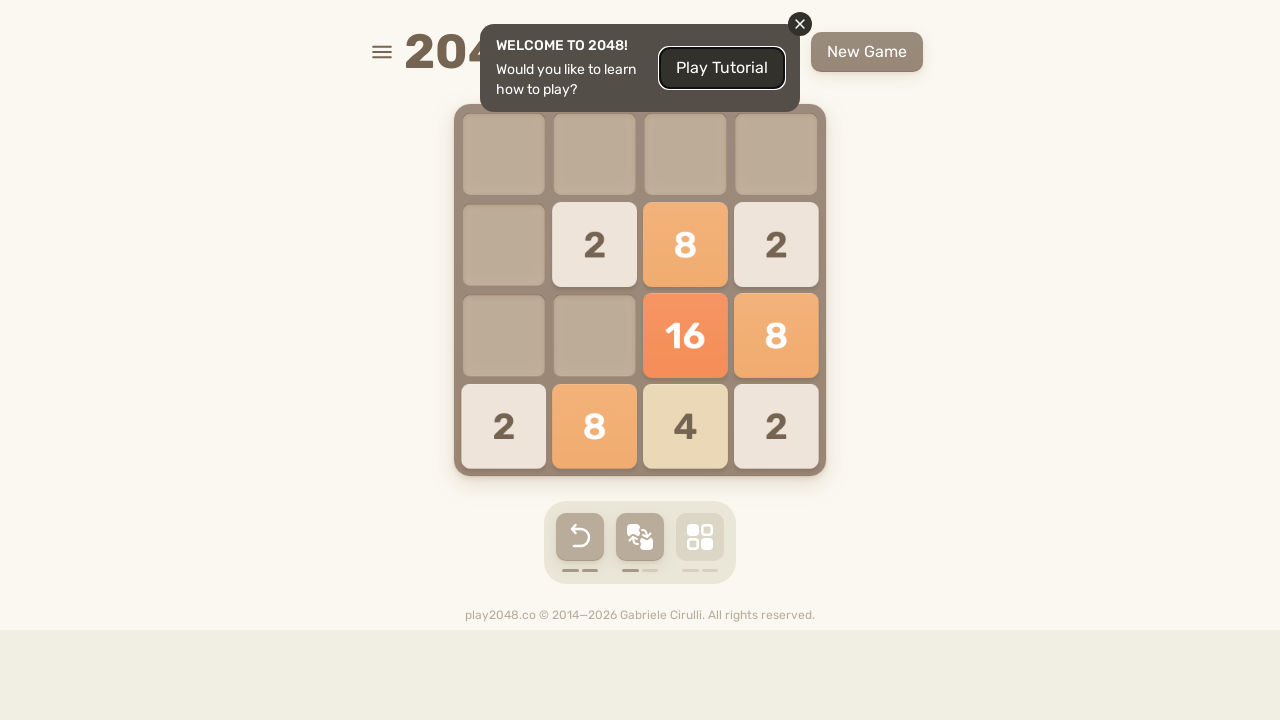

Waited 100ms after ArrowLeft
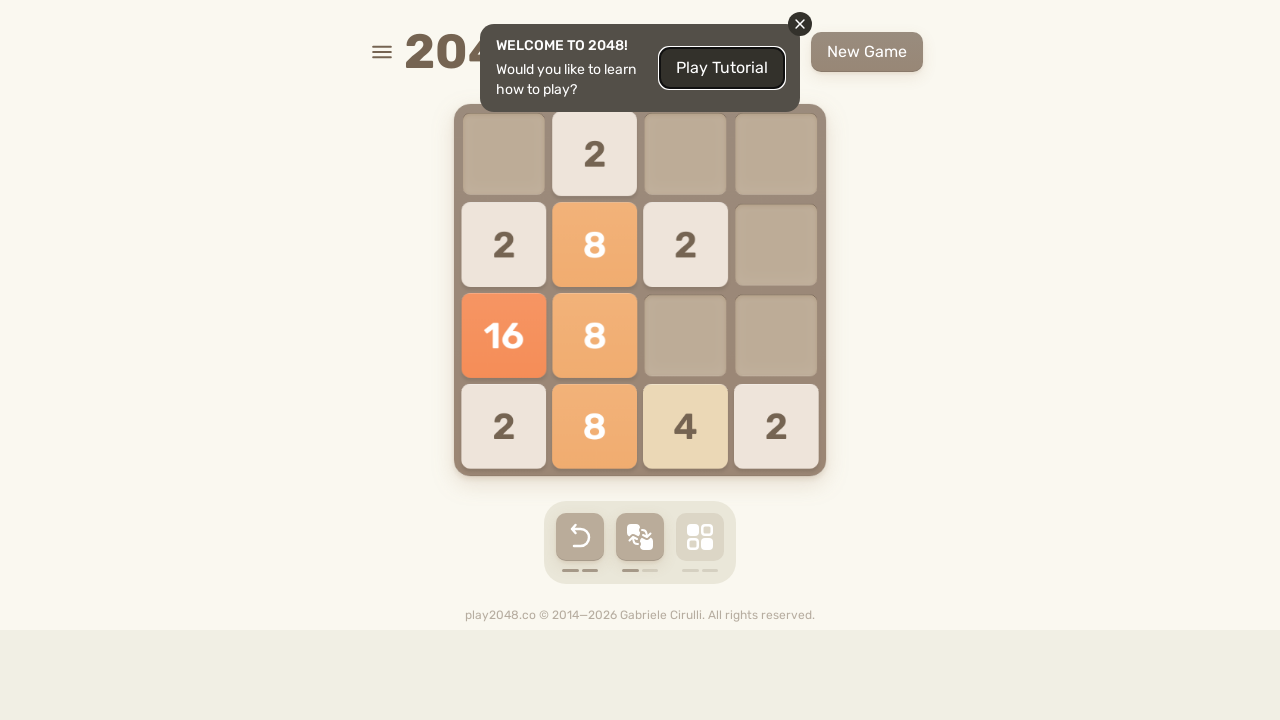

Pressed ArrowUp (cycle 6/10)
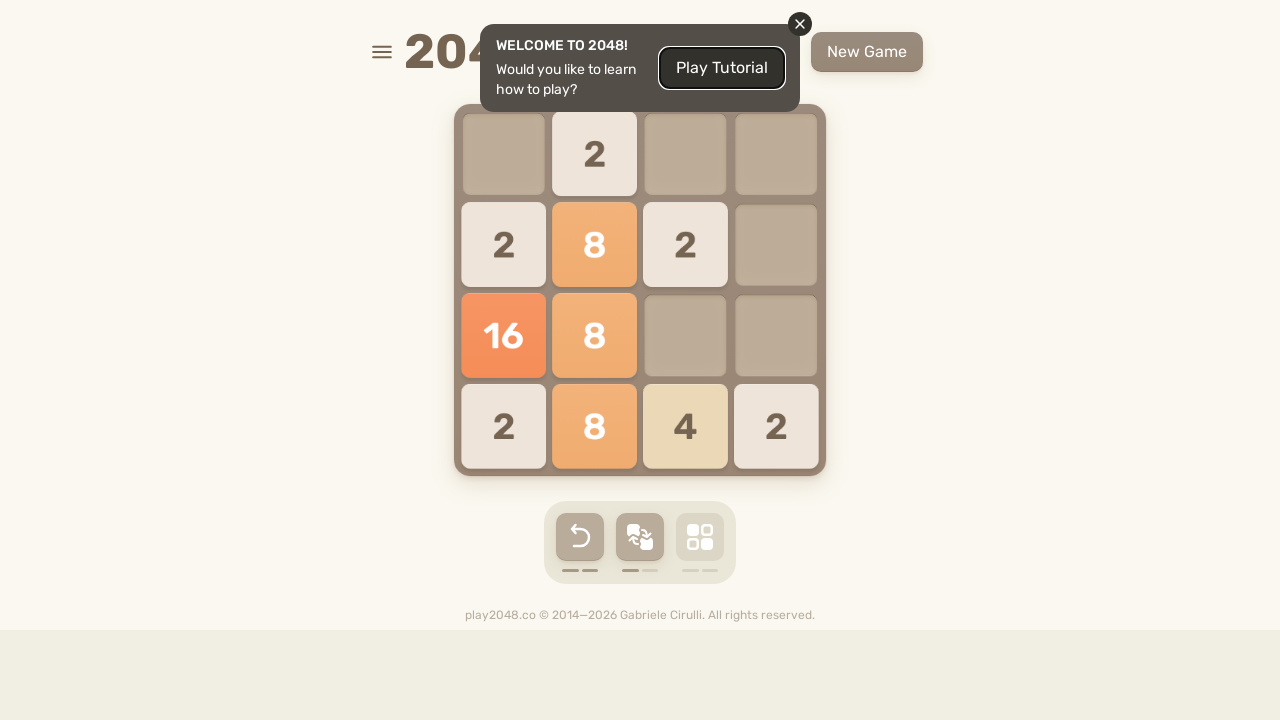

Waited 100ms after ArrowUp
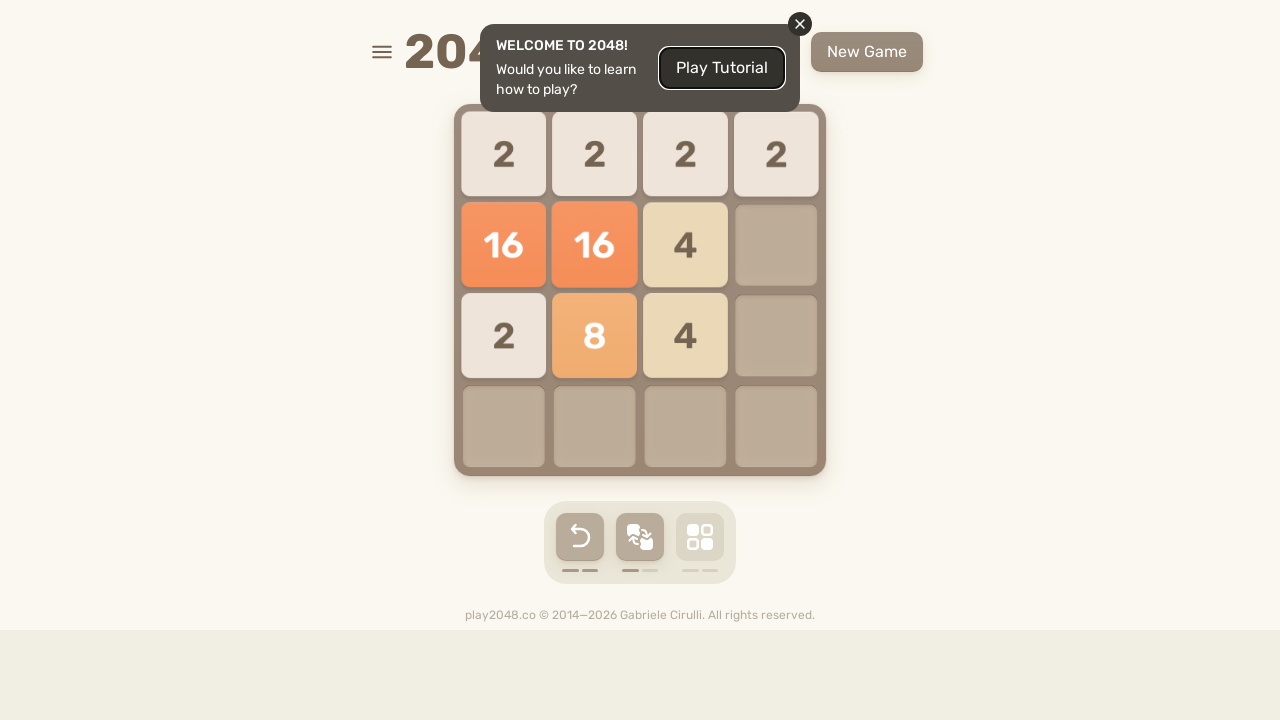

Pressed ArrowRight (cycle 6/10)
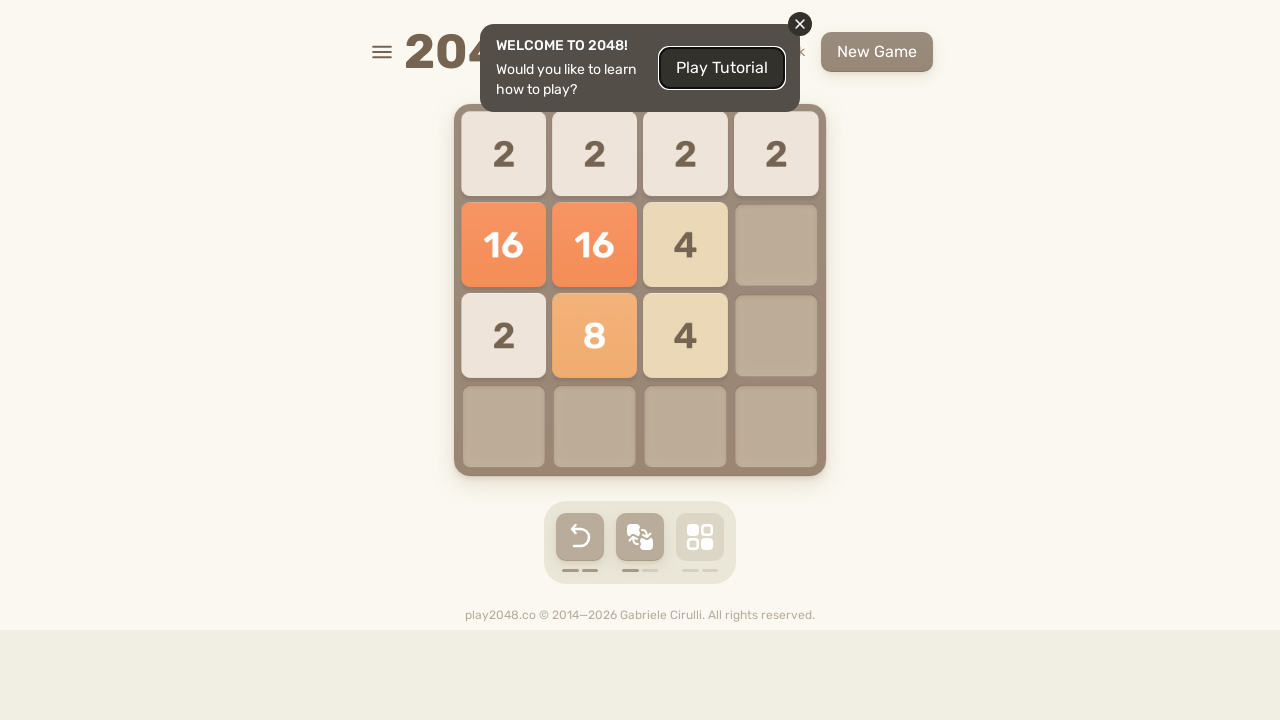

Waited 100ms after ArrowRight
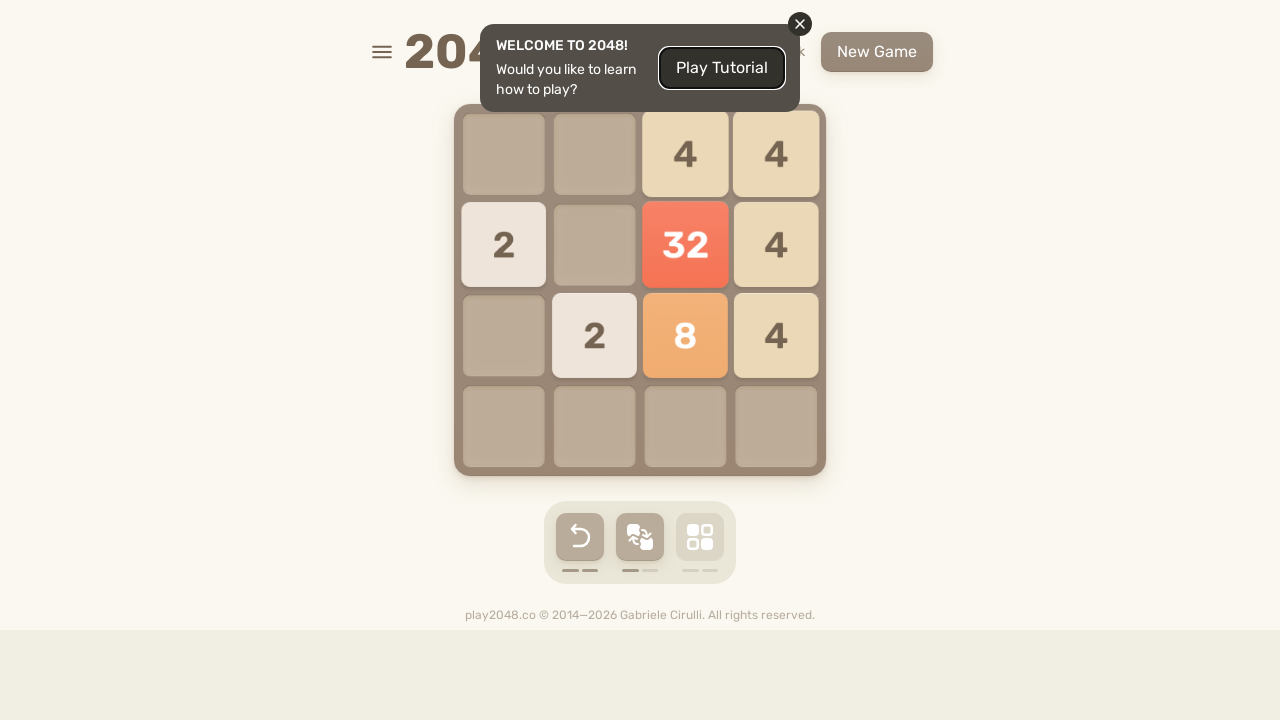

Pressed ArrowDown (cycle 6/10)
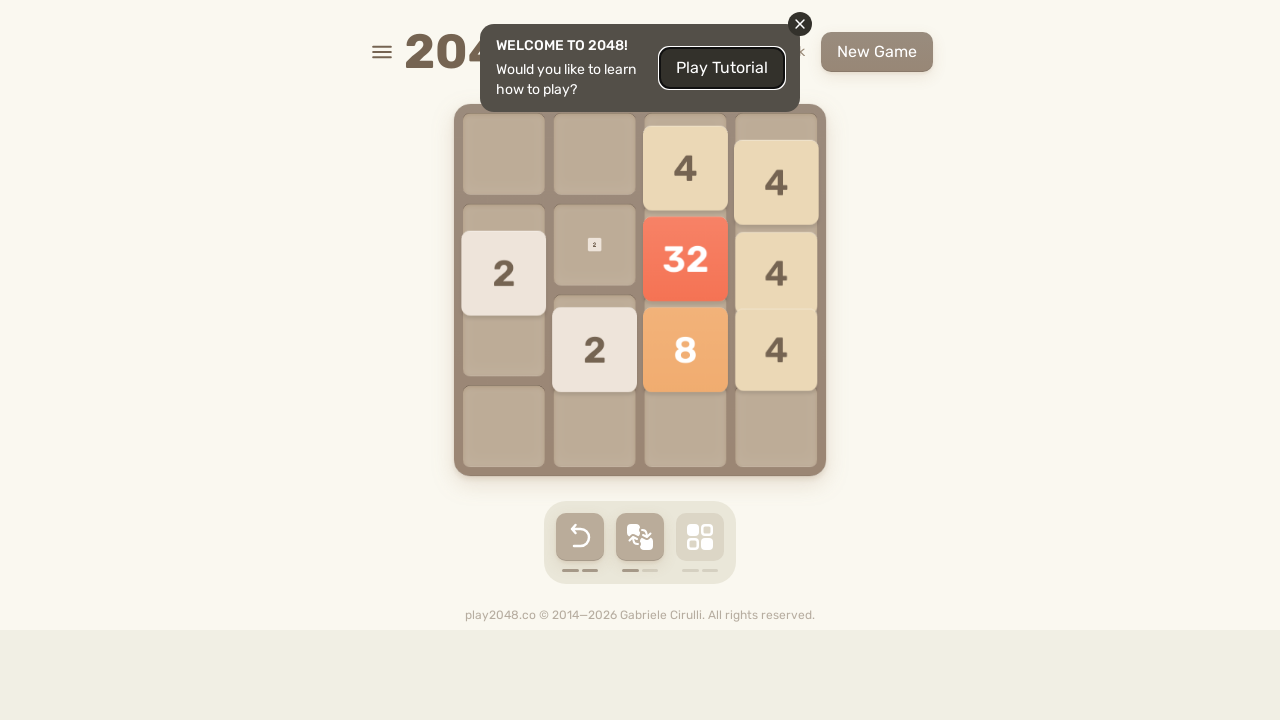

Waited 100ms after ArrowDown
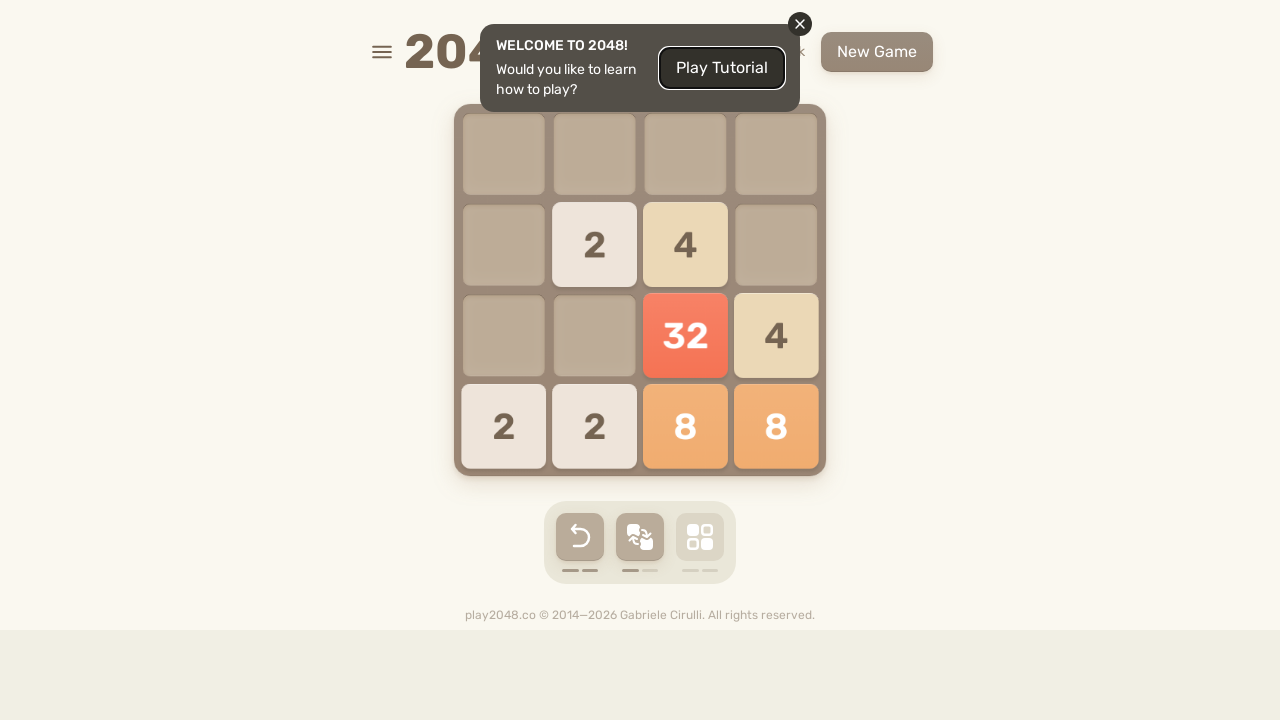

Pressed ArrowLeft (cycle 6/10)
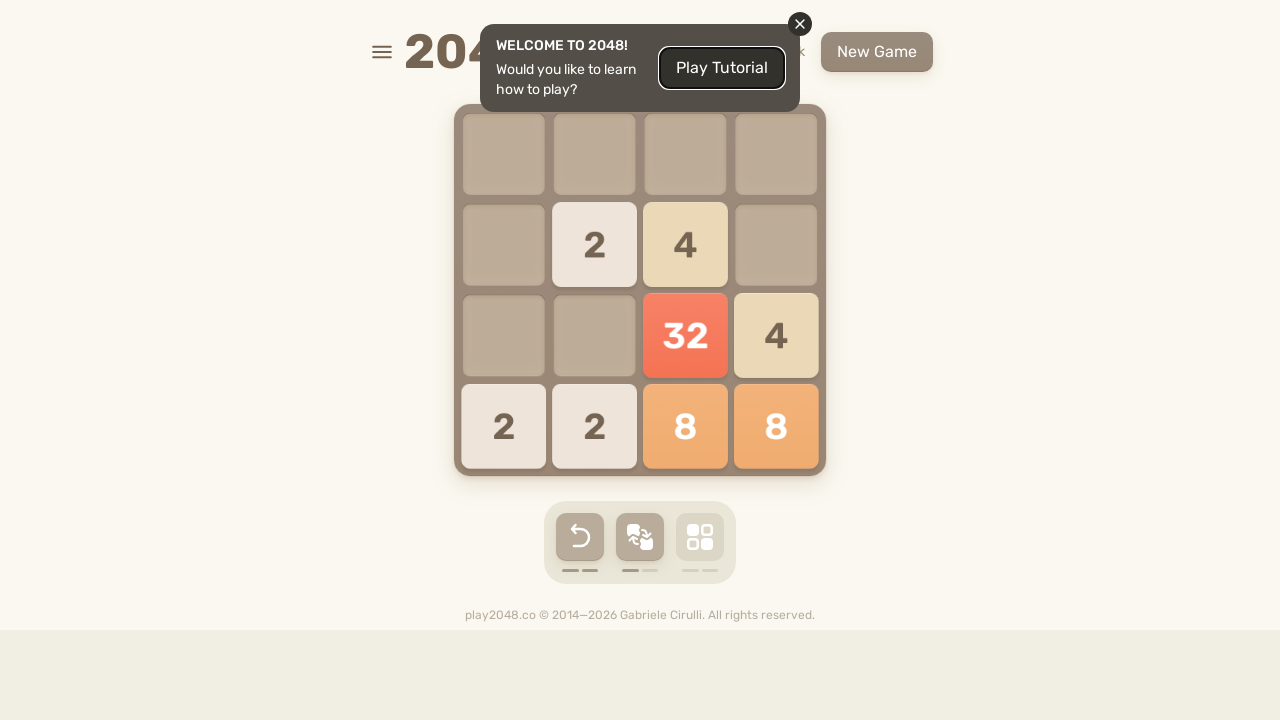

Waited 100ms after ArrowLeft
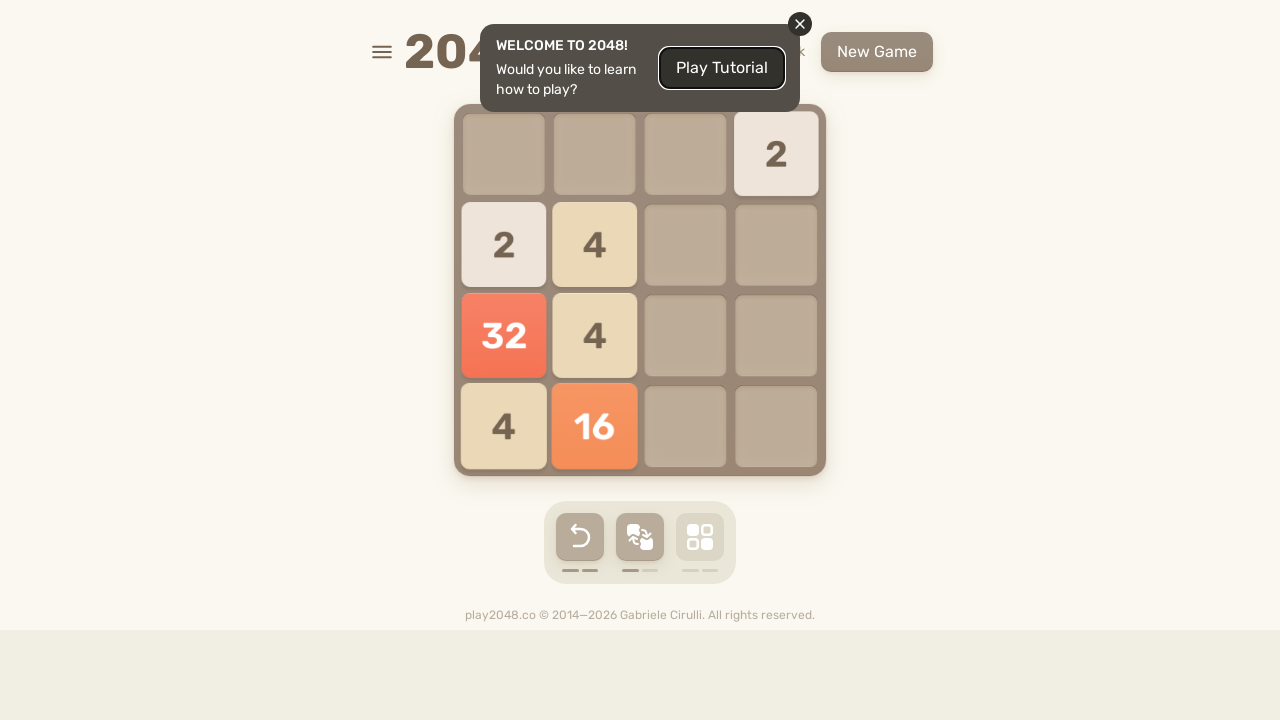

Pressed ArrowUp (cycle 7/10)
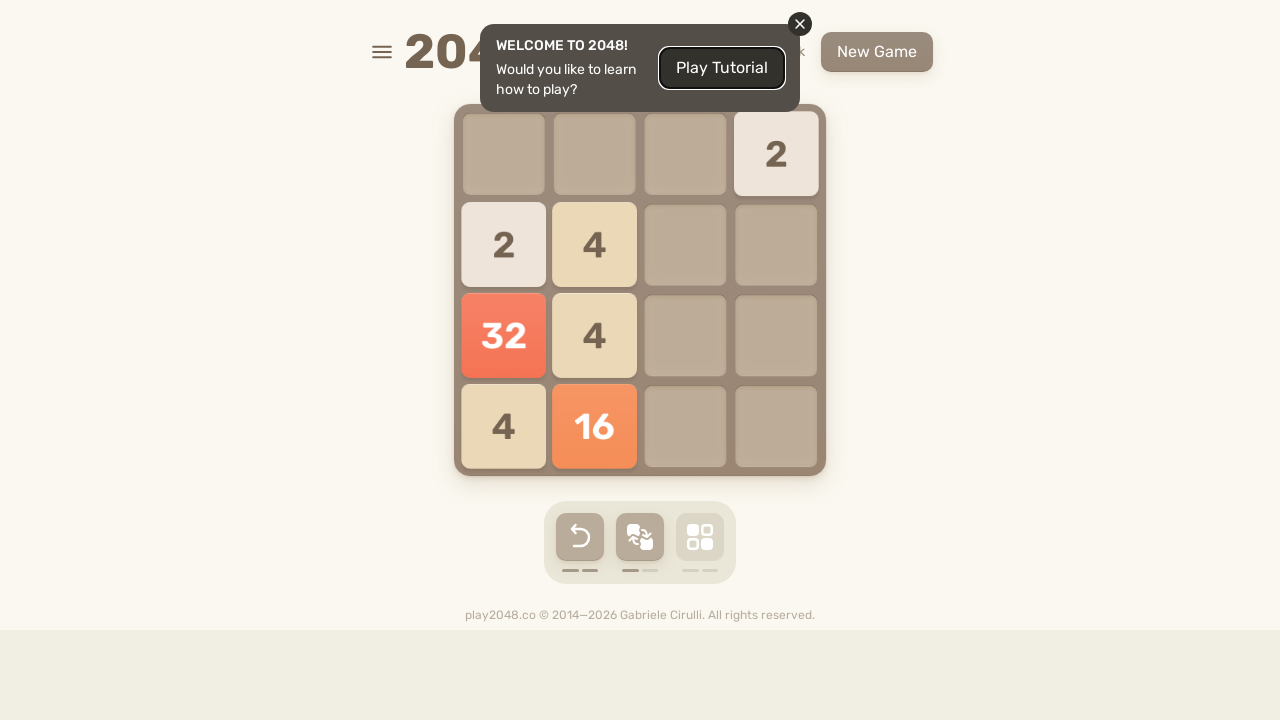

Waited 100ms after ArrowUp
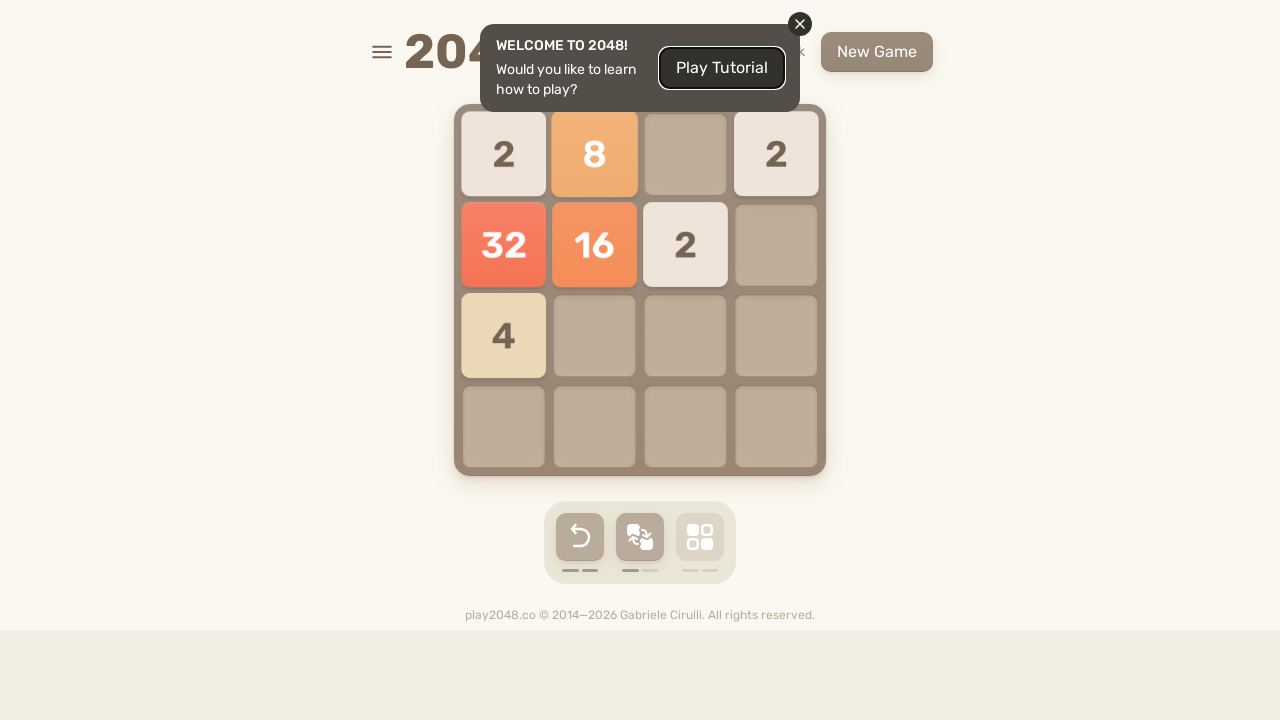

Pressed ArrowRight (cycle 7/10)
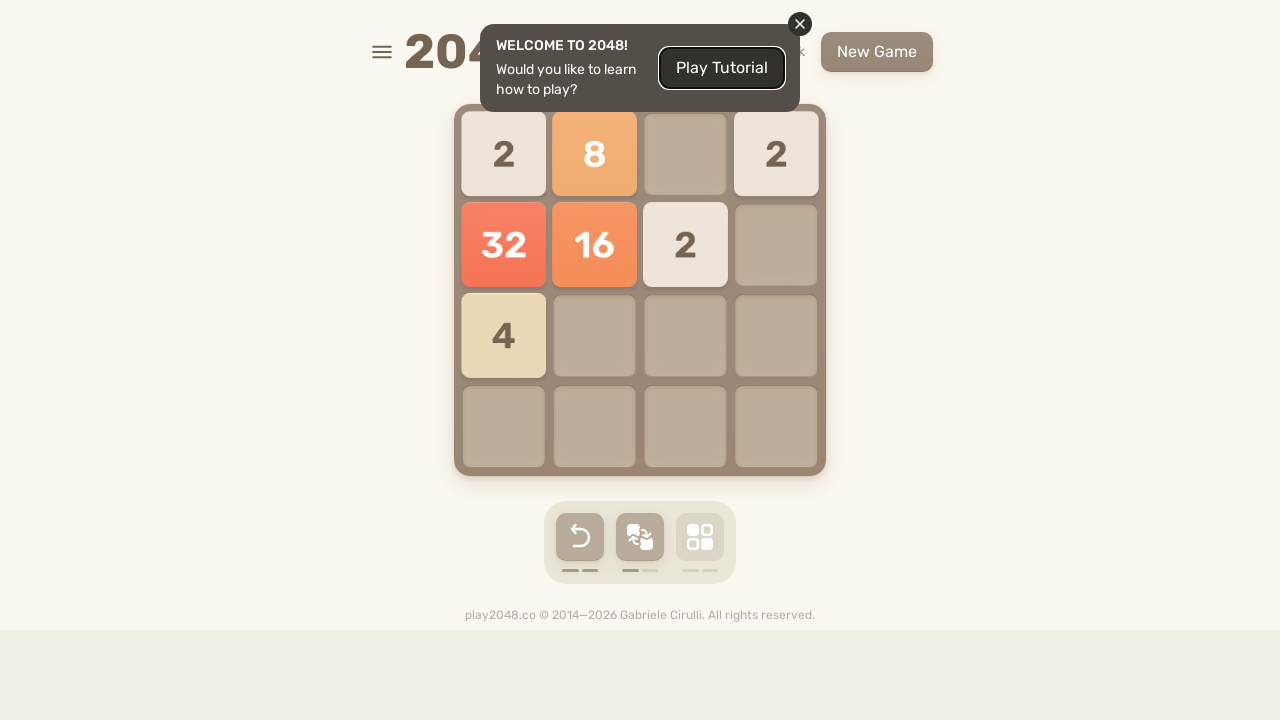

Waited 100ms after ArrowRight
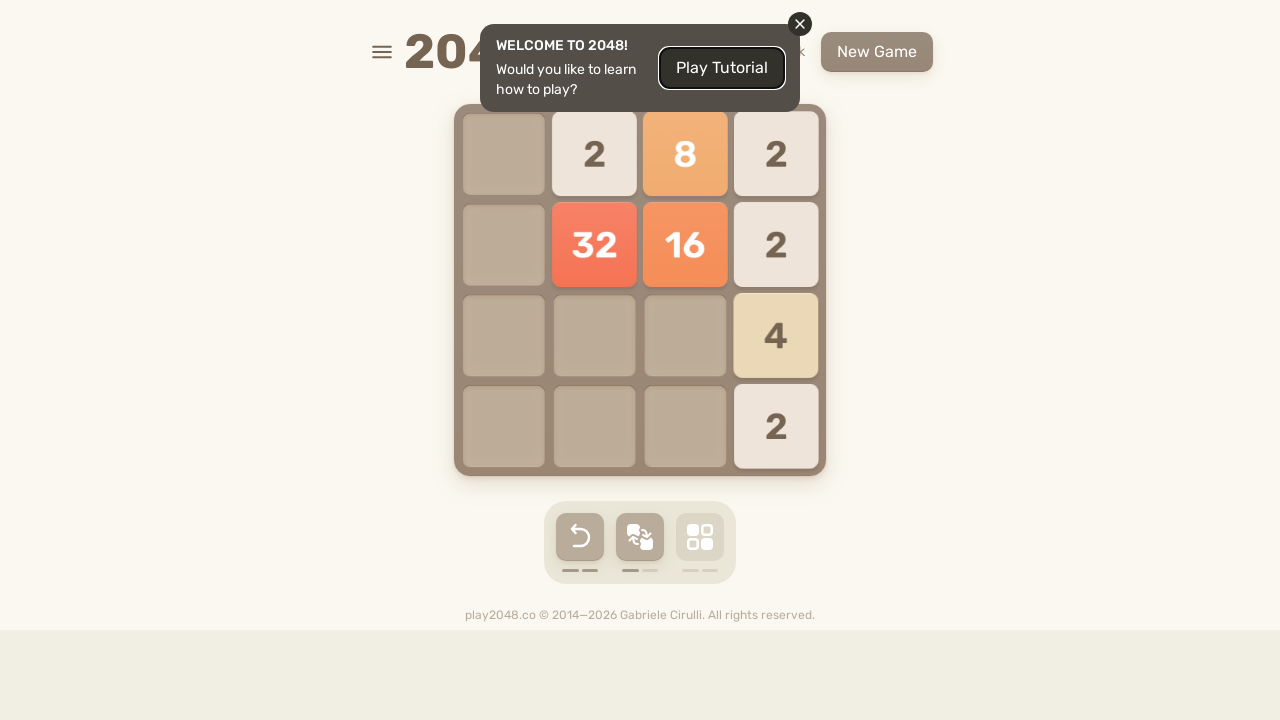

Pressed ArrowDown (cycle 7/10)
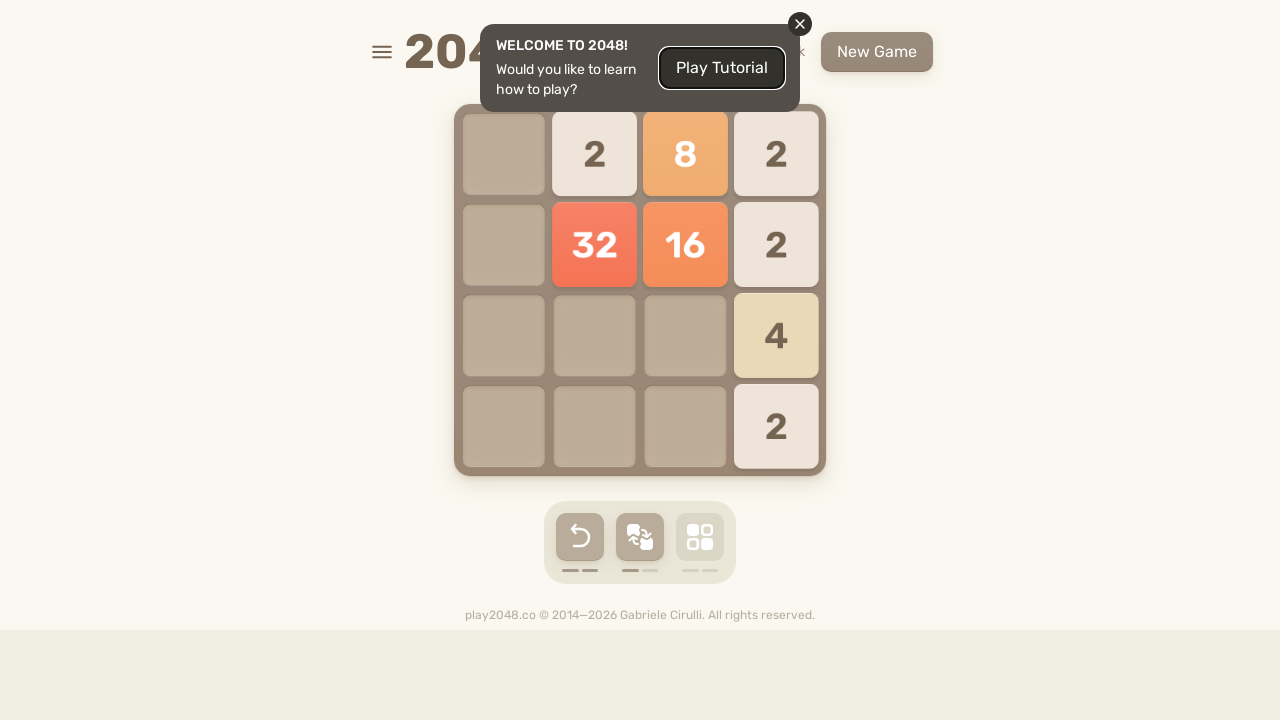

Waited 100ms after ArrowDown
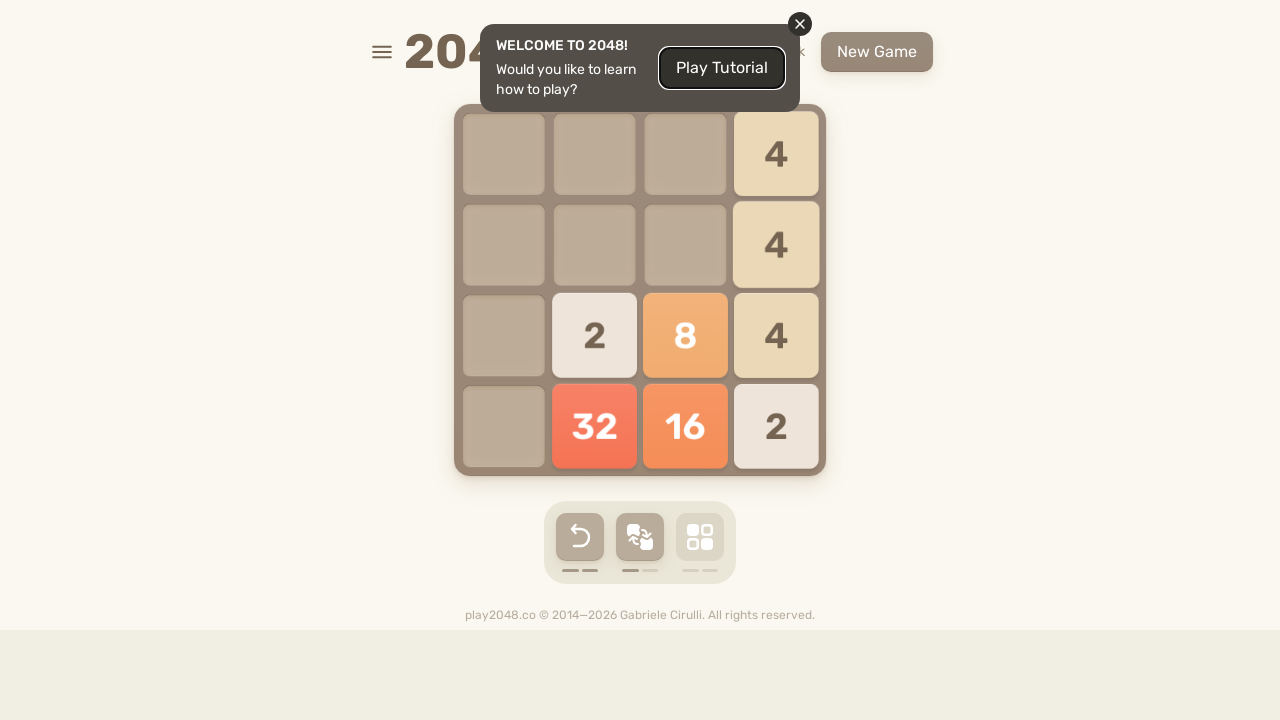

Pressed ArrowLeft (cycle 7/10)
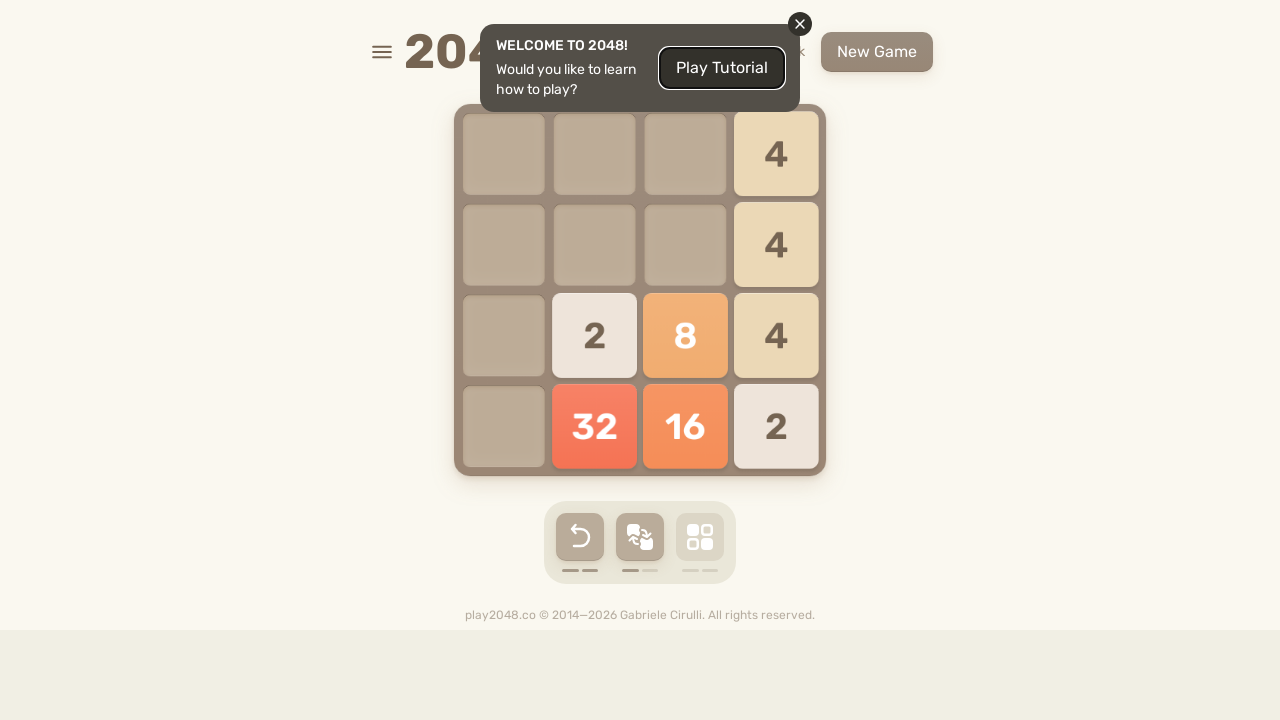

Waited 100ms after ArrowLeft
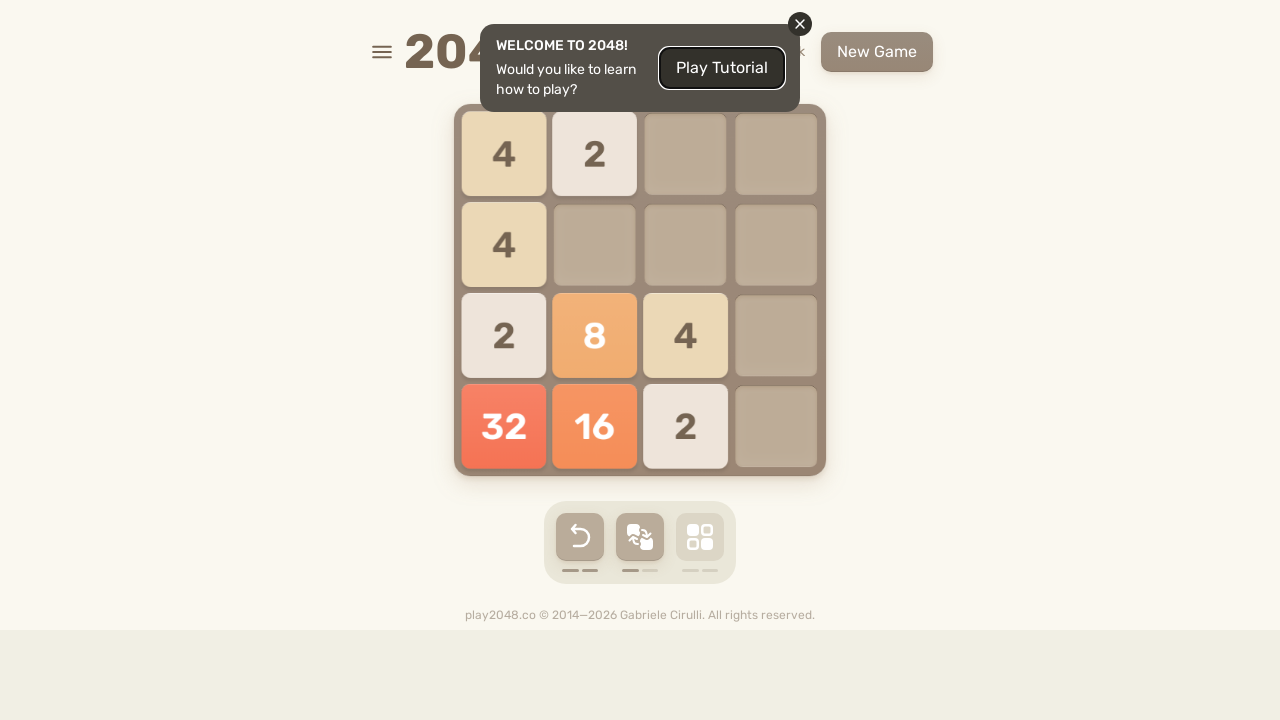

Pressed ArrowUp (cycle 8/10)
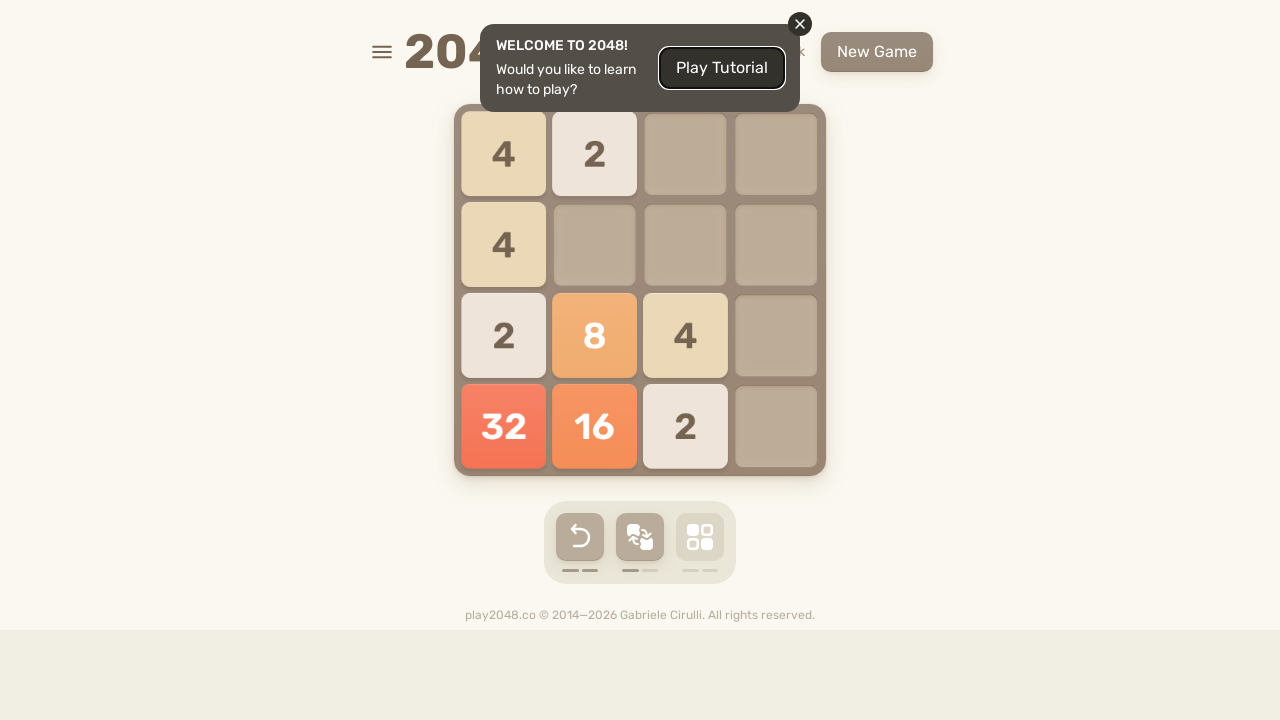

Waited 100ms after ArrowUp
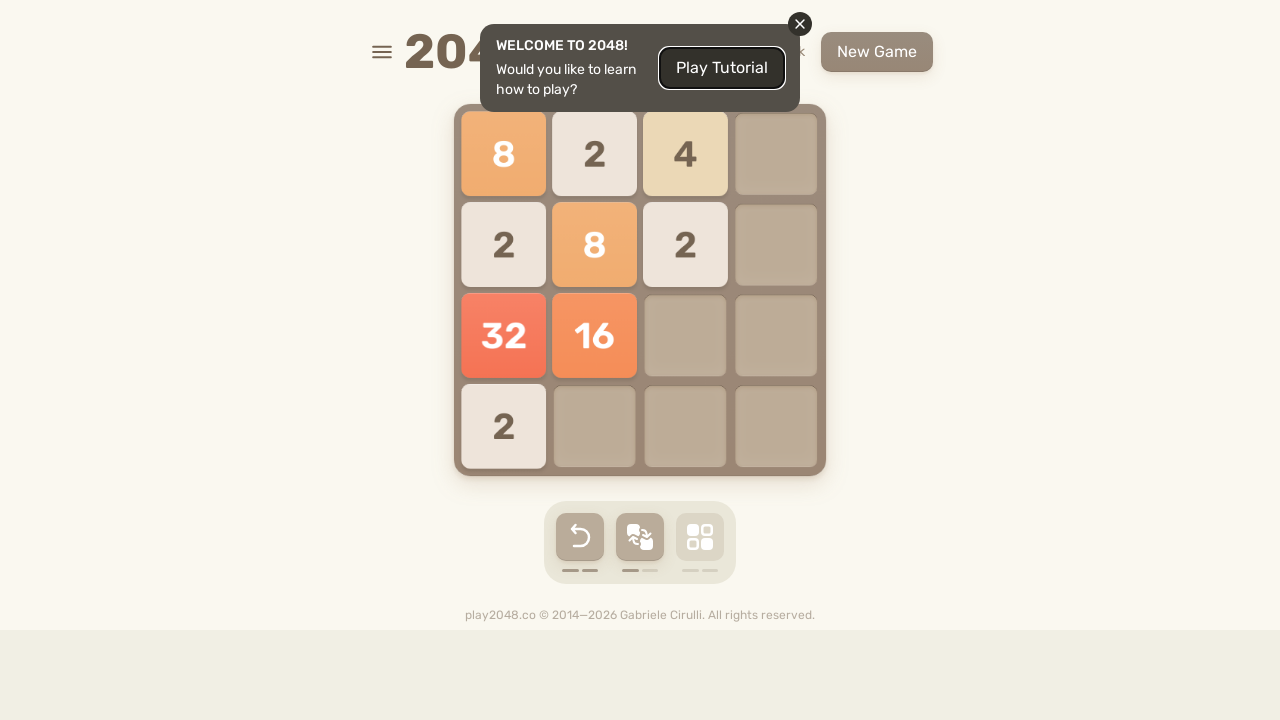

Pressed ArrowRight (cycle 8/10)
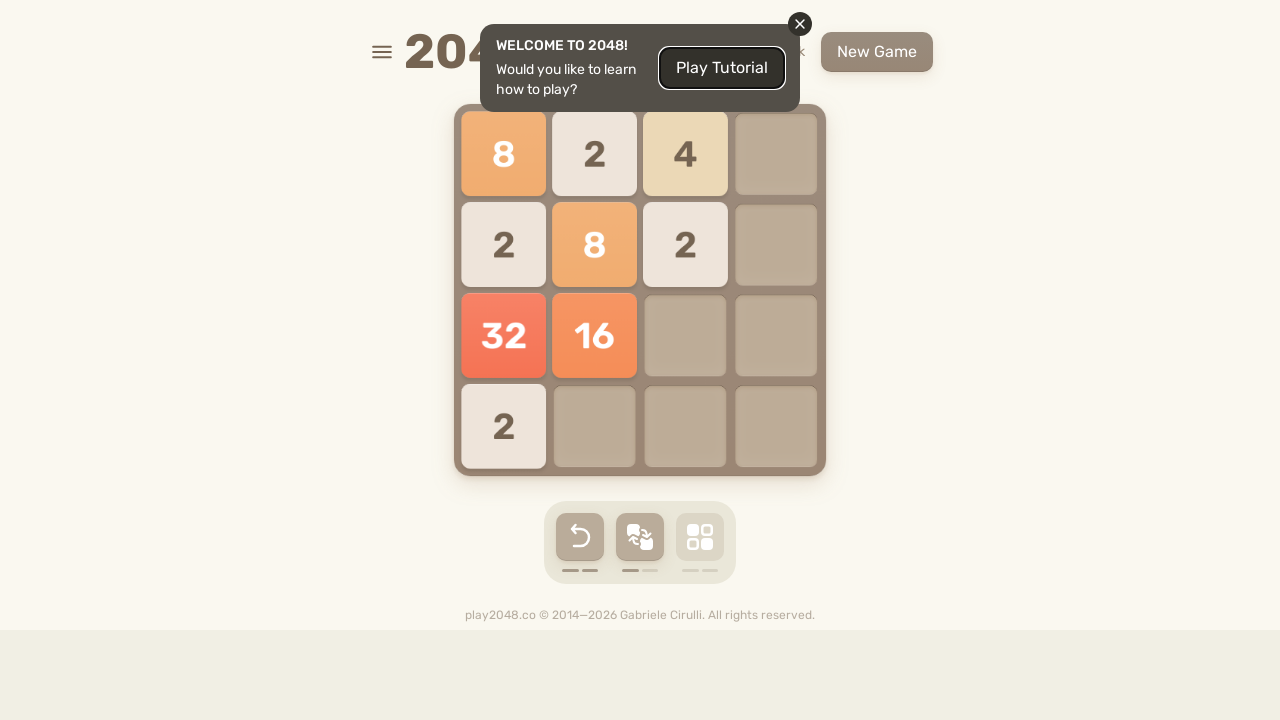

Waited 100ms after ArrowRight
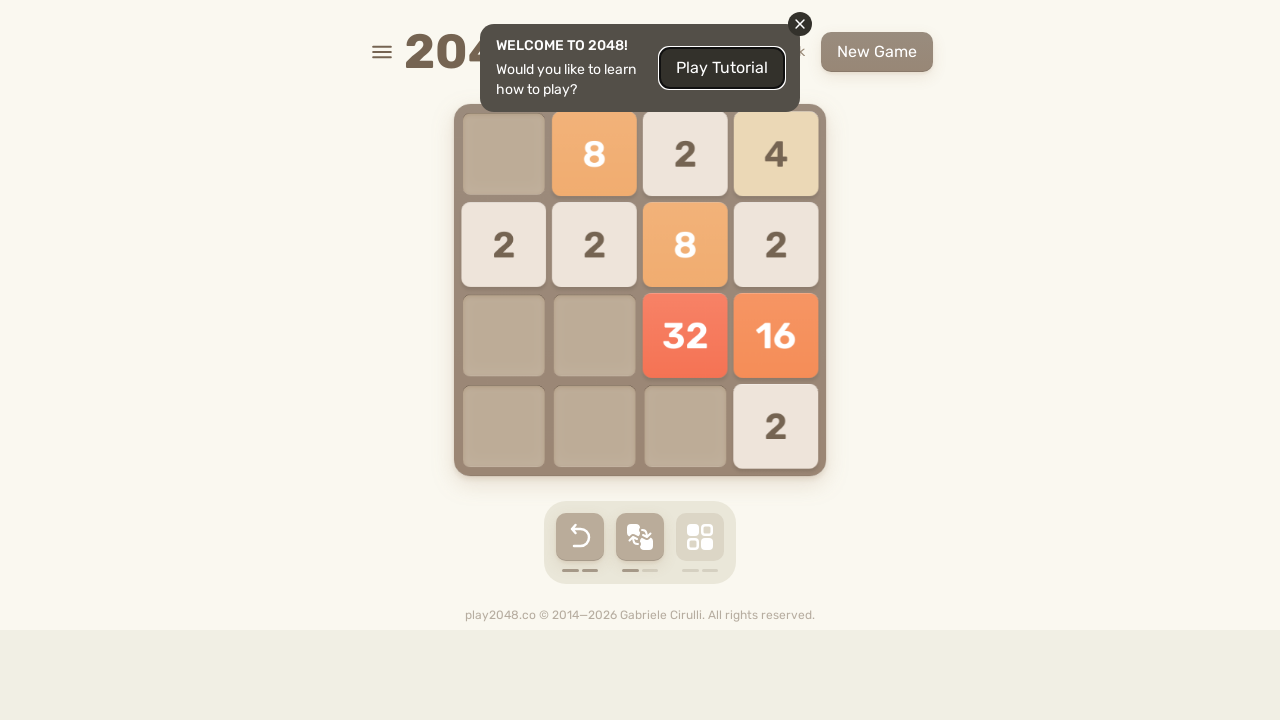

Pressed ArrowDown (cycle 8/10)
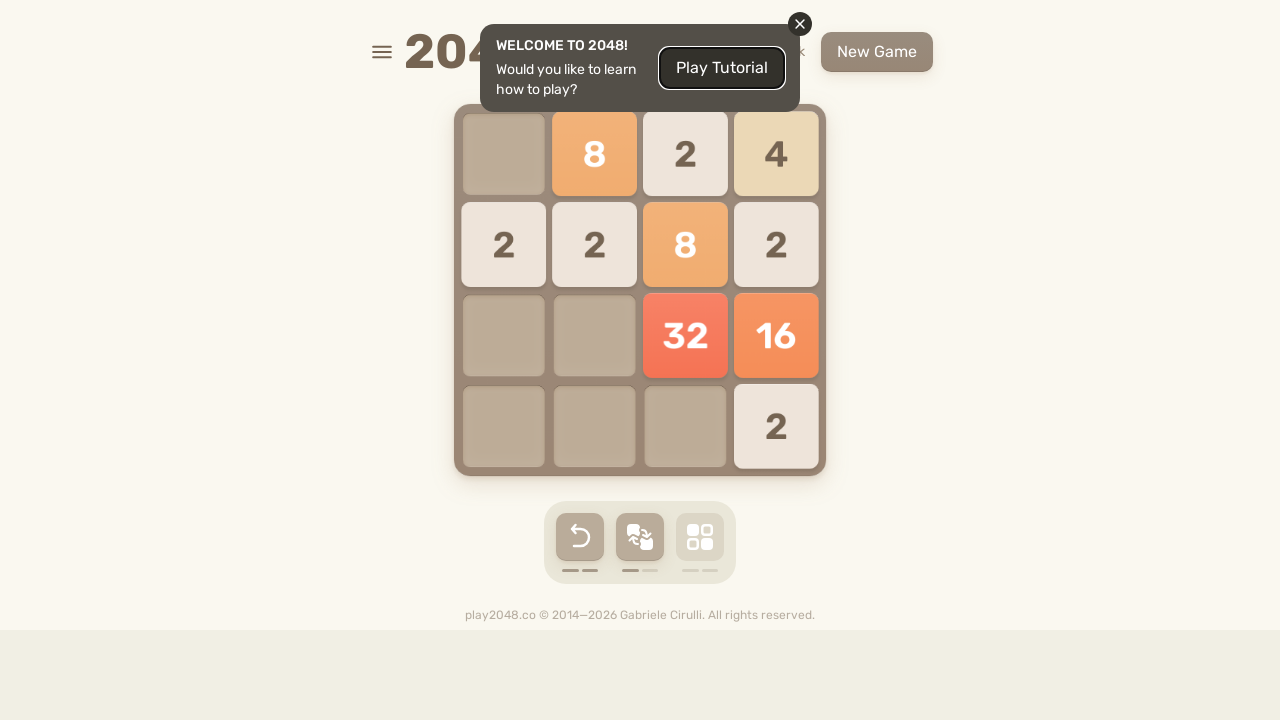

Waited 100ms after ArrowDown
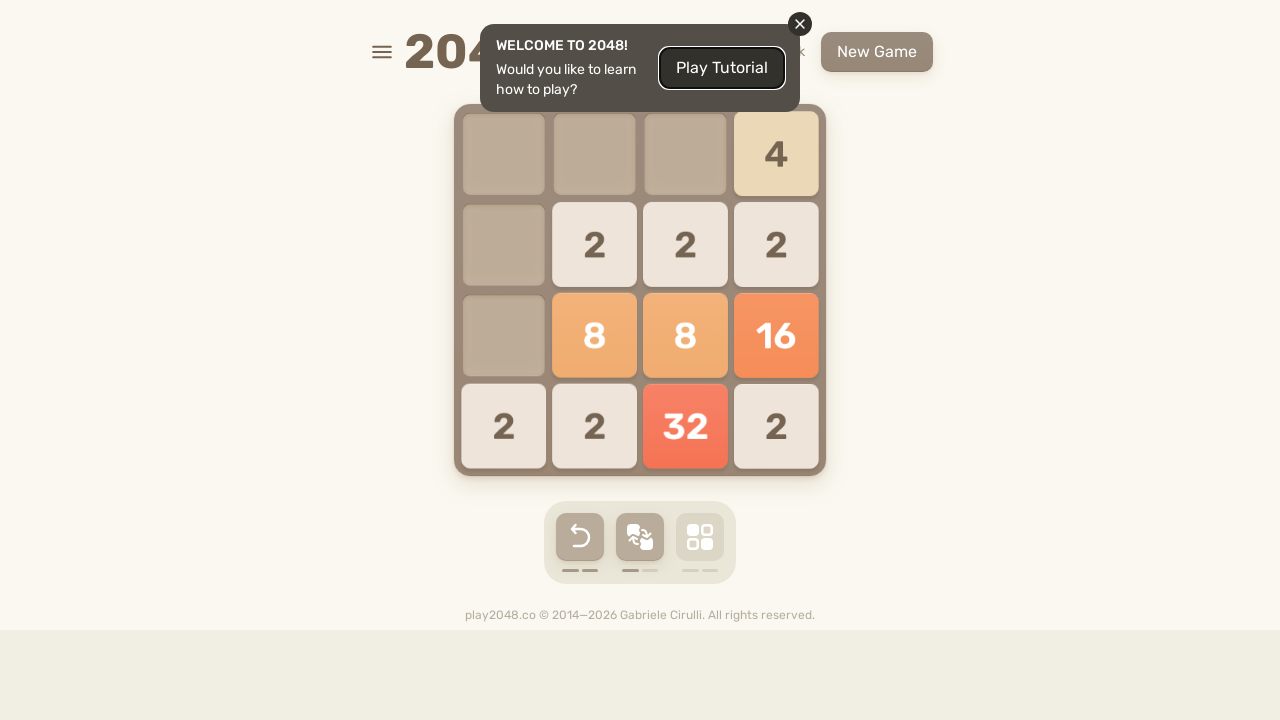

Pressed ArrowLeft (cycle 8/10)
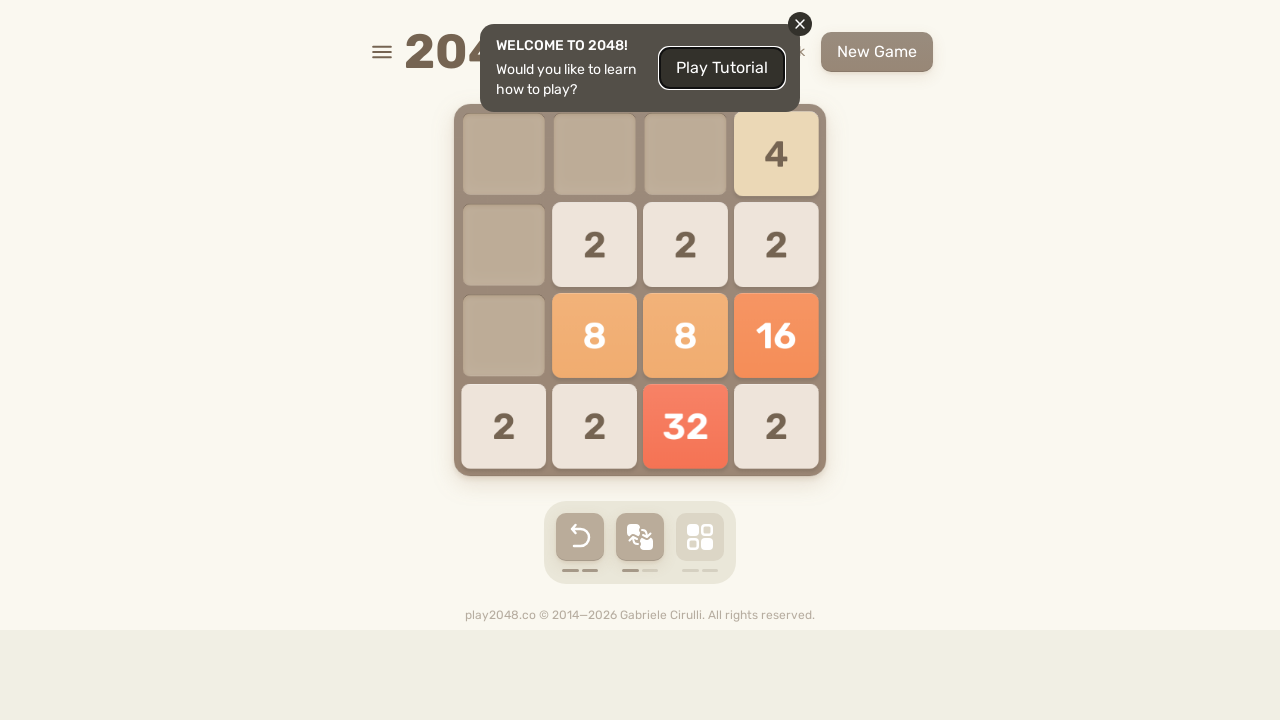

Waited 100ms after ArrowLeft
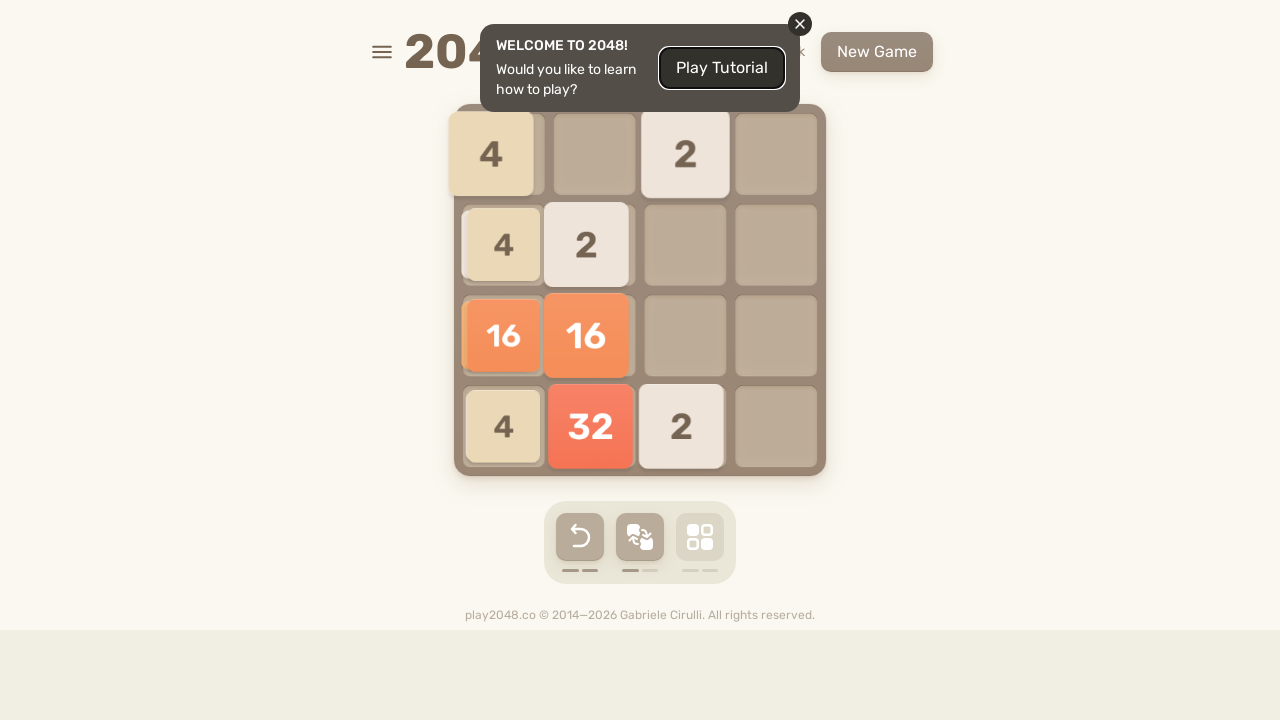

Pressed ArrowUp (cycle 9/10)
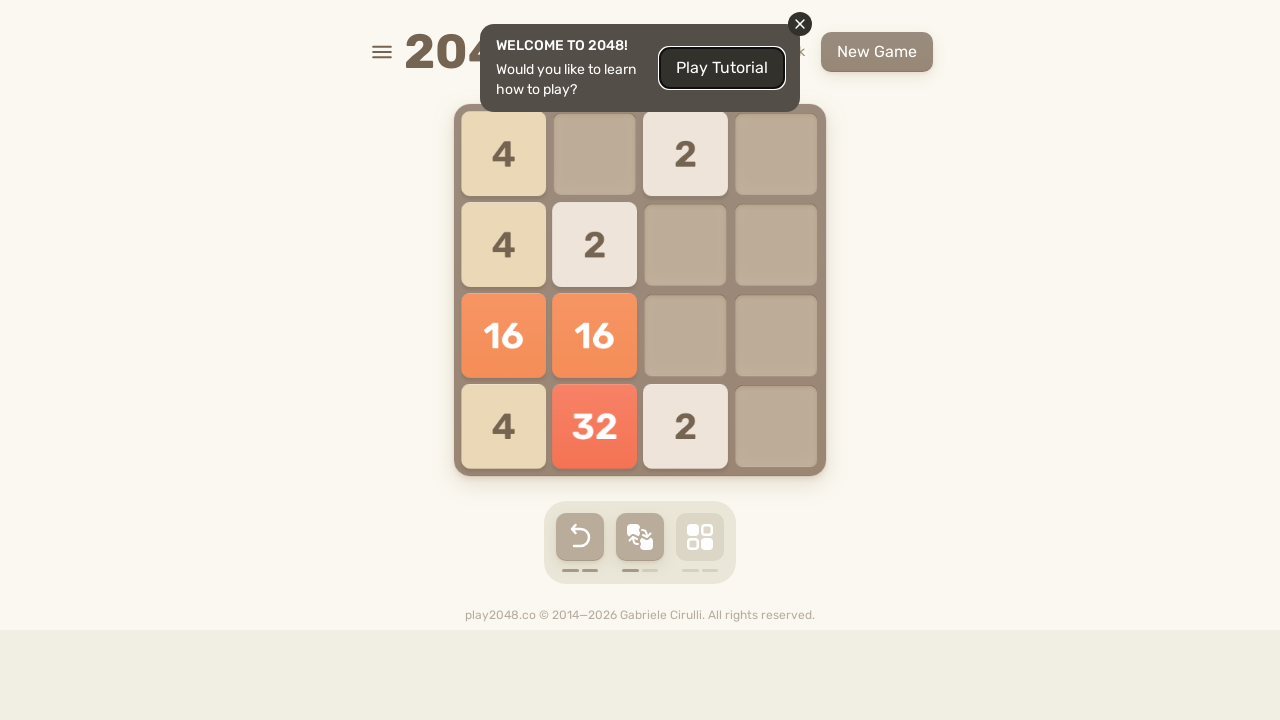

Waited 100ms after ArrowUp
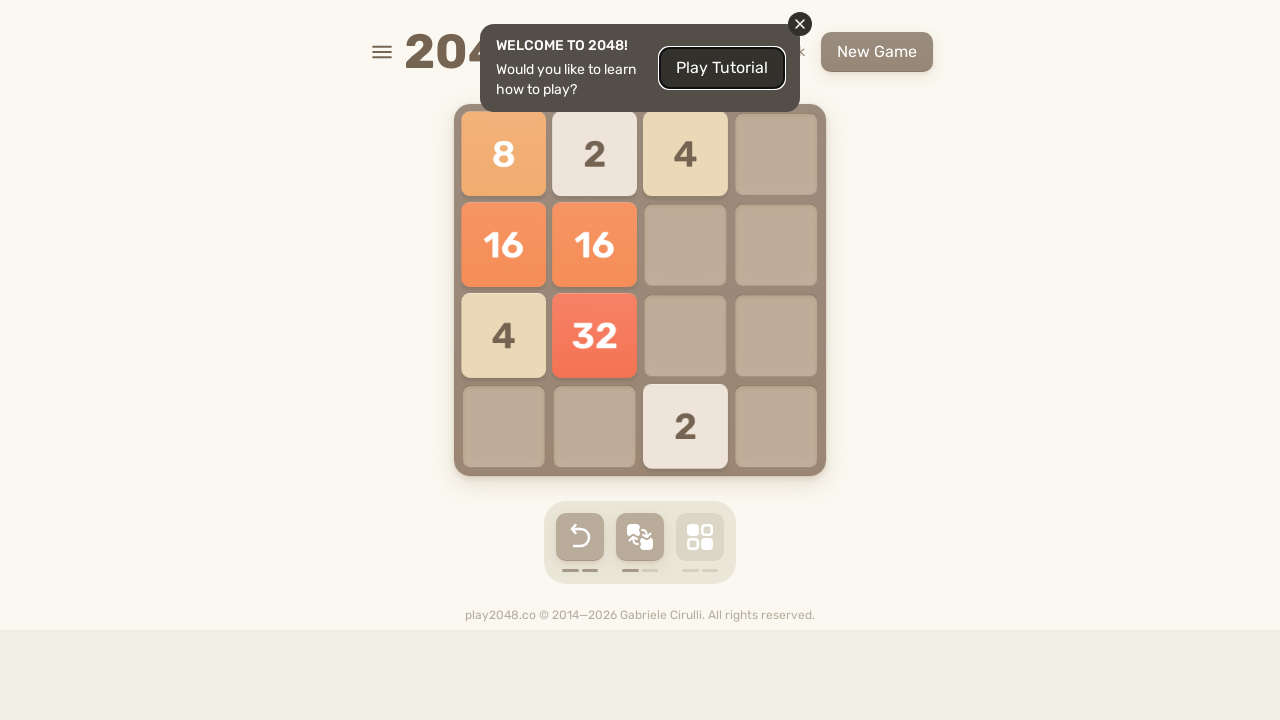

Pressed ArrowRight (cycle 9/10)
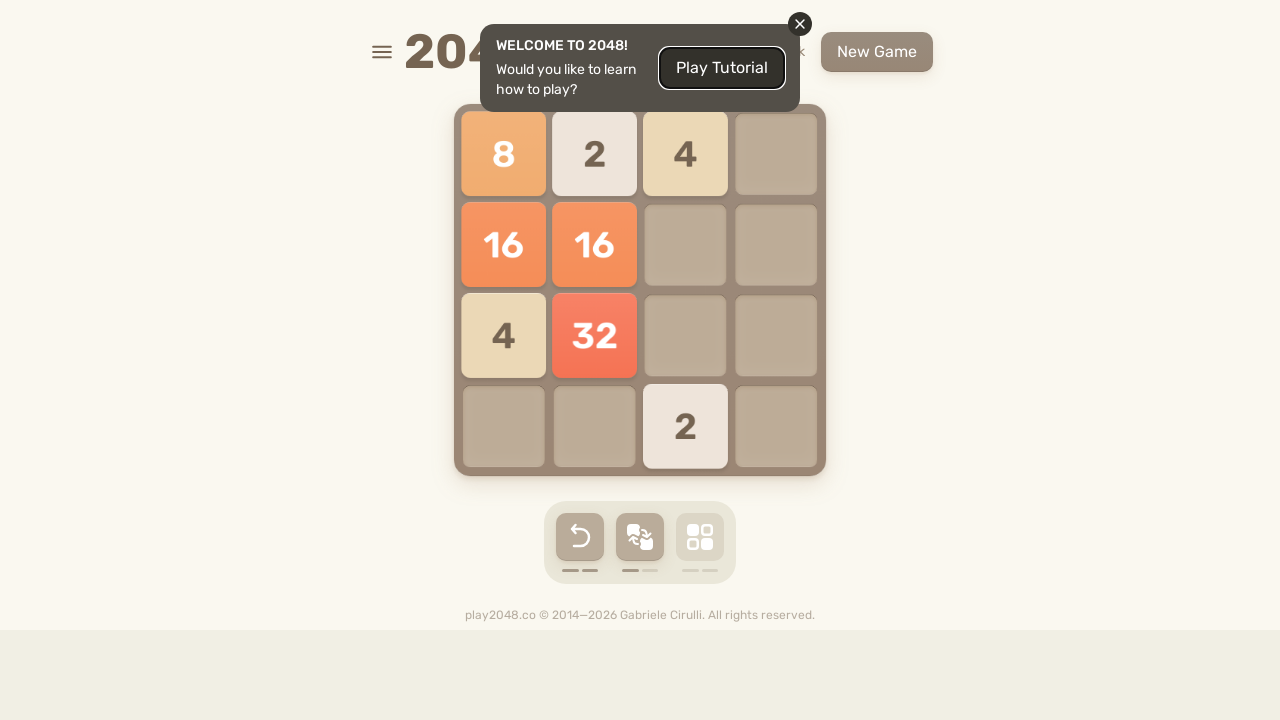

Waited 100ms after ArrowRight
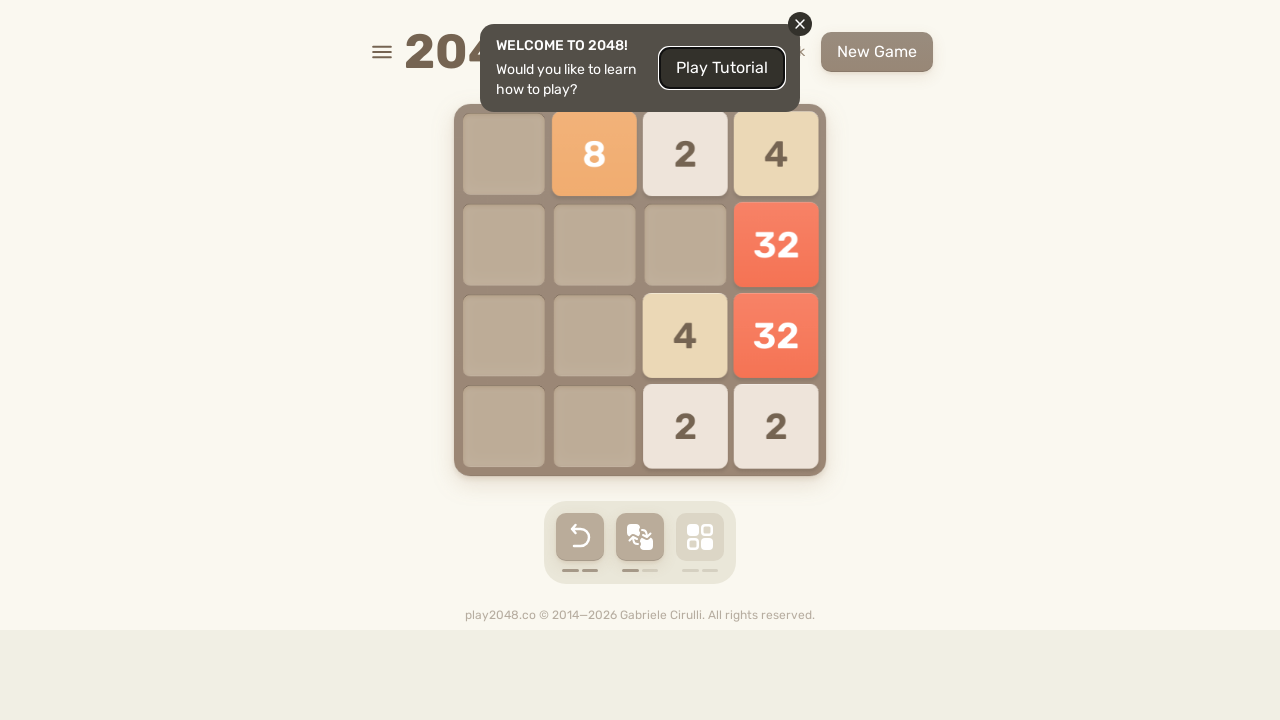

Pressed ArrowDown (cycle 9/10)
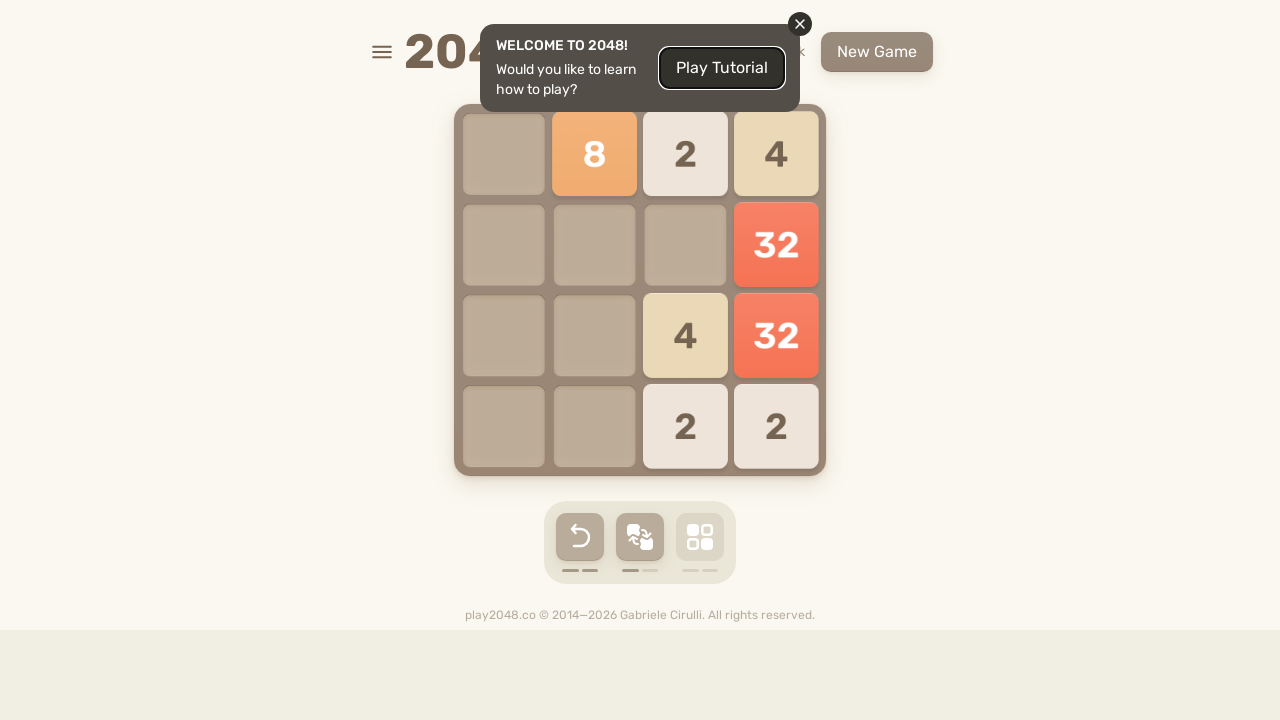

Waited 100ms after ArrowDown
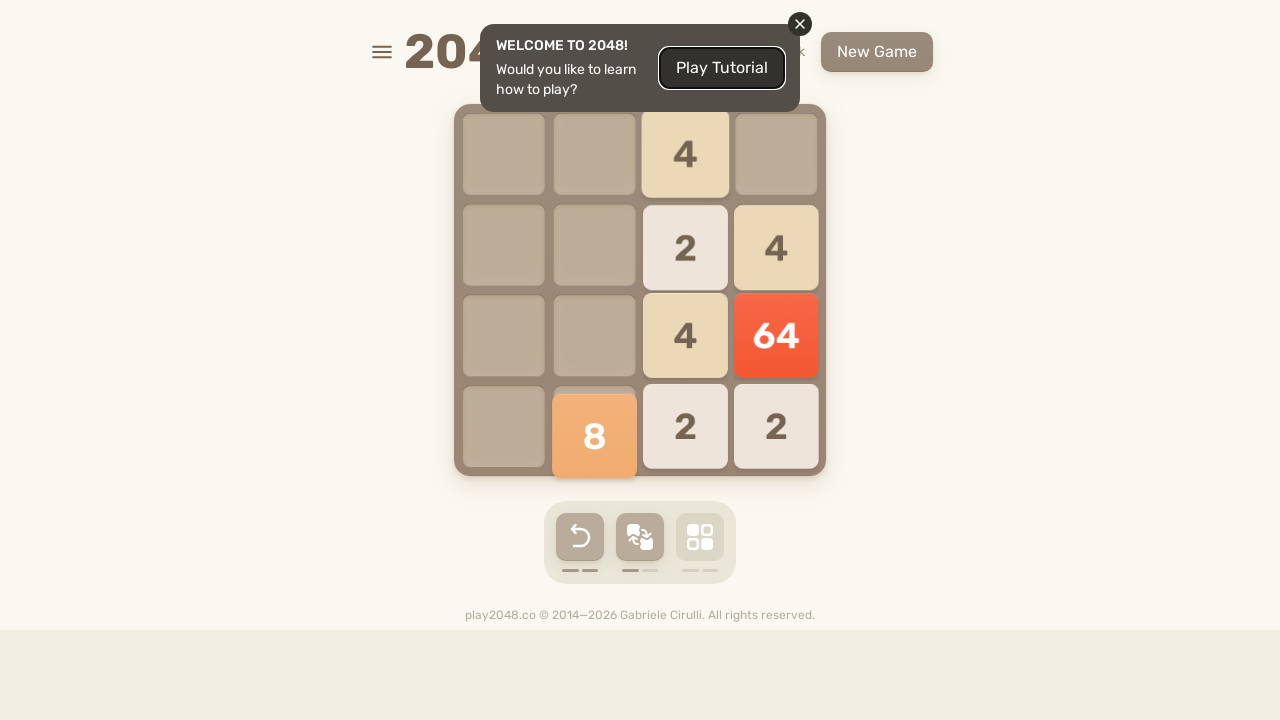

Pressed ArrowLeft (cycle 9/10)
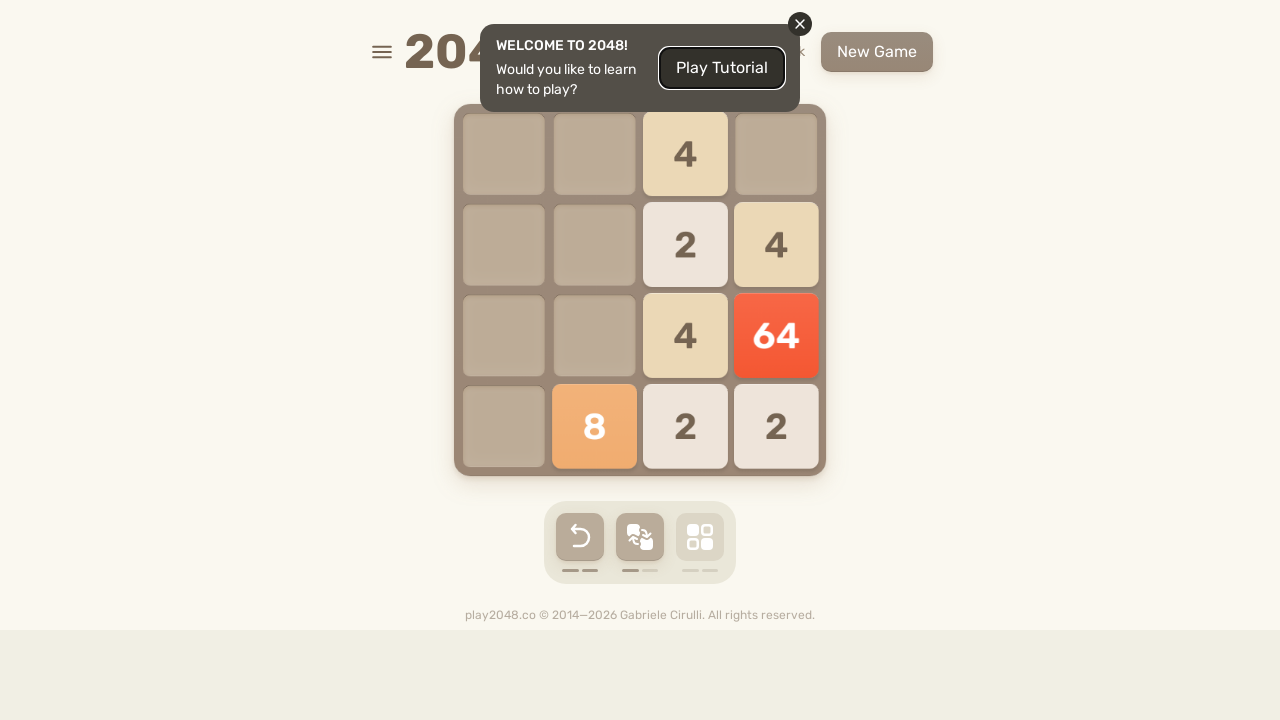

Waited 100ms after ArrowLeft
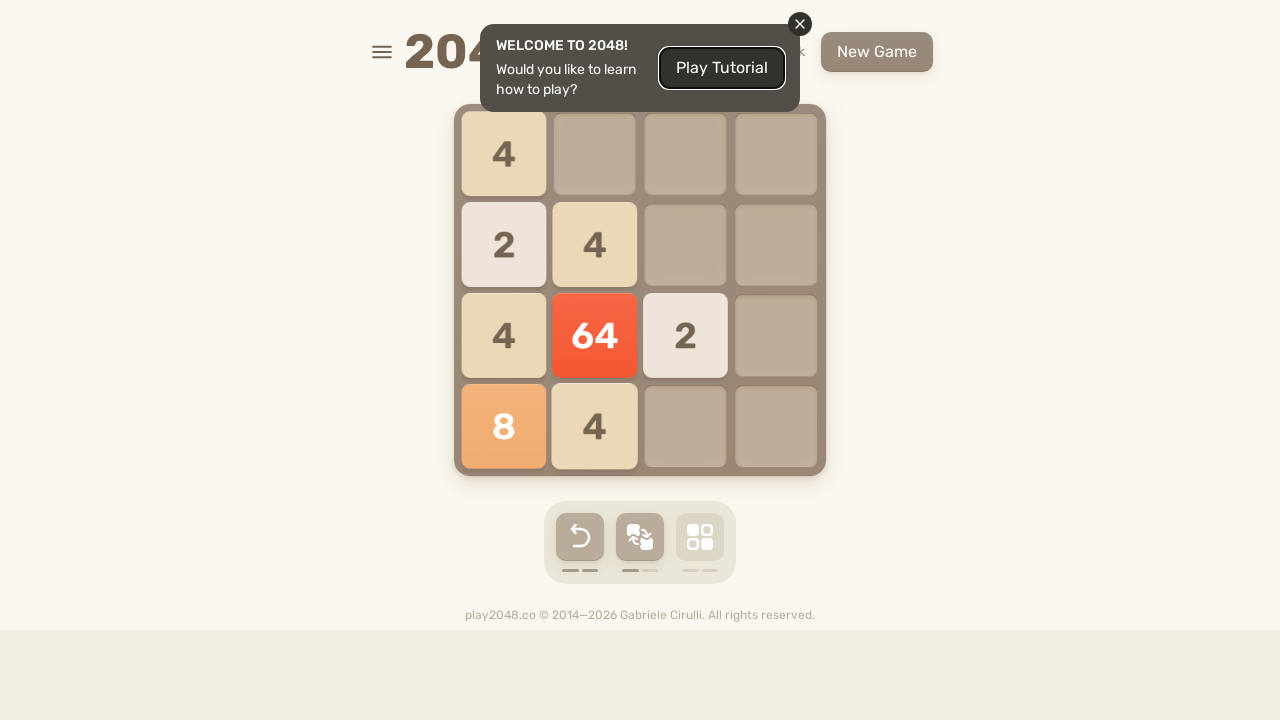

Pressed ArrowUp (cycle 10/10)
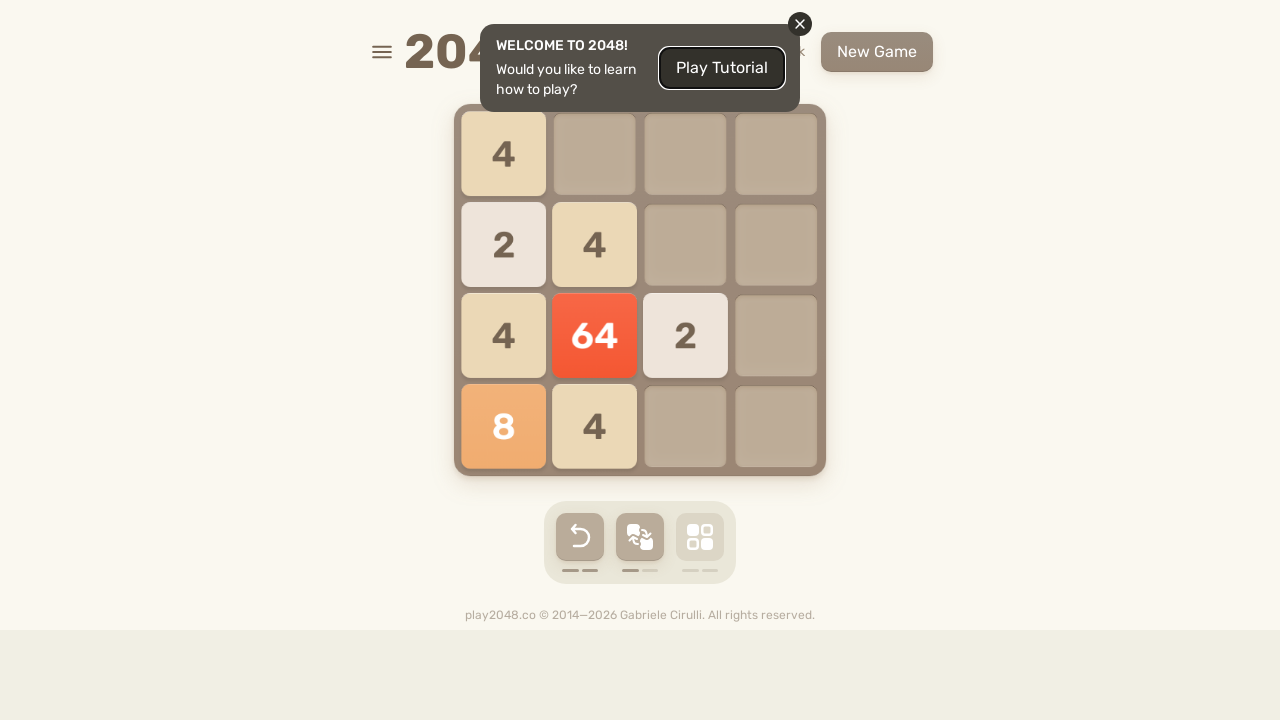

Waited 100ms after ArrowUp
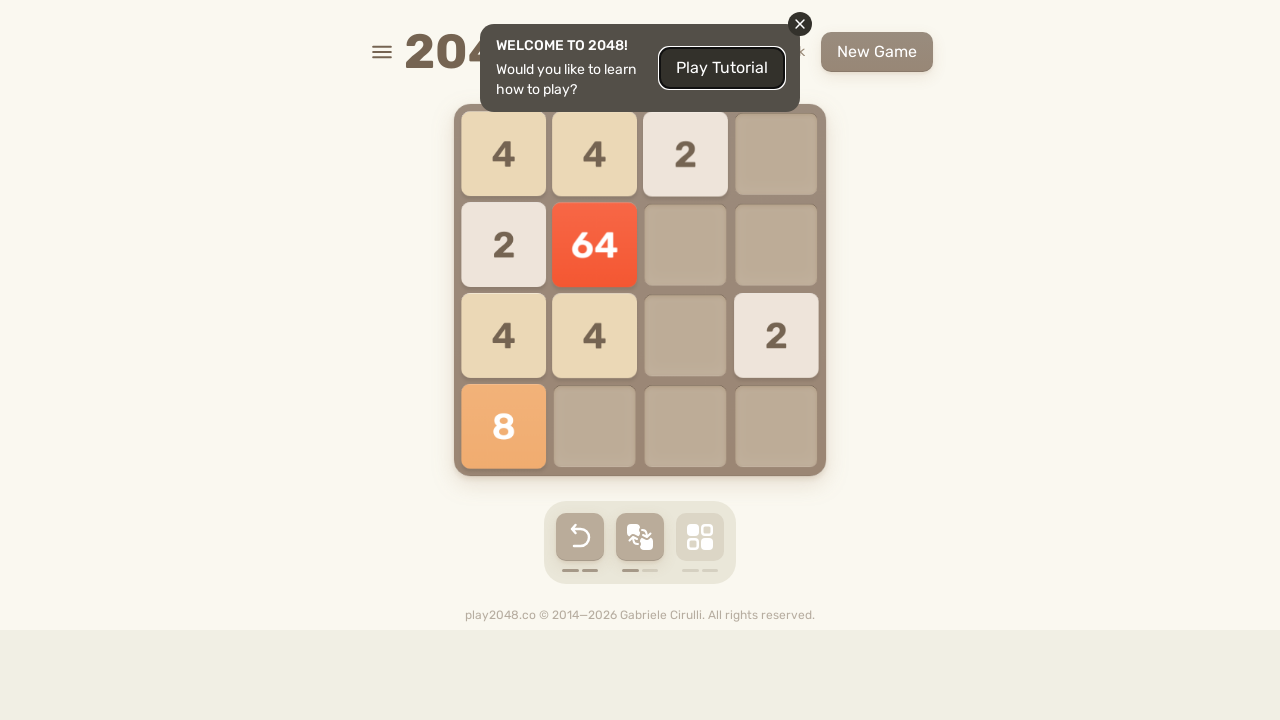

Pressed ArrowRight (cycle 10/10)
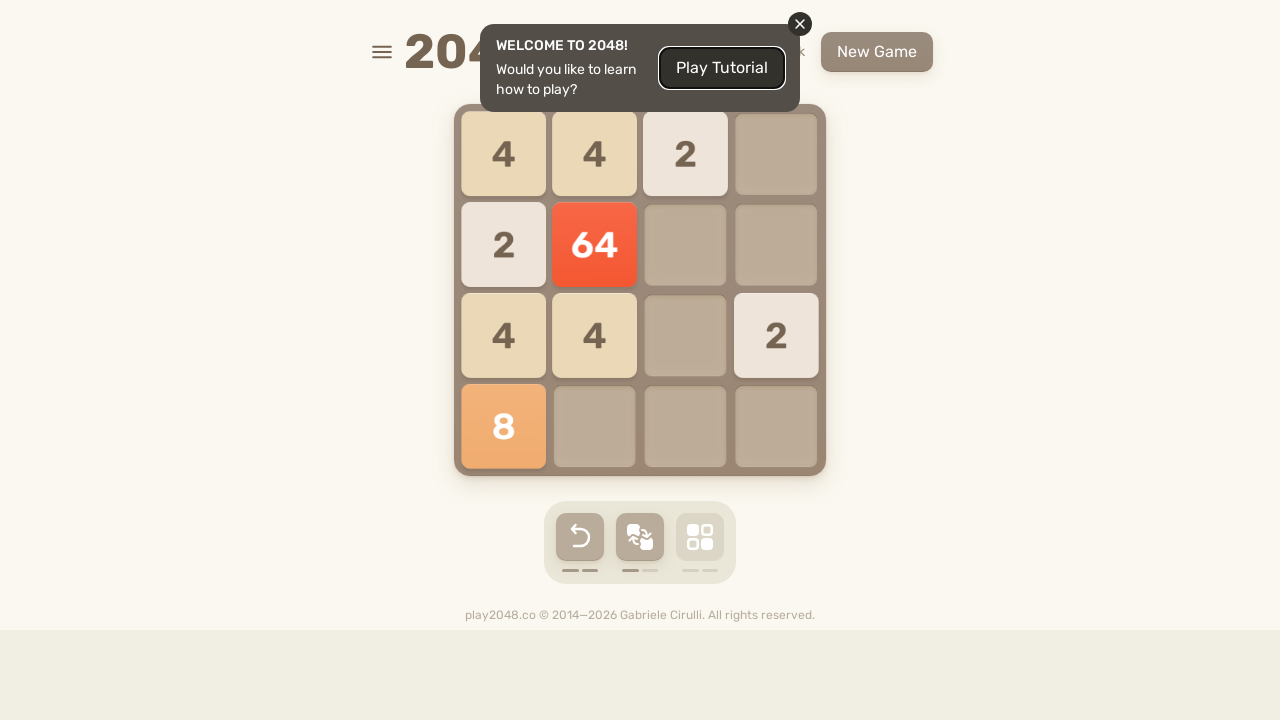

Waited 100ms after ArrowRight
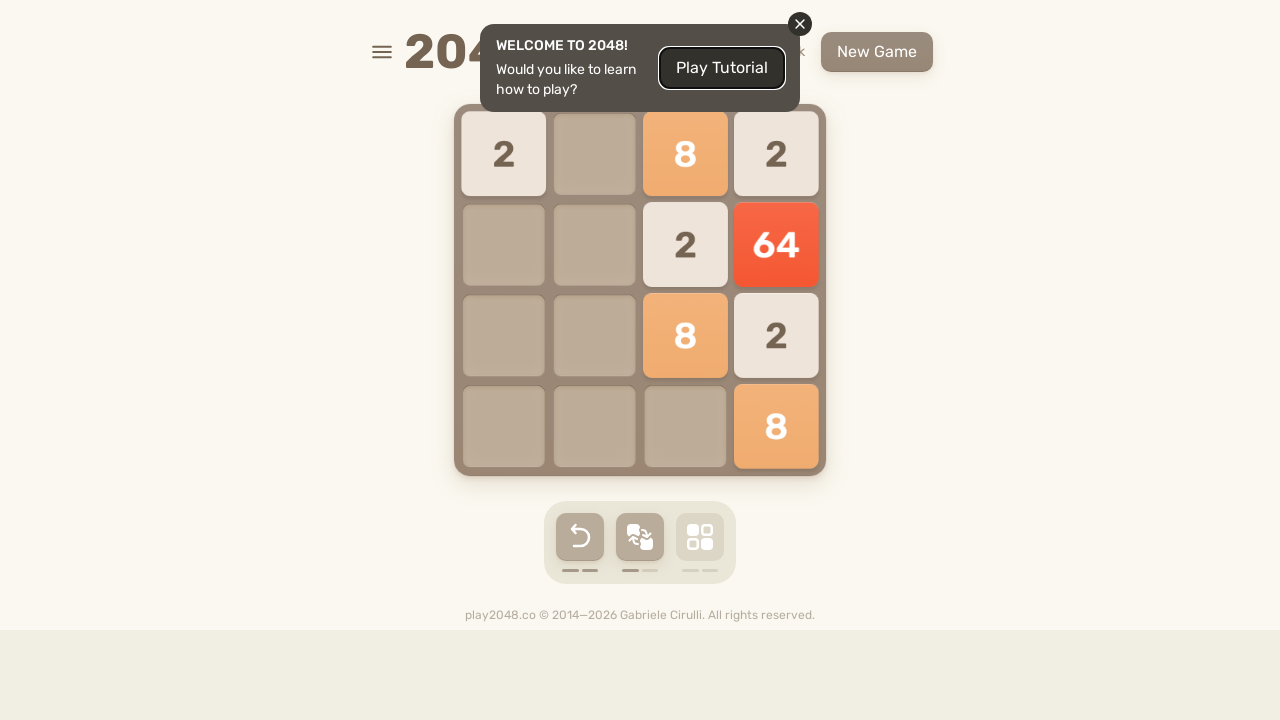

Pressed ArrowDown (cycle 10/10)
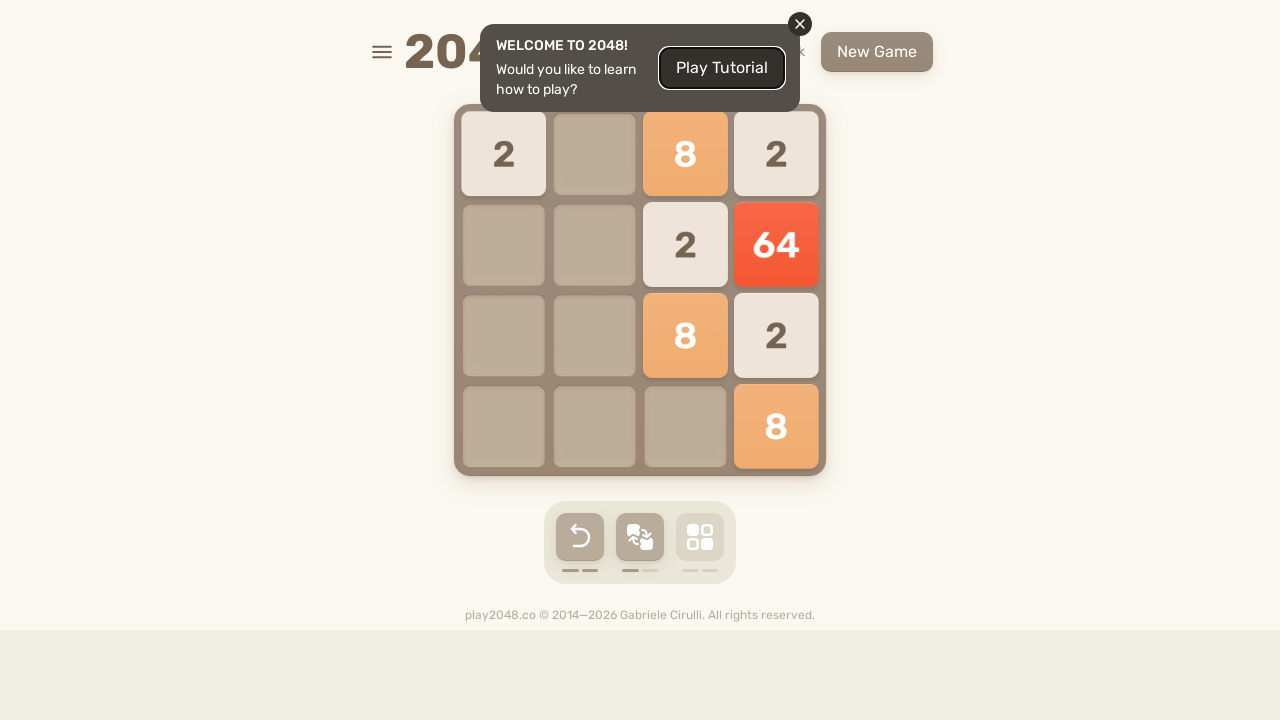

Waited 100ms after ArrowDown
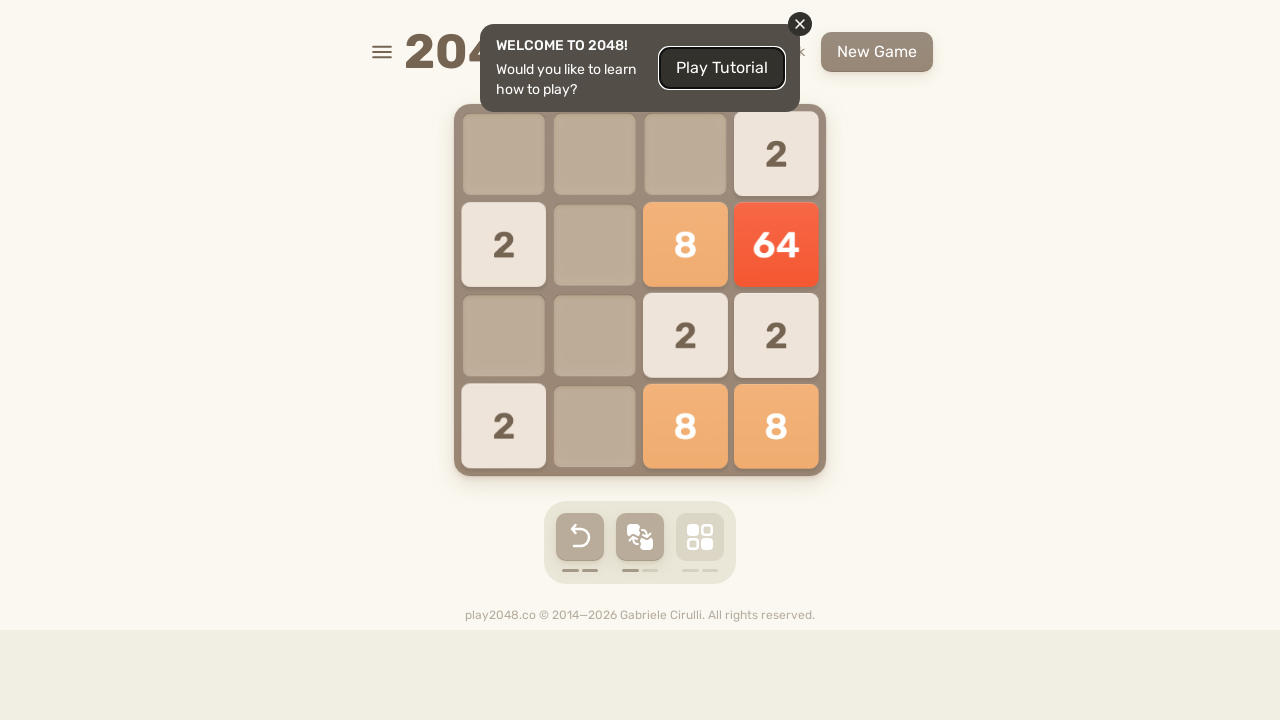

Pressed ArrowLeft (cycle 10/10)
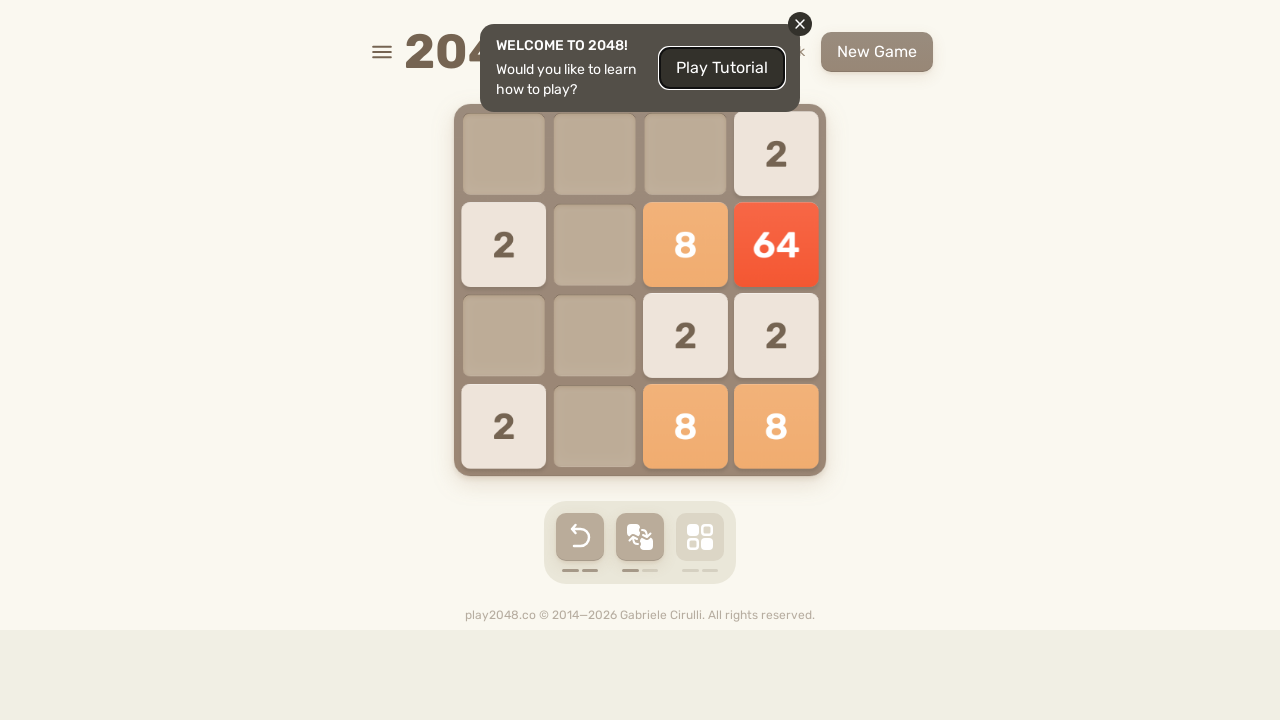

Waited 100ms after ArrowLeft
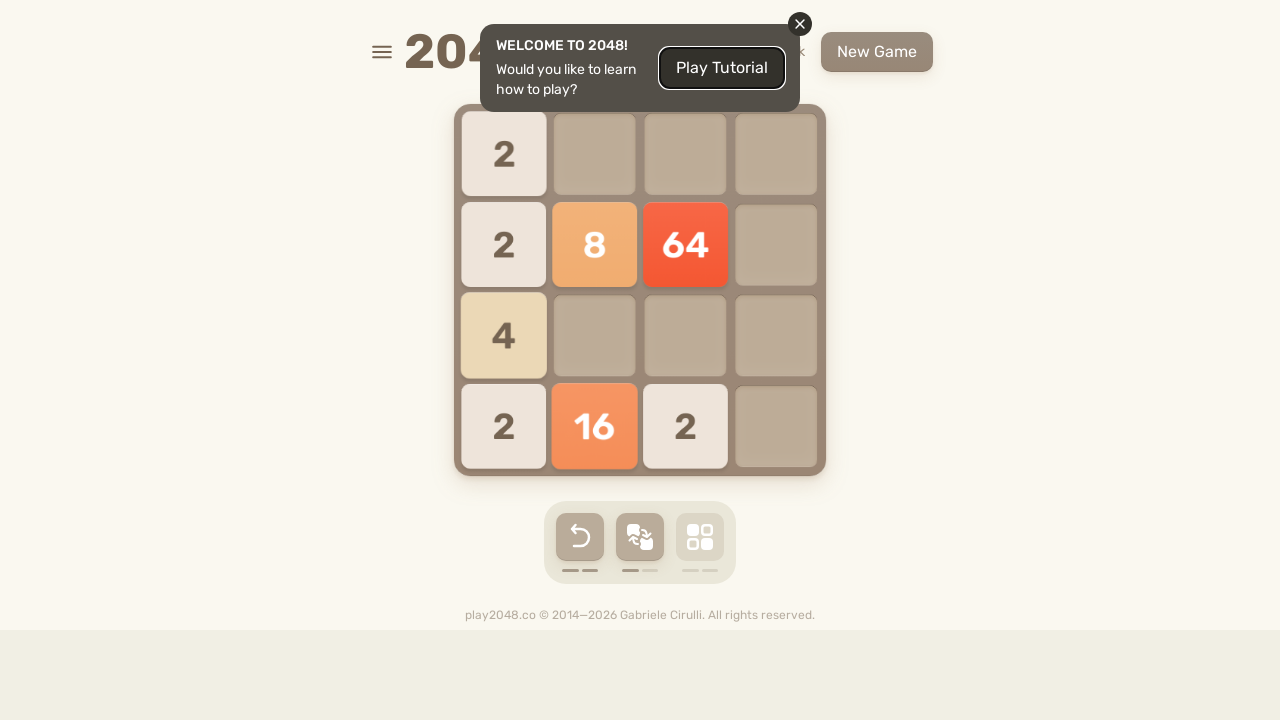

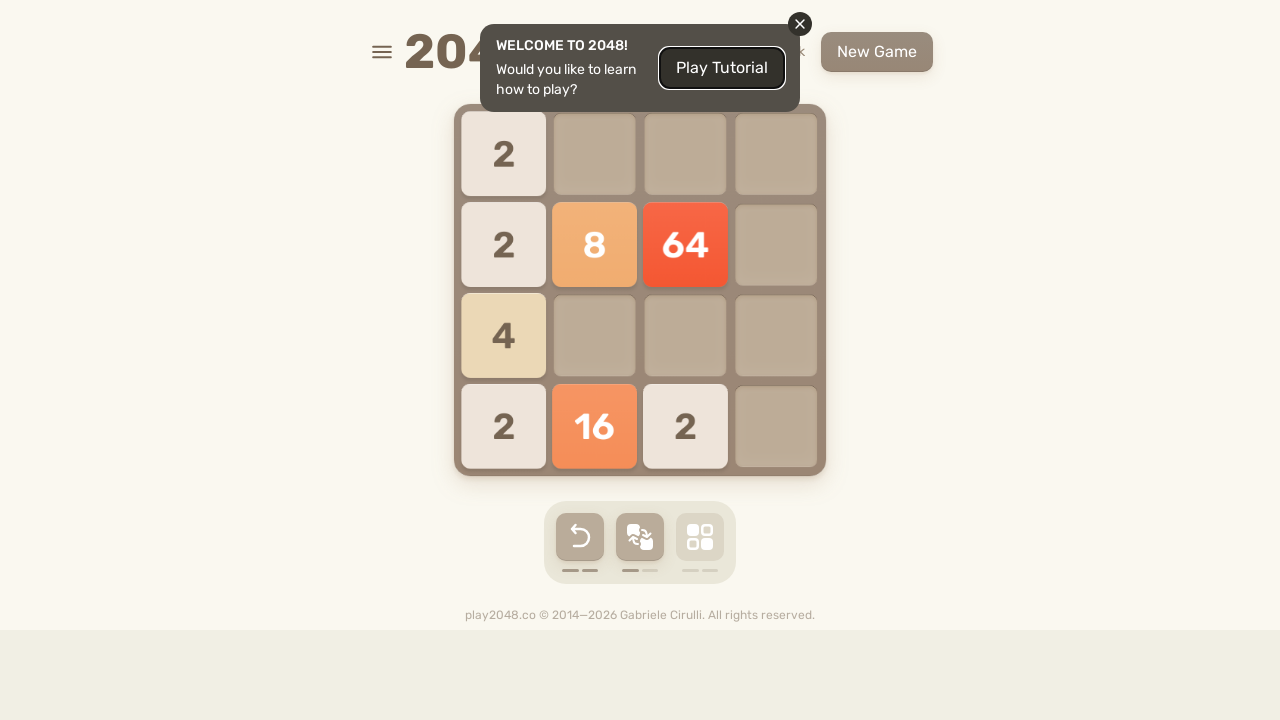